Tests a form with multiple input fields by filling all fields with text and submitting the form

Starting URL: http://suninjuly.github.io/huge_form.html

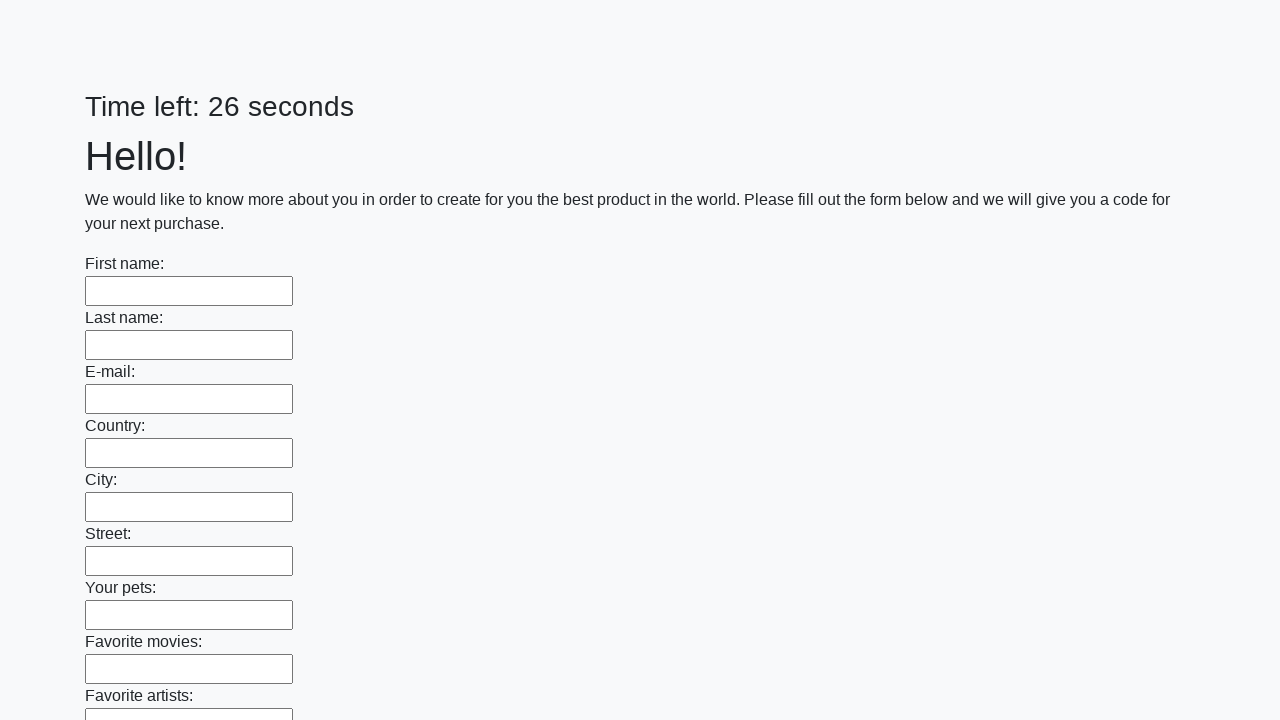

Located all input elements on the form
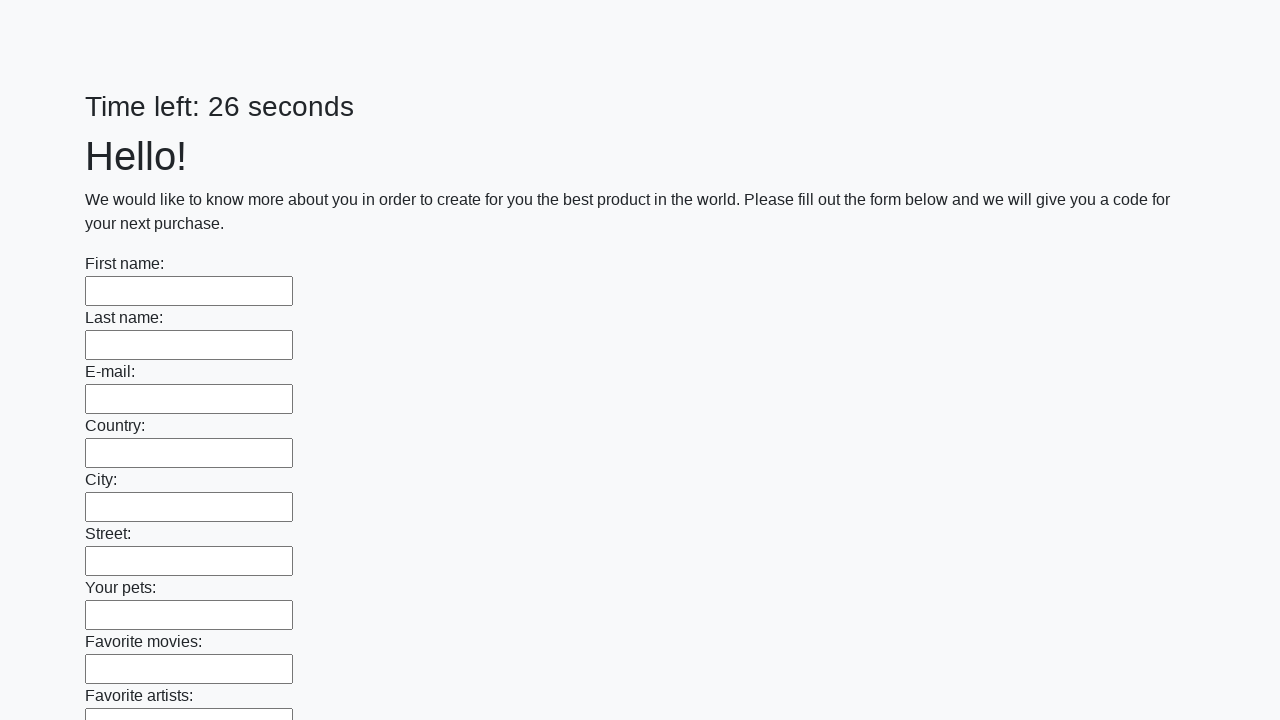

Filled input field with 'My answer' on input >> nth=0
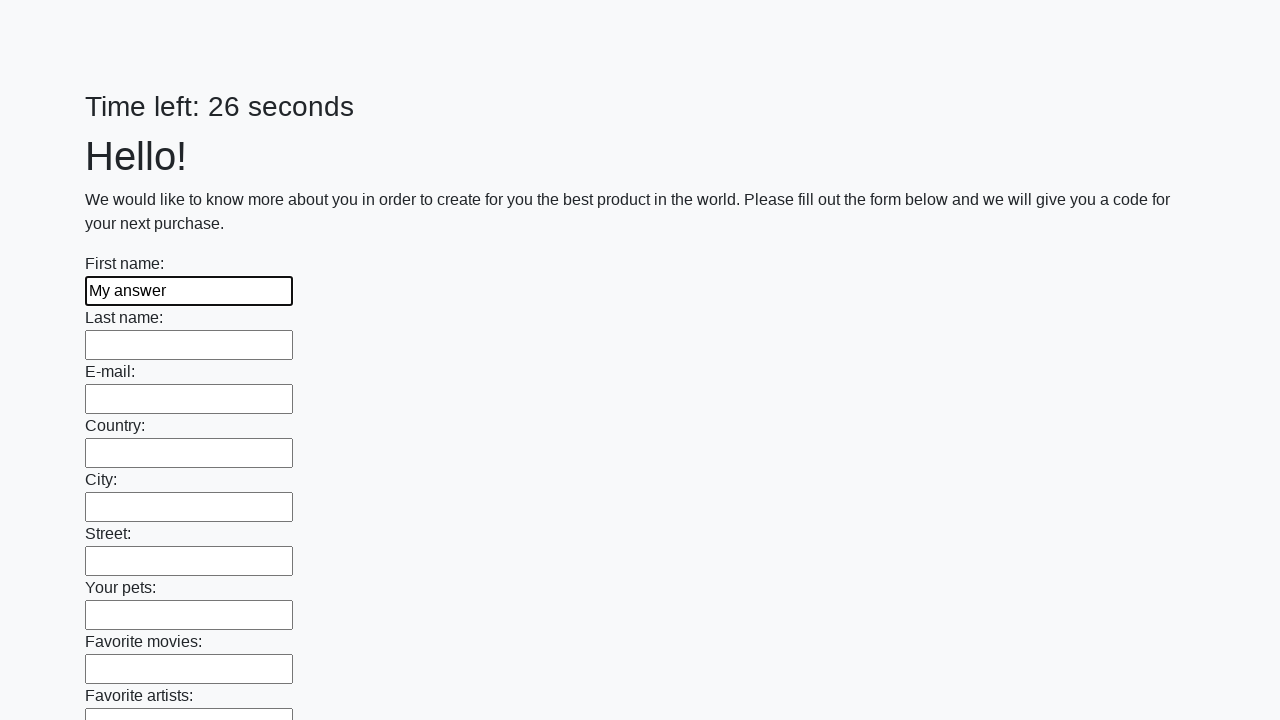

Filled input field with 'My answer' on input >> nth=1
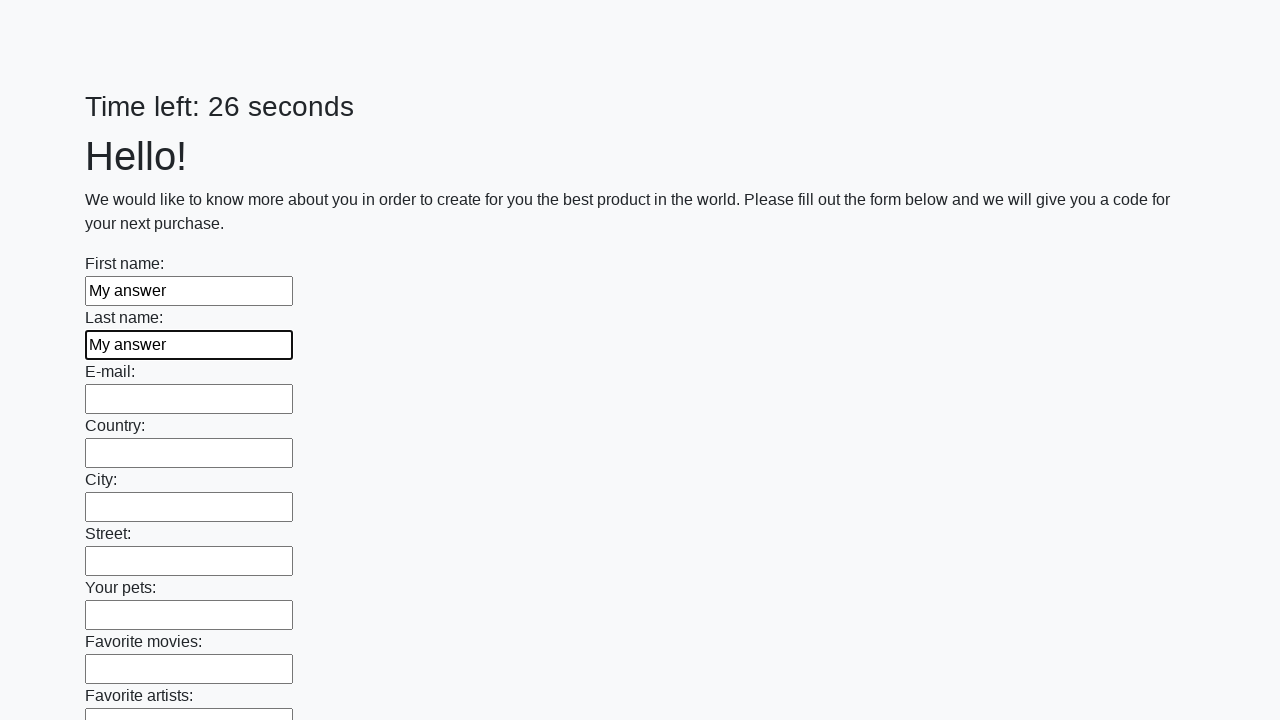

Filled input field with 'My answer' on input >> nth=2
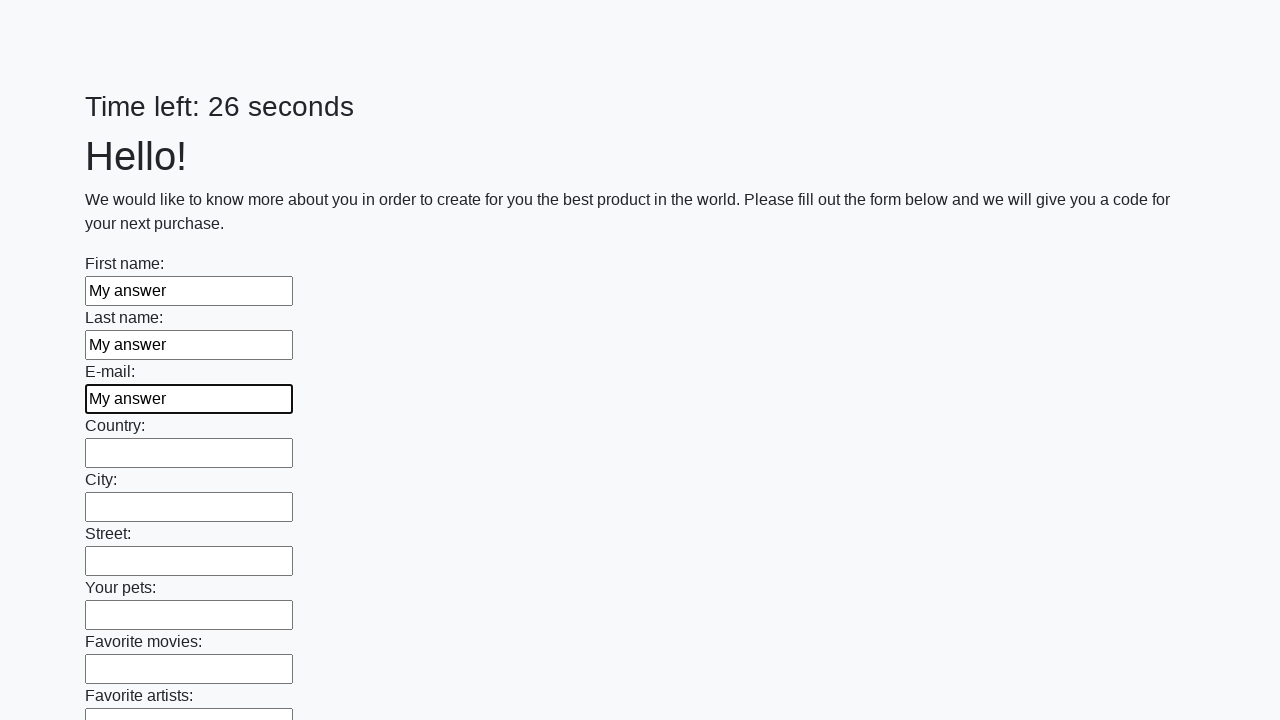

Filled input field with 'My answer' on input >> nth=3
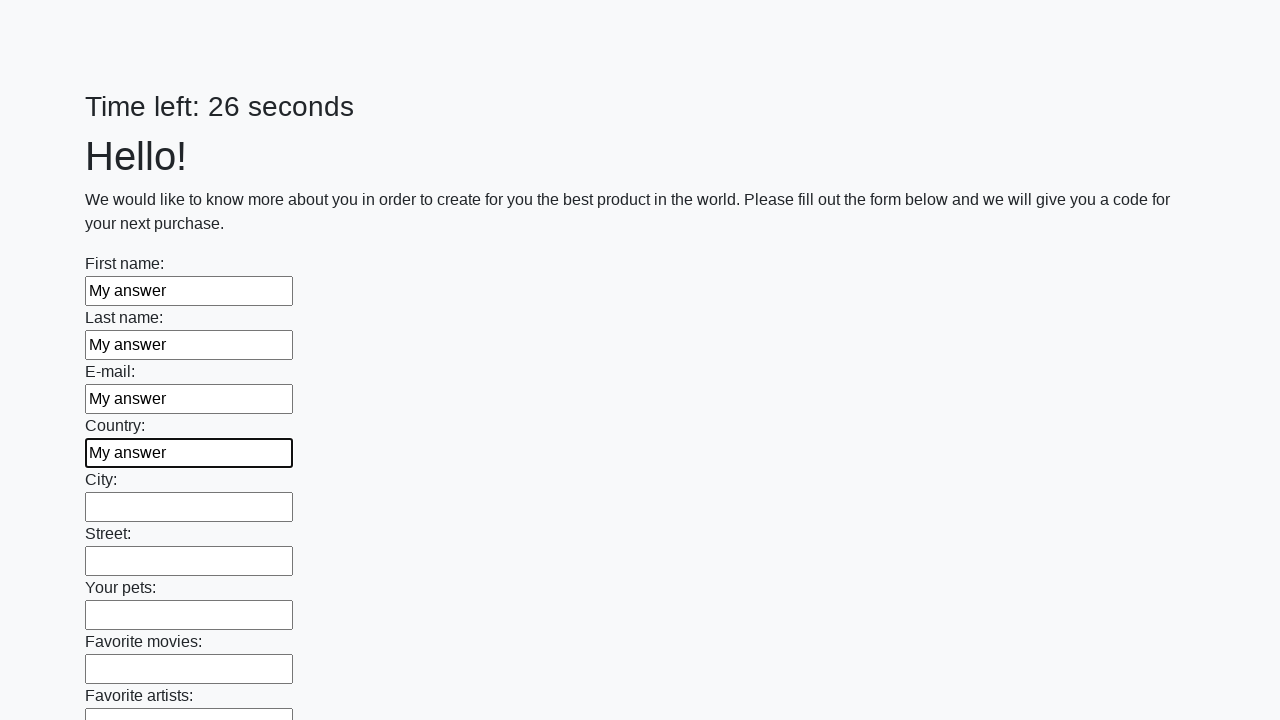

Filled input field with 'My answer' on input >> nth=4
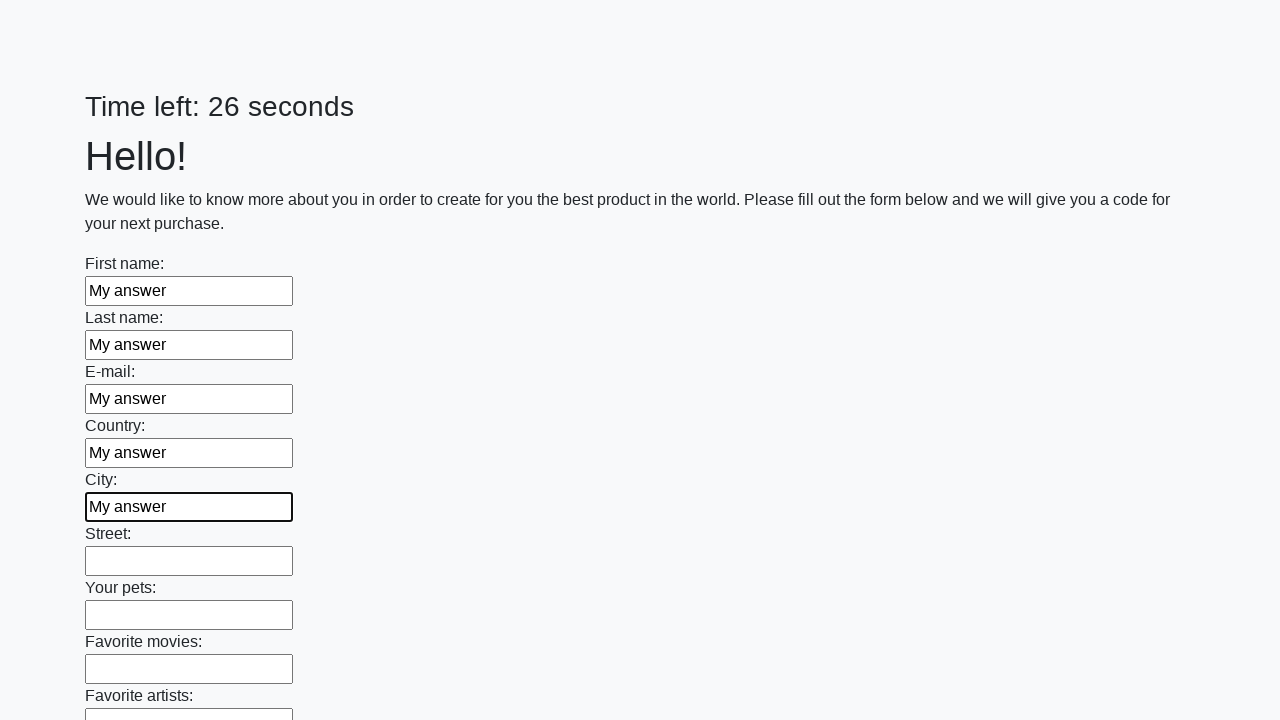

Filled input field with 'My answer' on input >> nth=5
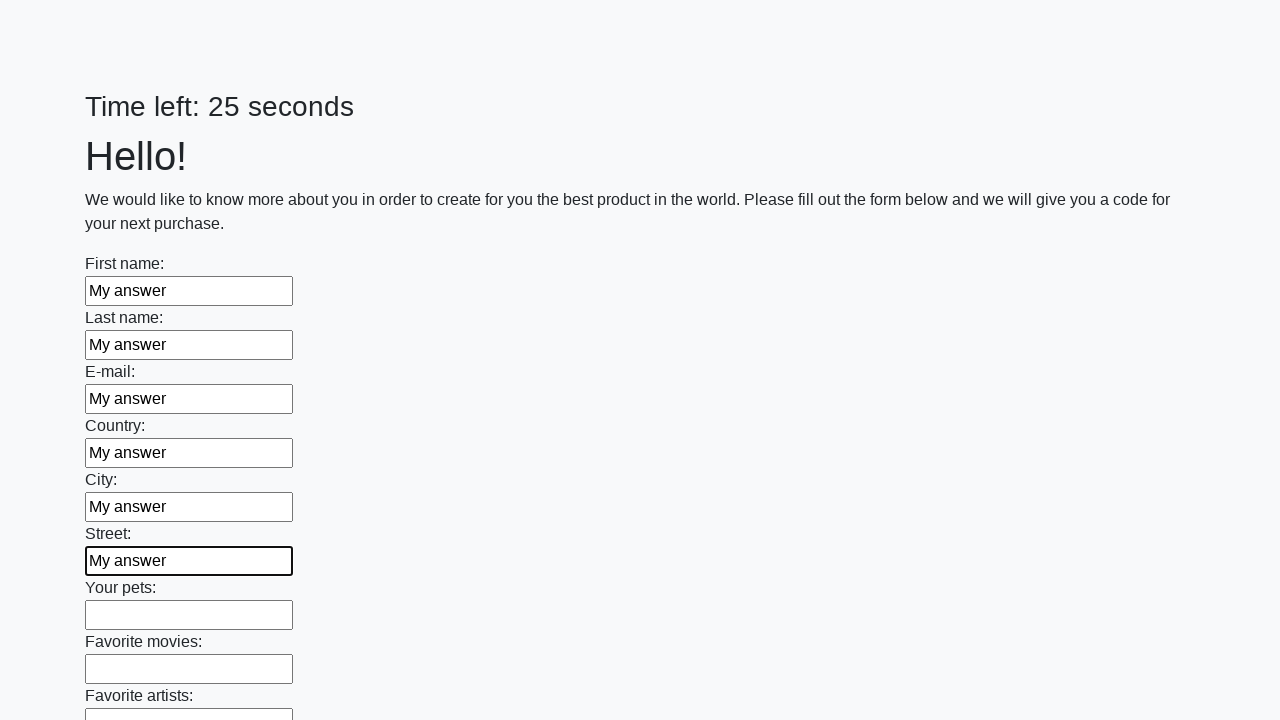

Filled input field with 'My answer' on input >> nth=6
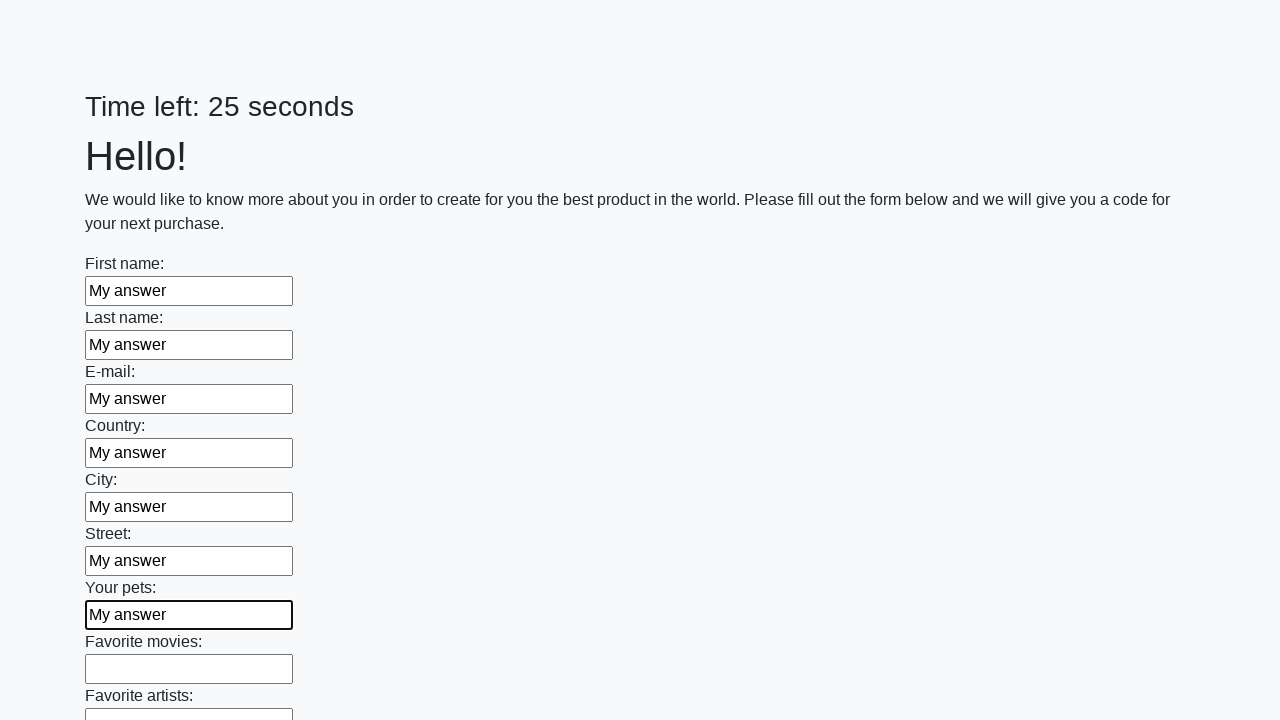

Filled input field with 'My answer' on input >> nth=7
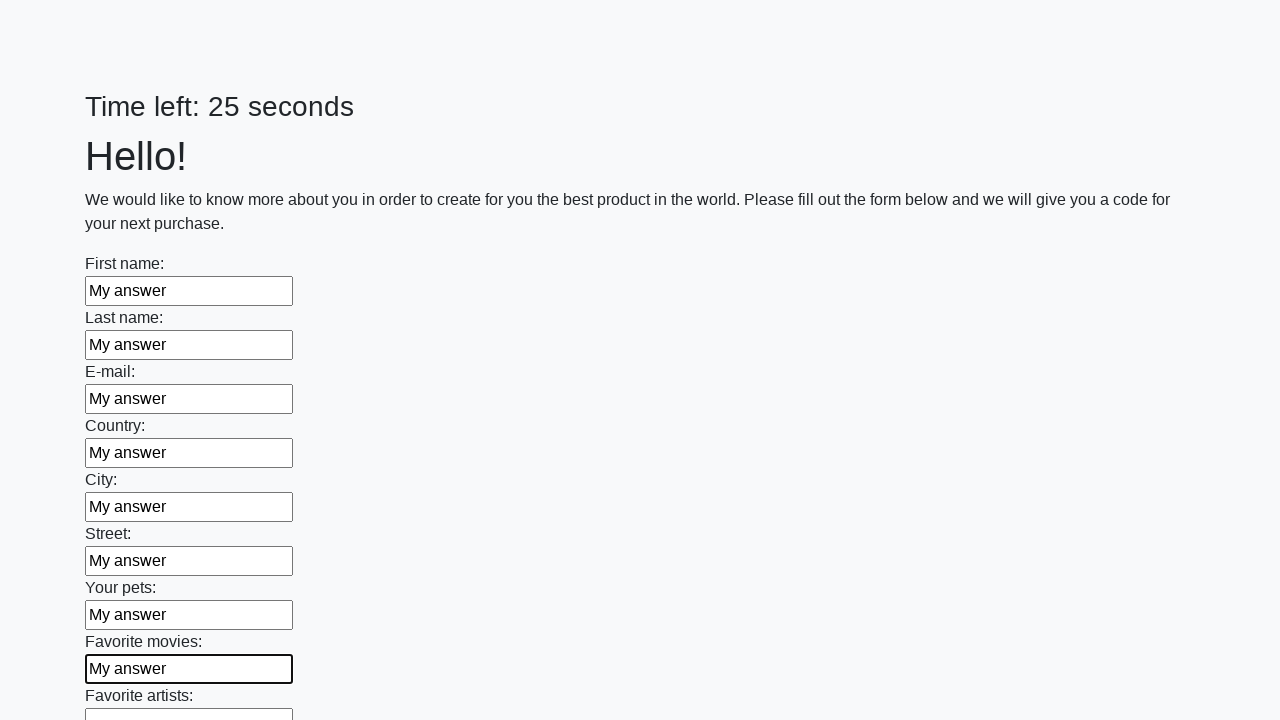

Filled input field with 'My answer' on input >> nth=8
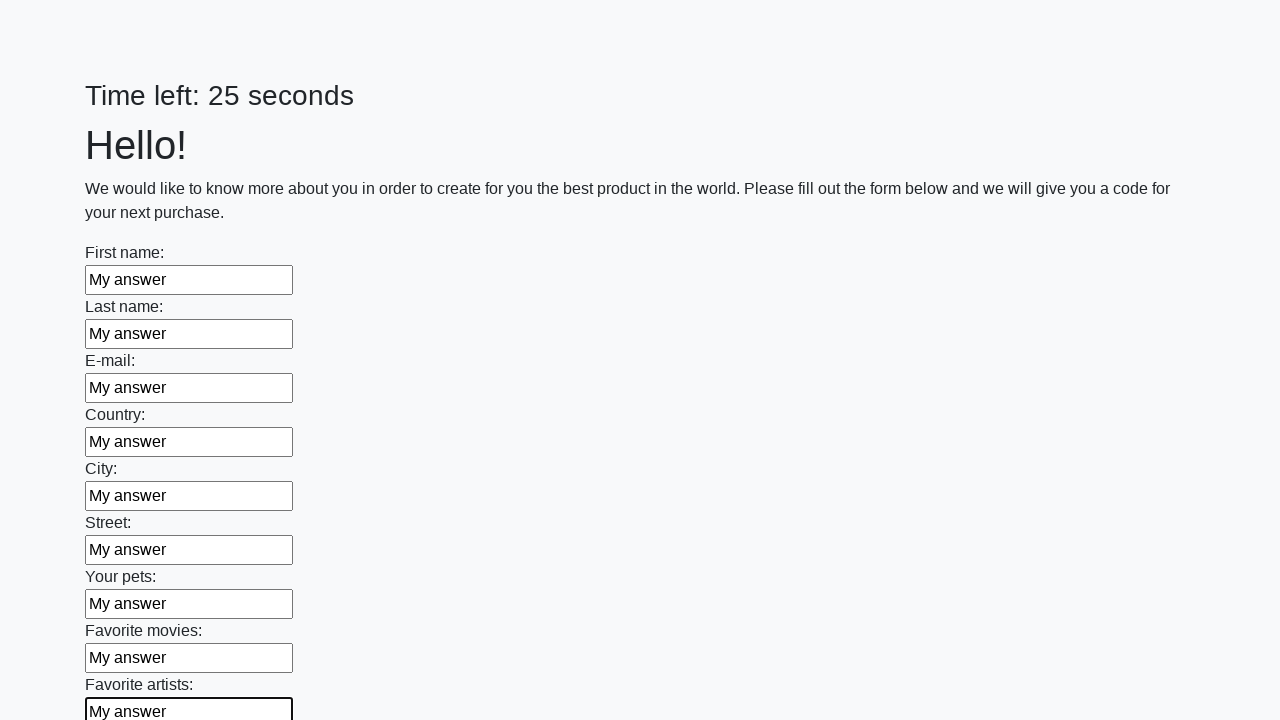

Filled input field with 'My answer' on input >> nth=9
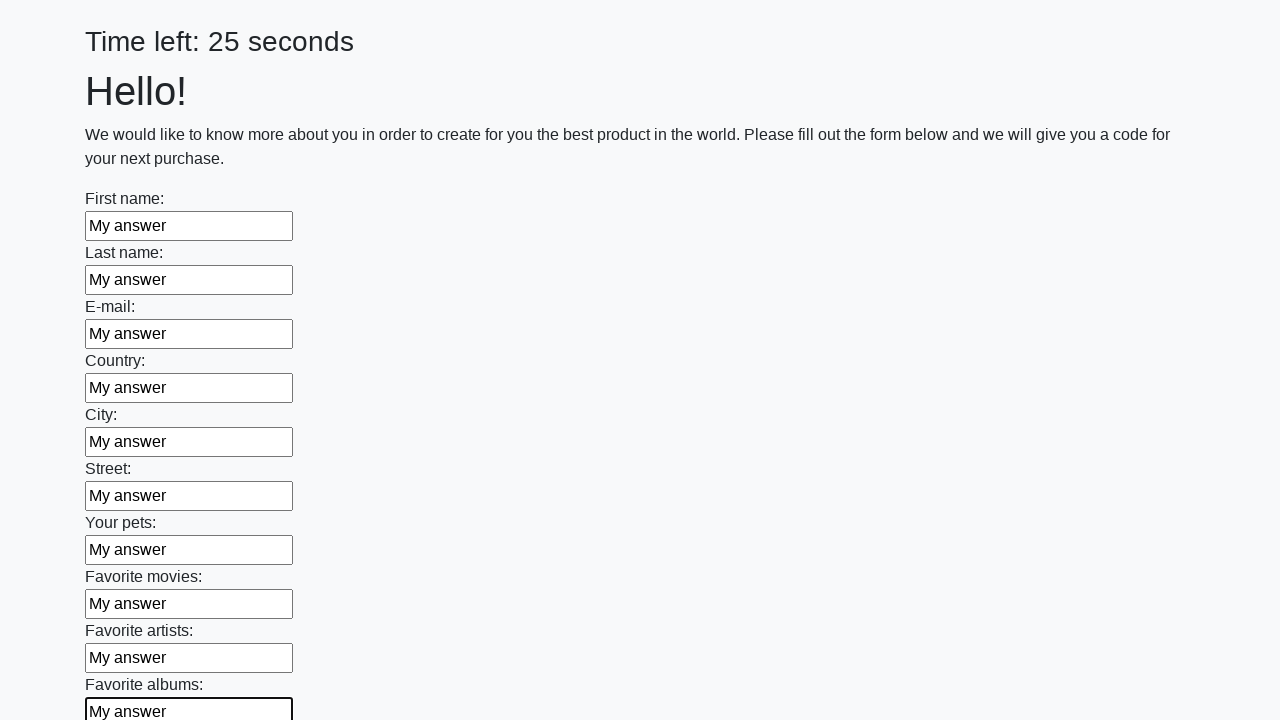

Filled input field with 'My answer' on input >> nth=10
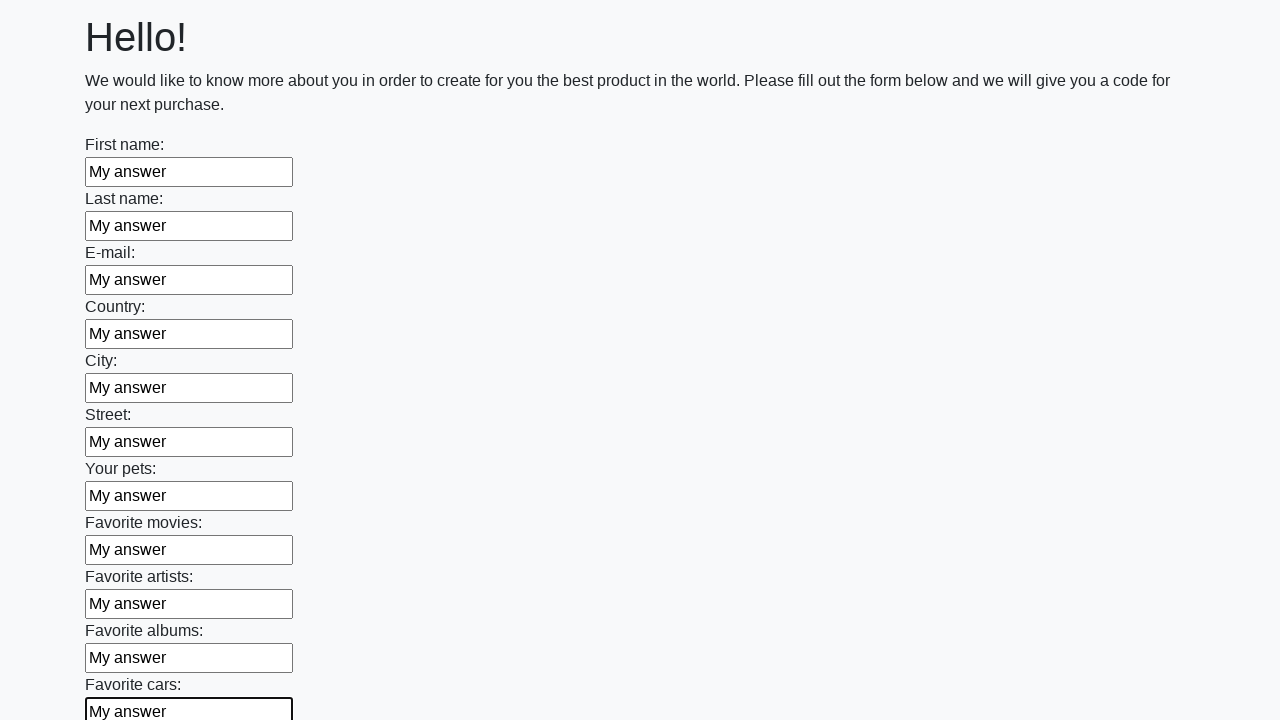

Filled input field with 'My answer' on input >> nth=11
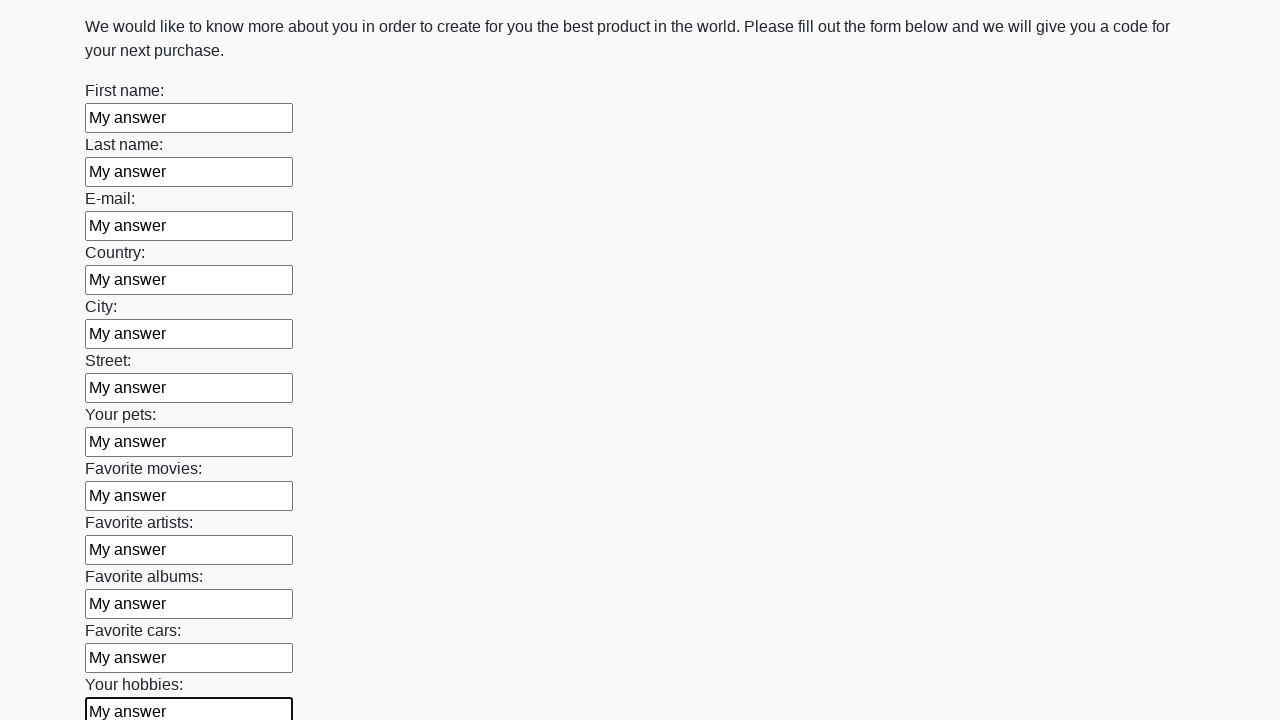

Filled input field with 'My answer' on input >> nth=12
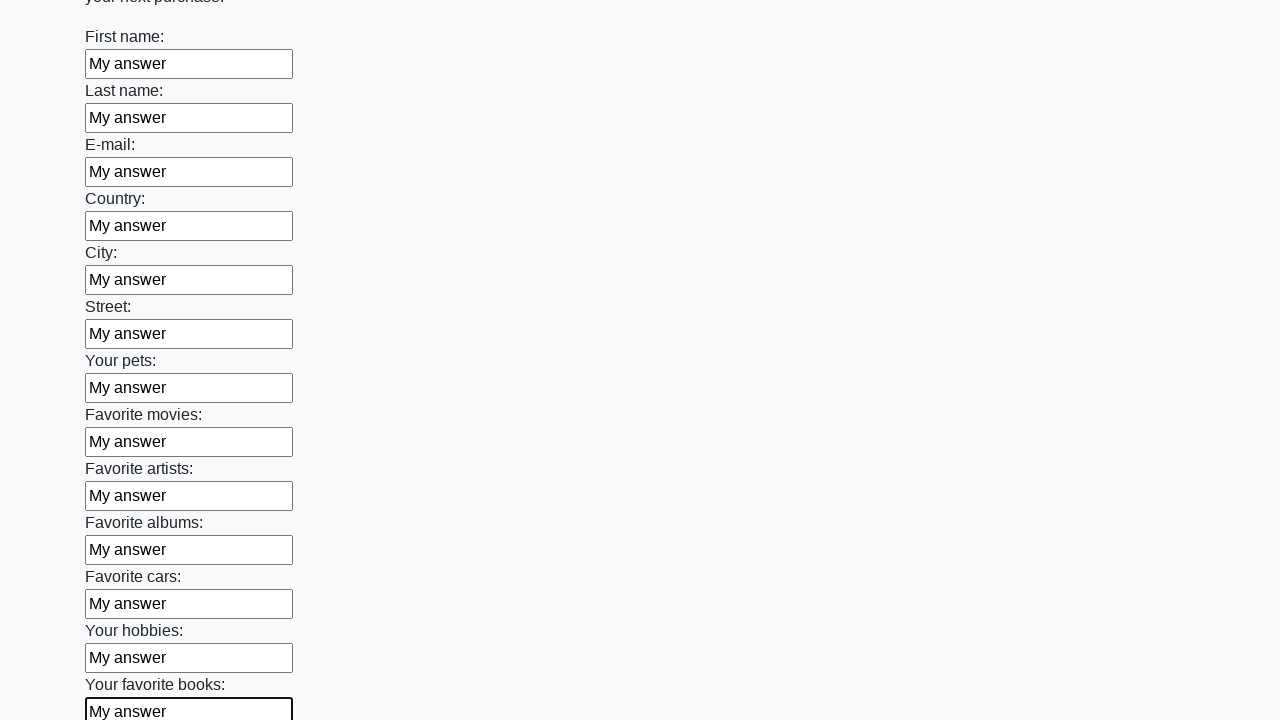

Filled input field with 'My answer' on input >> nth=13
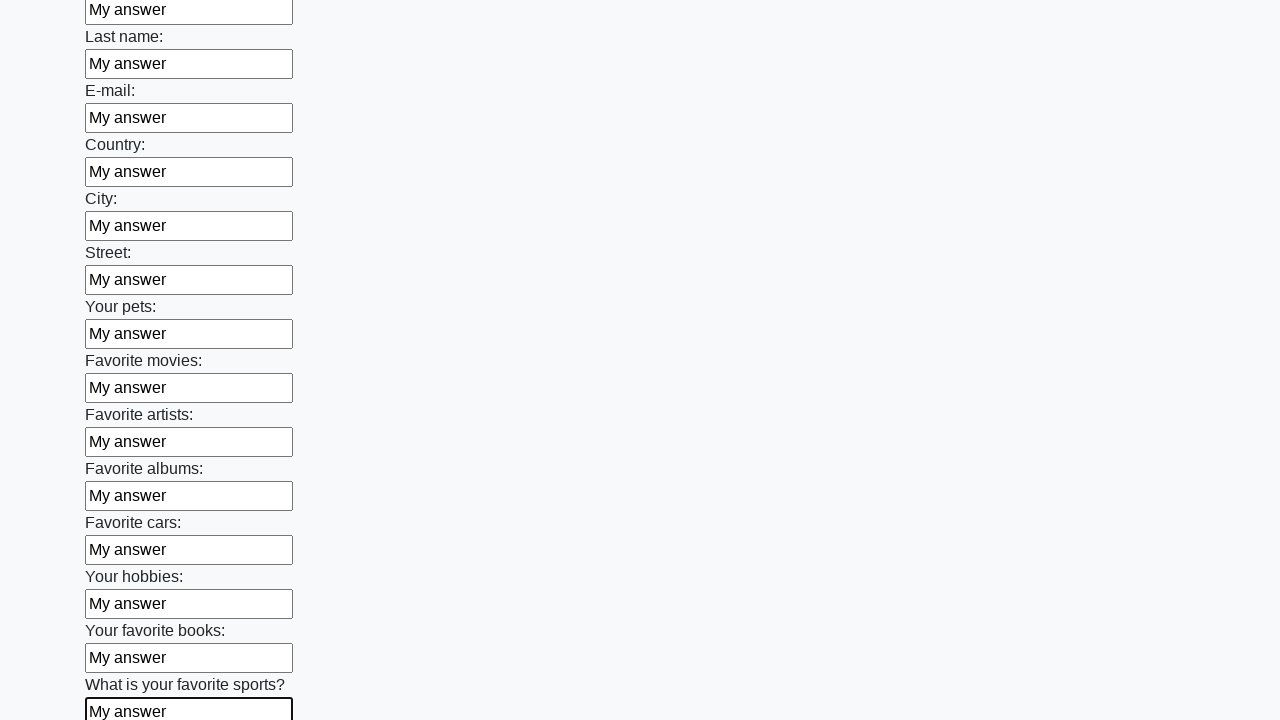

Filled input field with 'My answer' on input >> nth=14
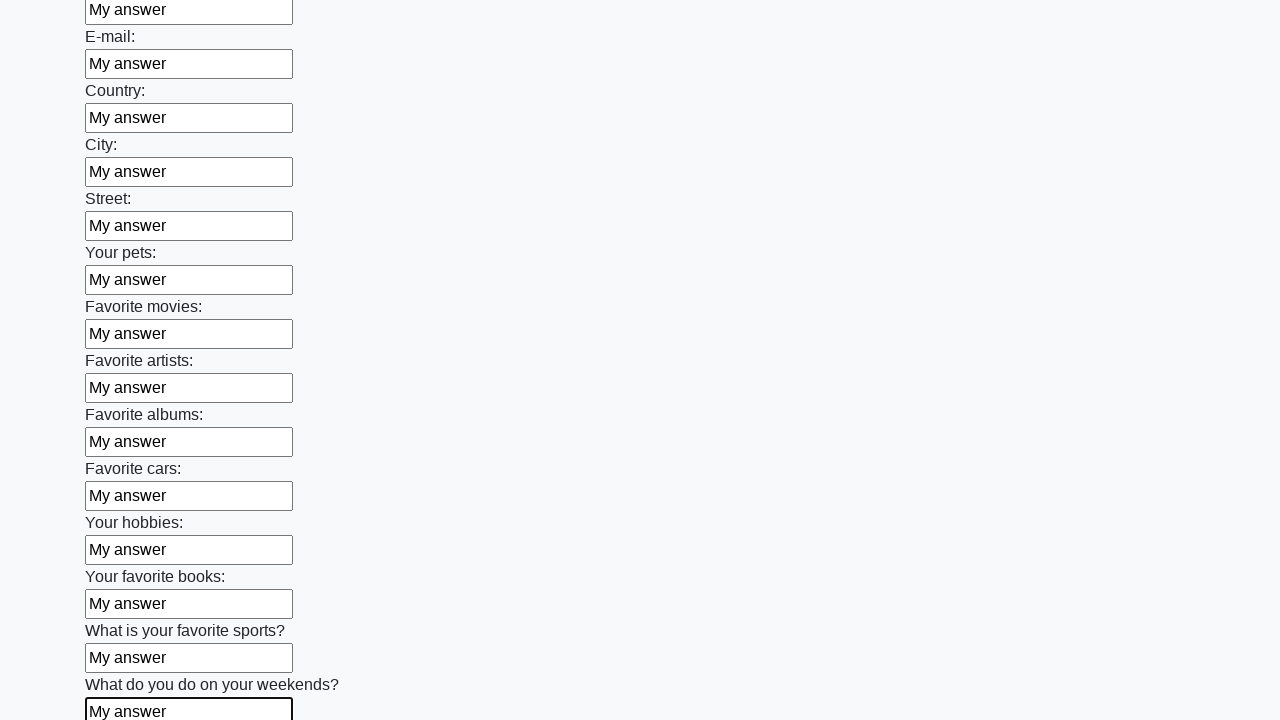

Filled input field with 'My answer' on input >> nth=15
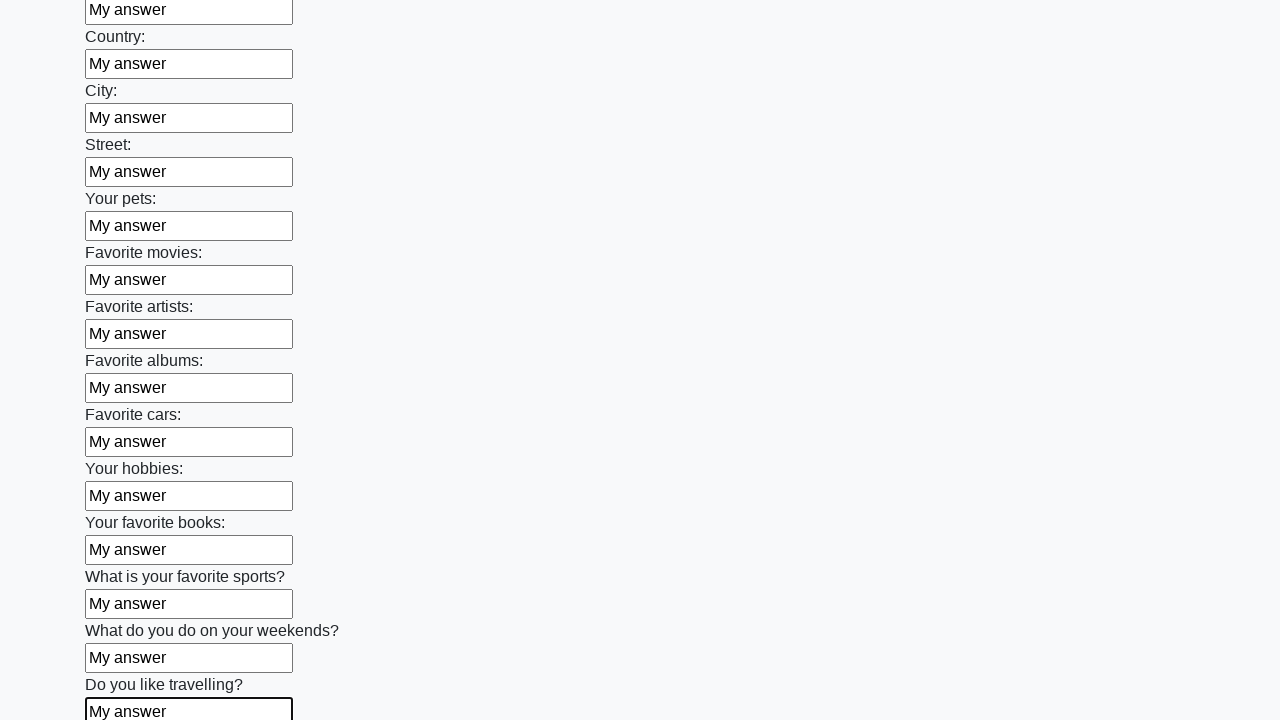

Filled input field with 'My answer' on input >> nth=16
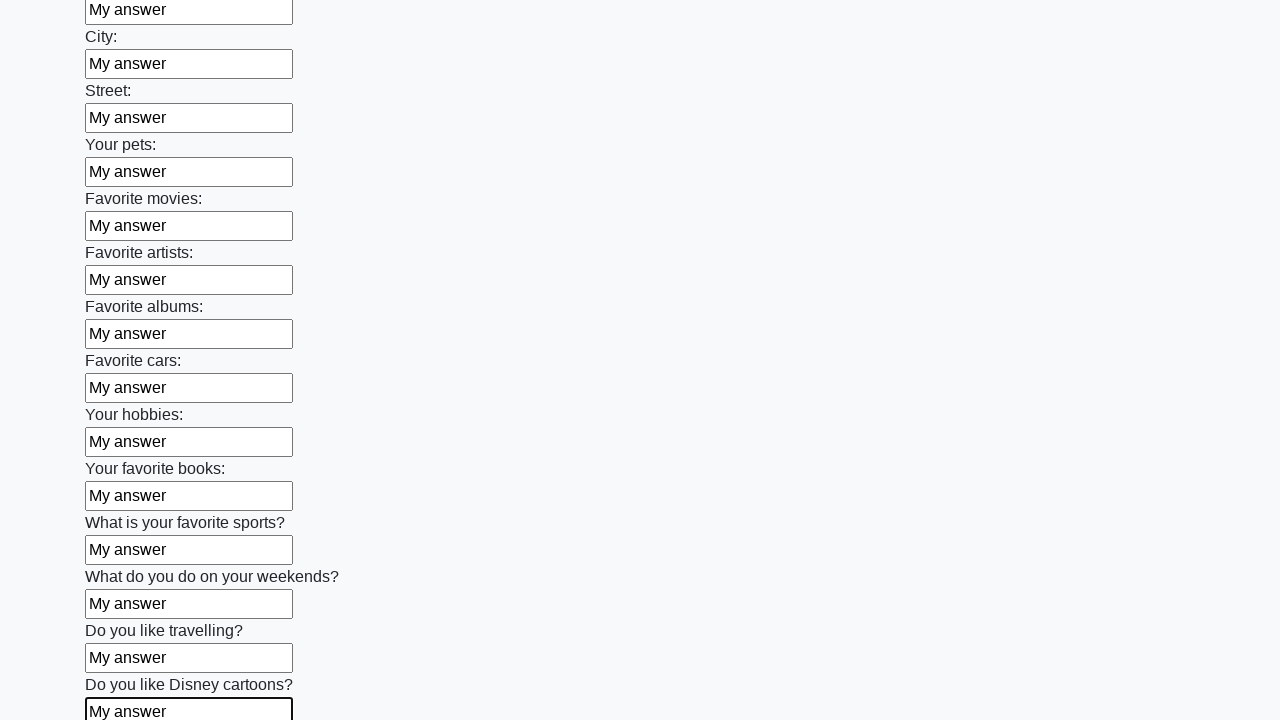

Filled input field with 'My answer' on input >> nth=17
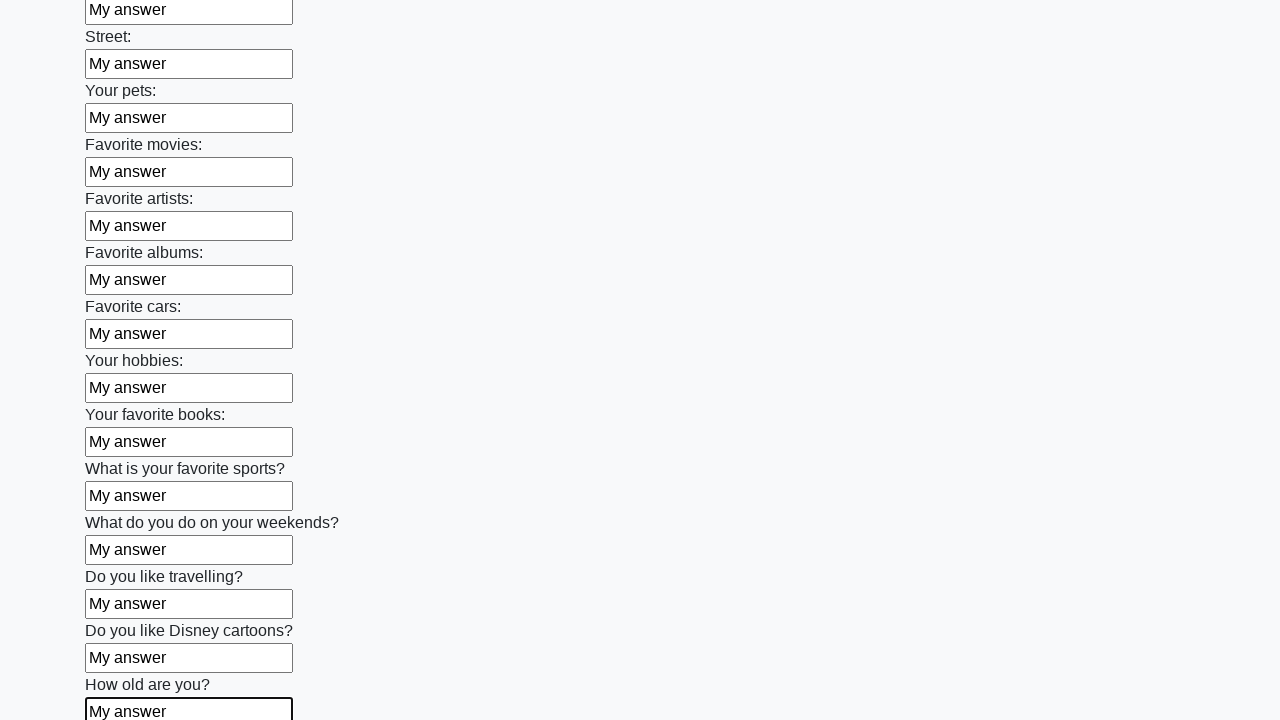

Filled input field with 'My answer' on input >> nth=18
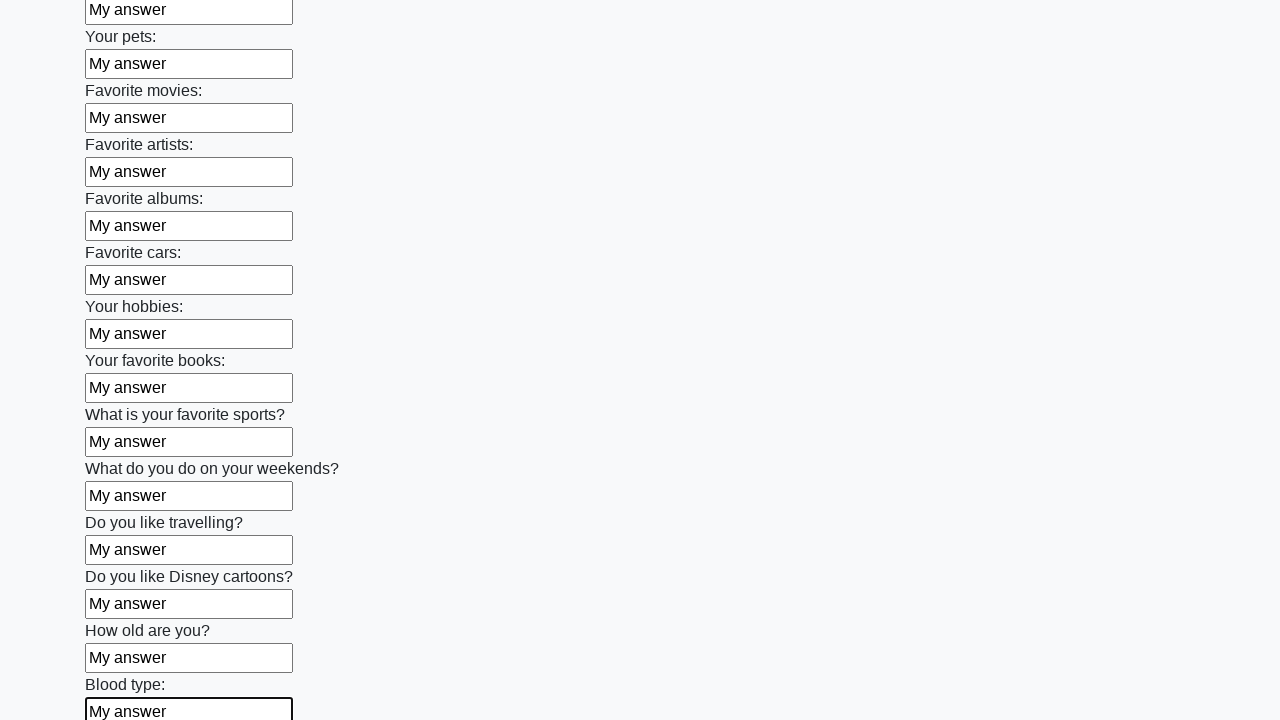

Filled input field with 'My answer' on input >> nth=19
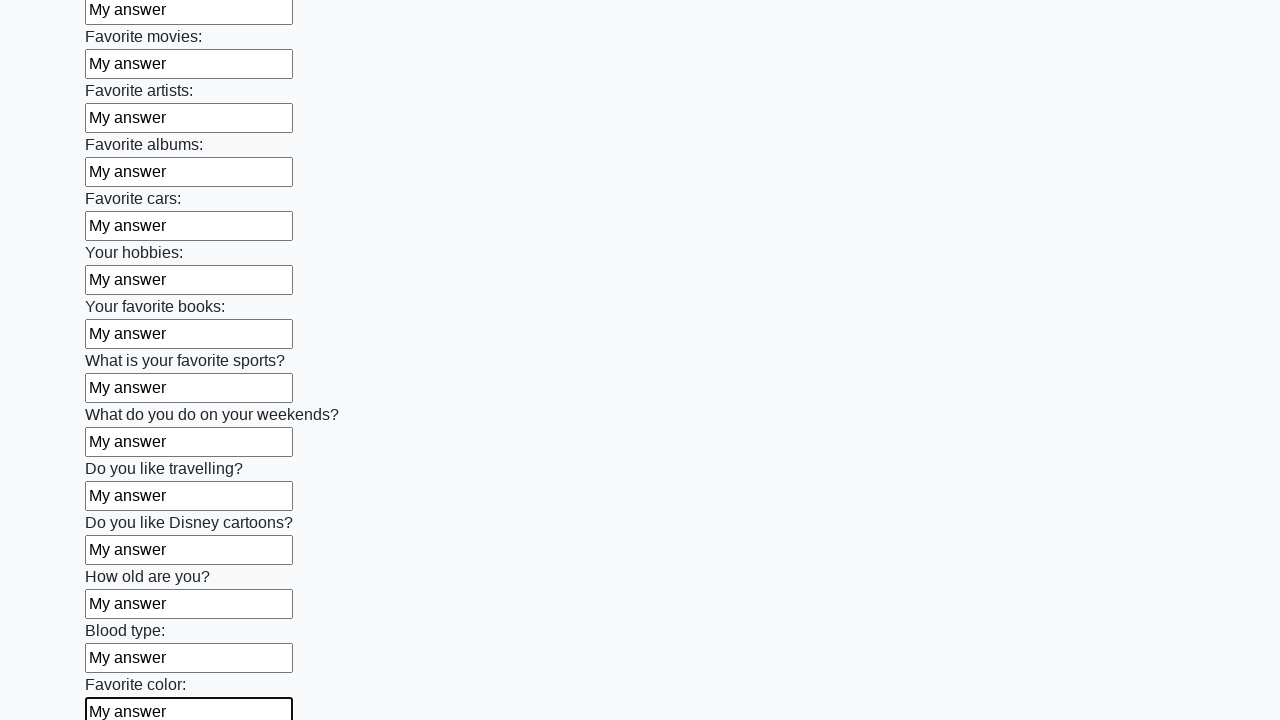

Filled input field with 'My answer' on input >> nth=20
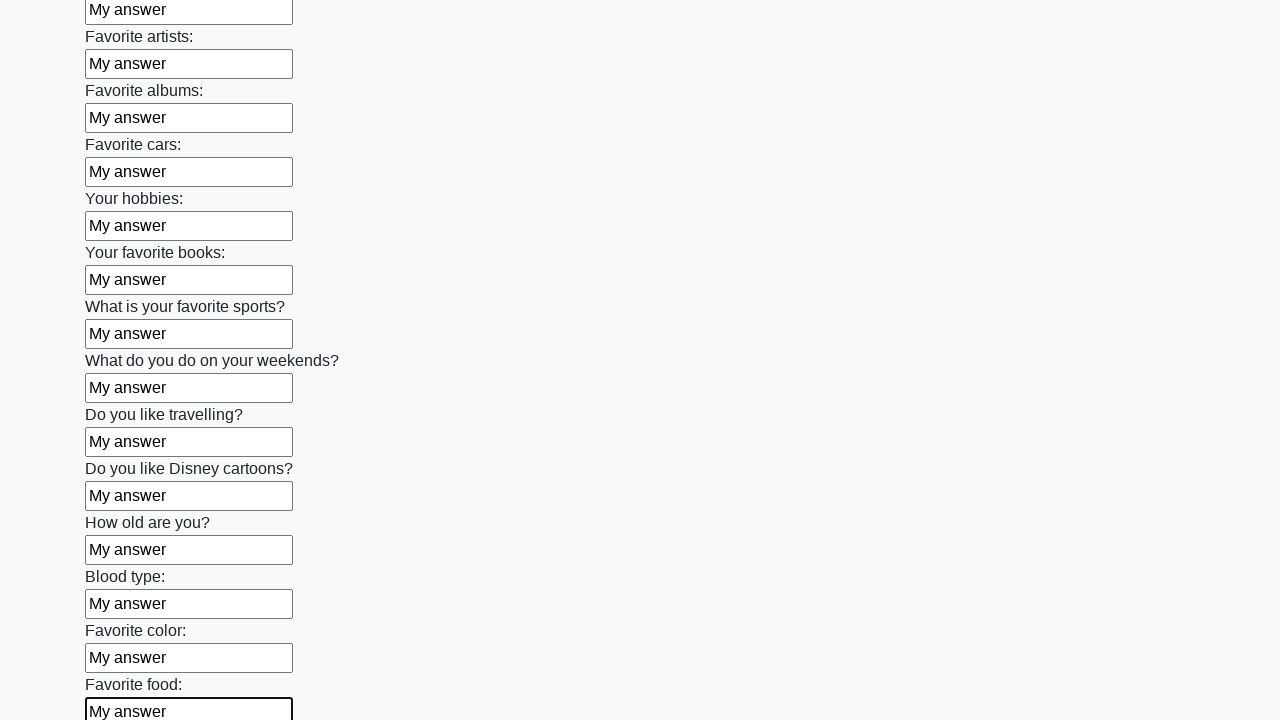

Filled input field with 'My answer' on input >> nth=21
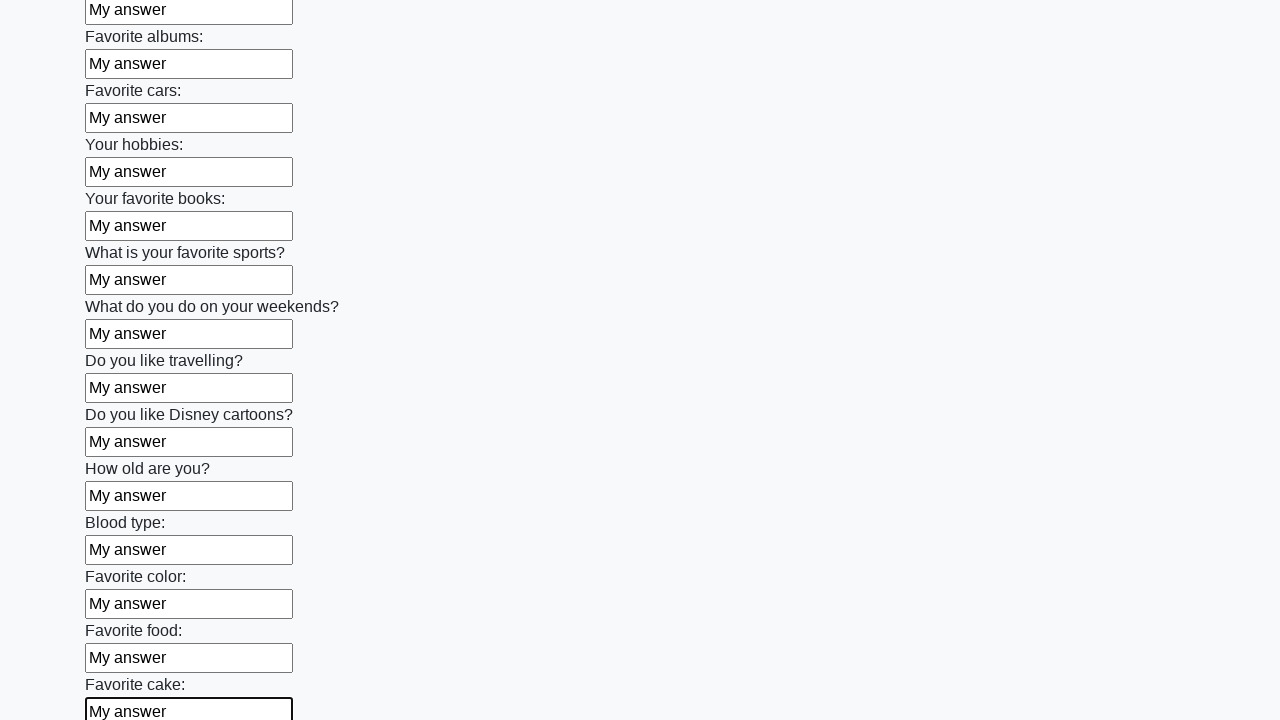

Filled input field with 'My answer' on input >> nth=22
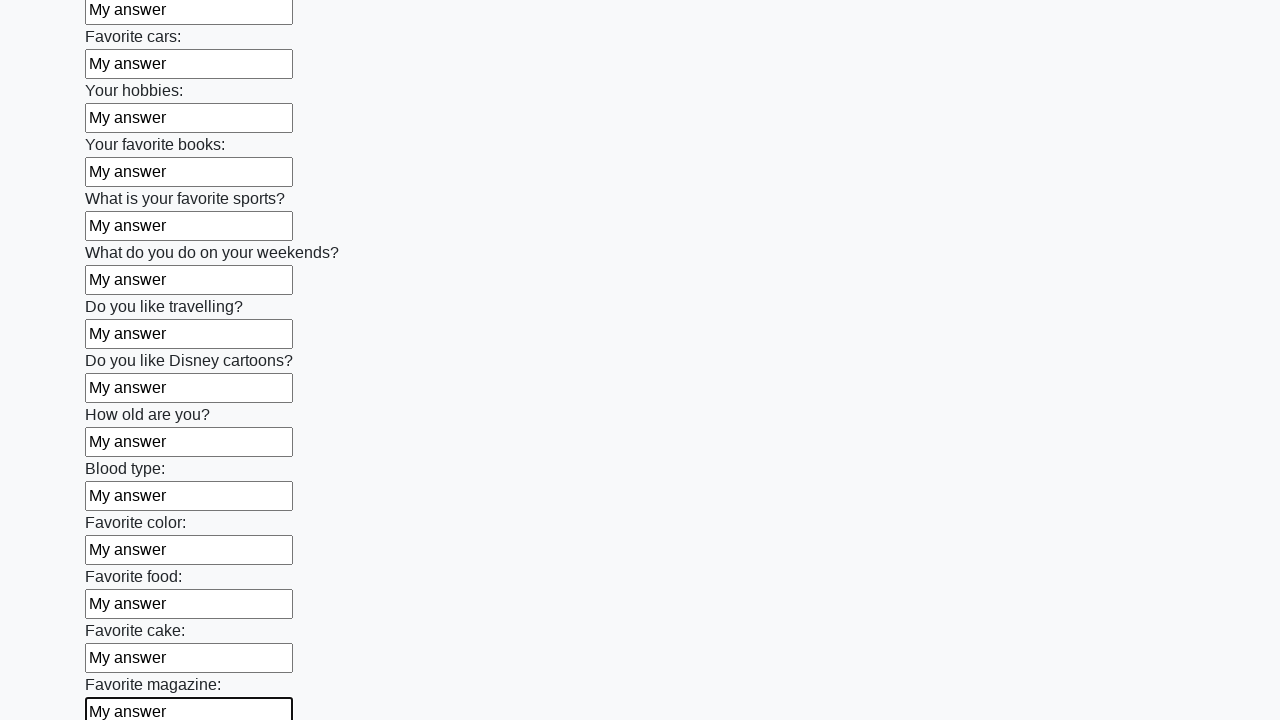

Filled input field with 'My answer' on input >> nth=23
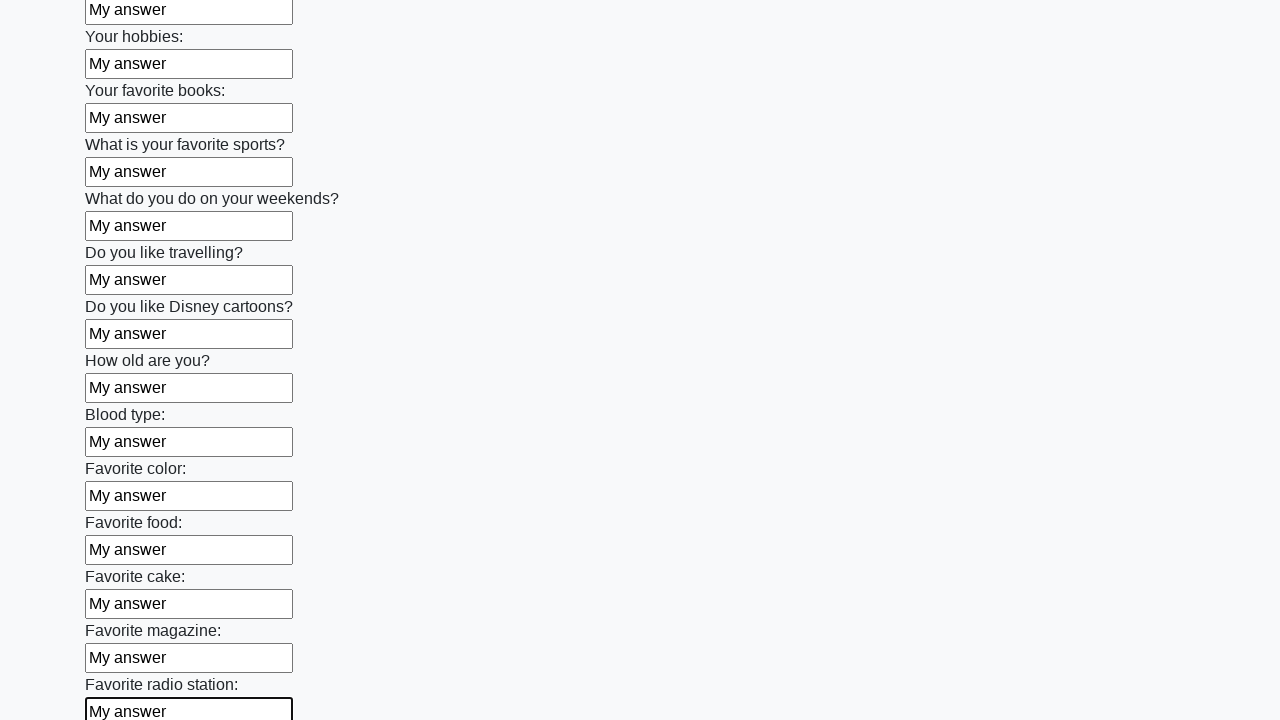

Filled input field with 'My answer' on input >> nth=24
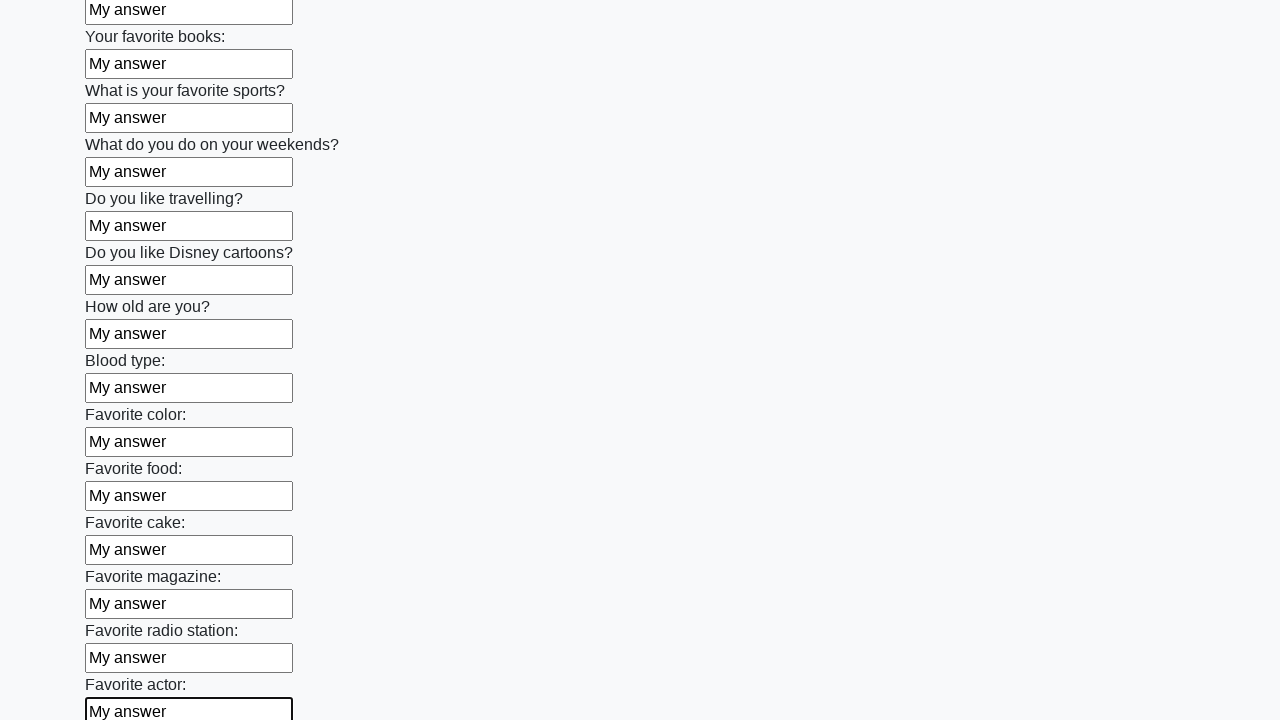

Filled input field with 'My answer' on input >> nth=25
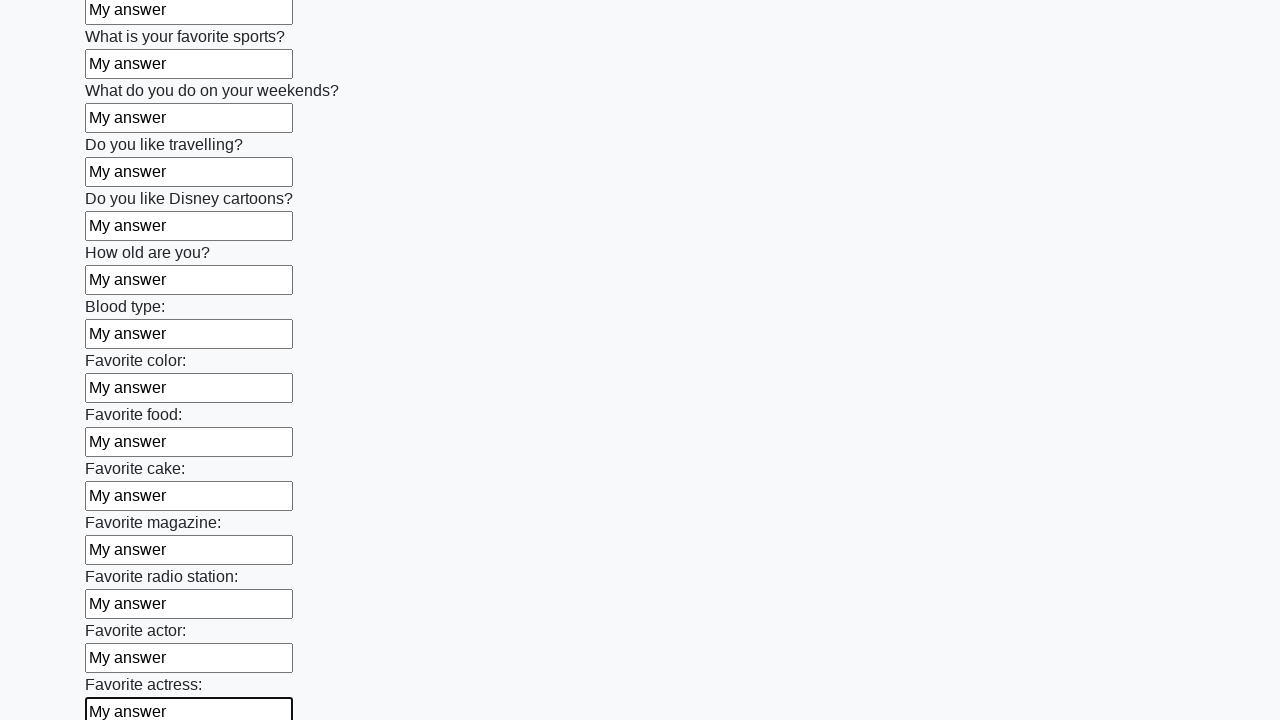

Filled input field with 'My answer' on input >> nth=26
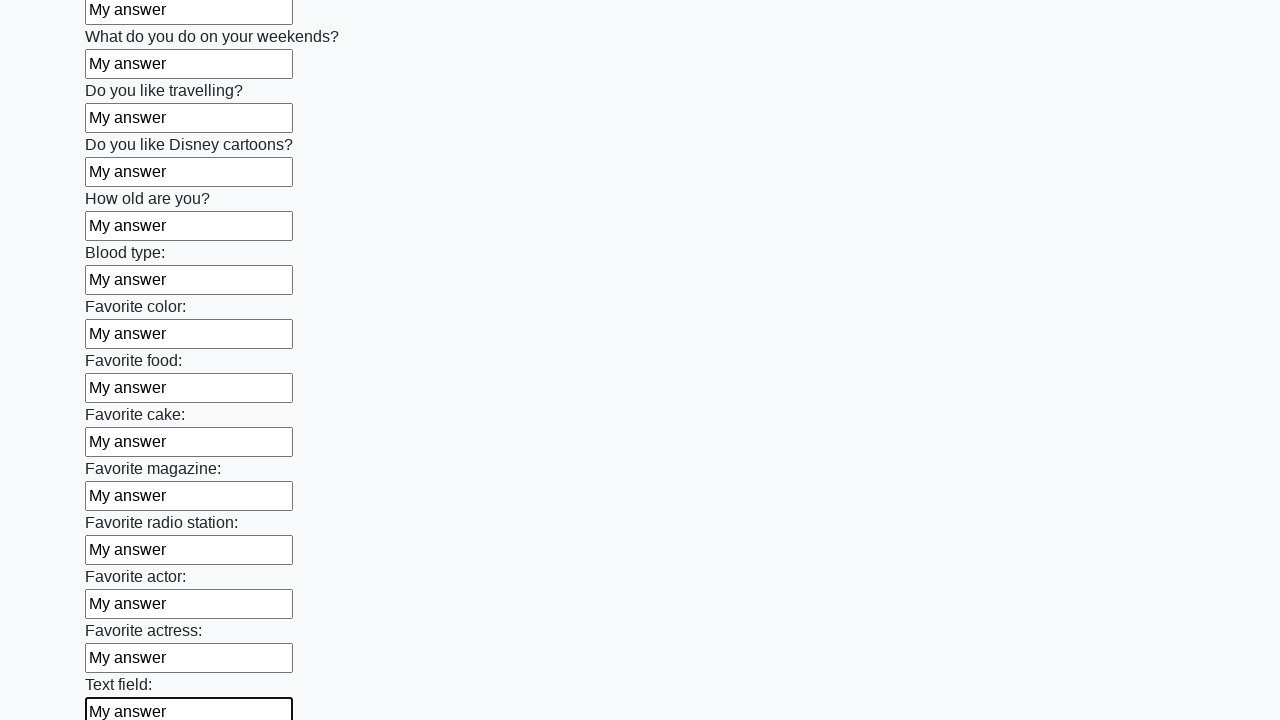

Filled input field with 'My answer' on input >> nth=27
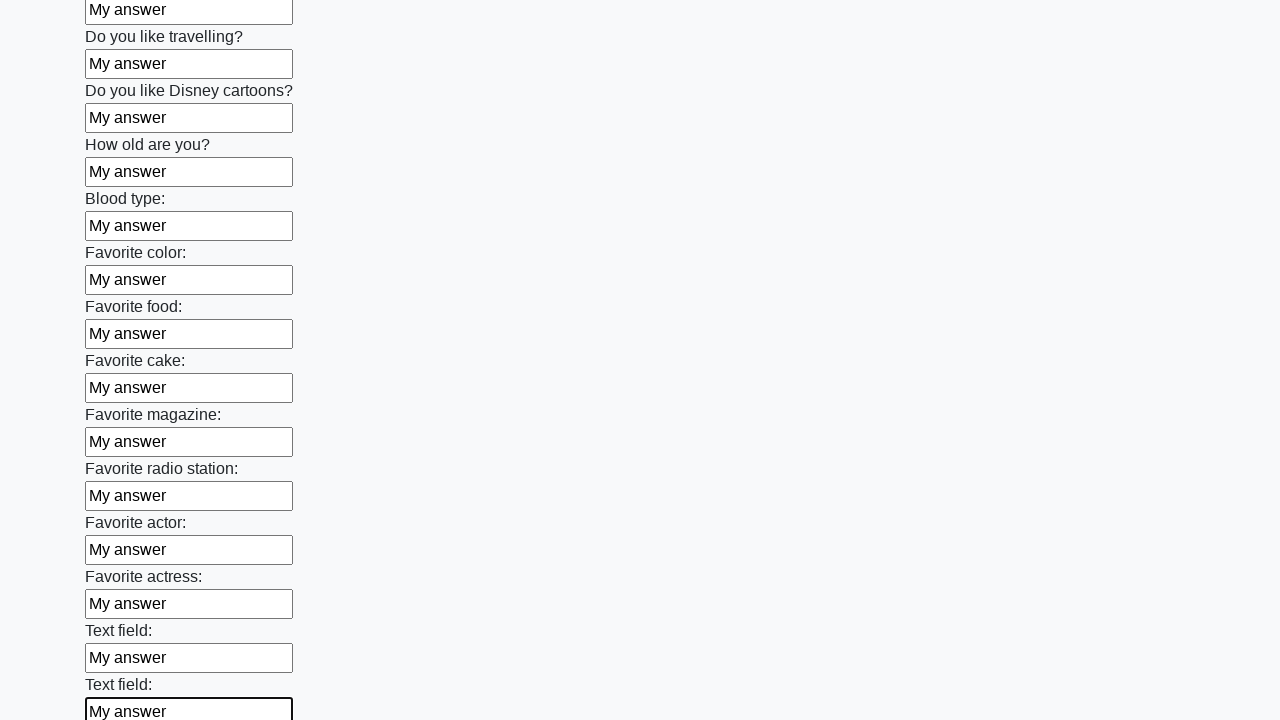

Filled input field with 'My answer' on input >> nth=28
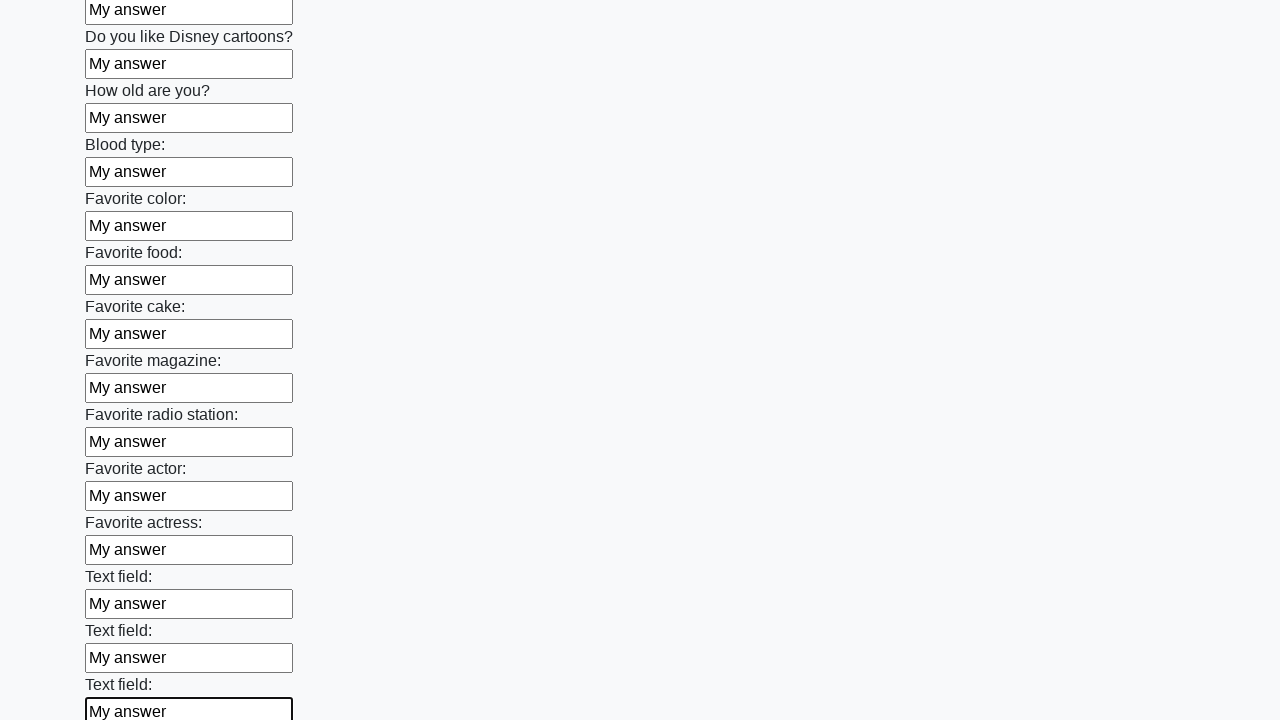

Filled input field with 'My answer' on input >> nth=29
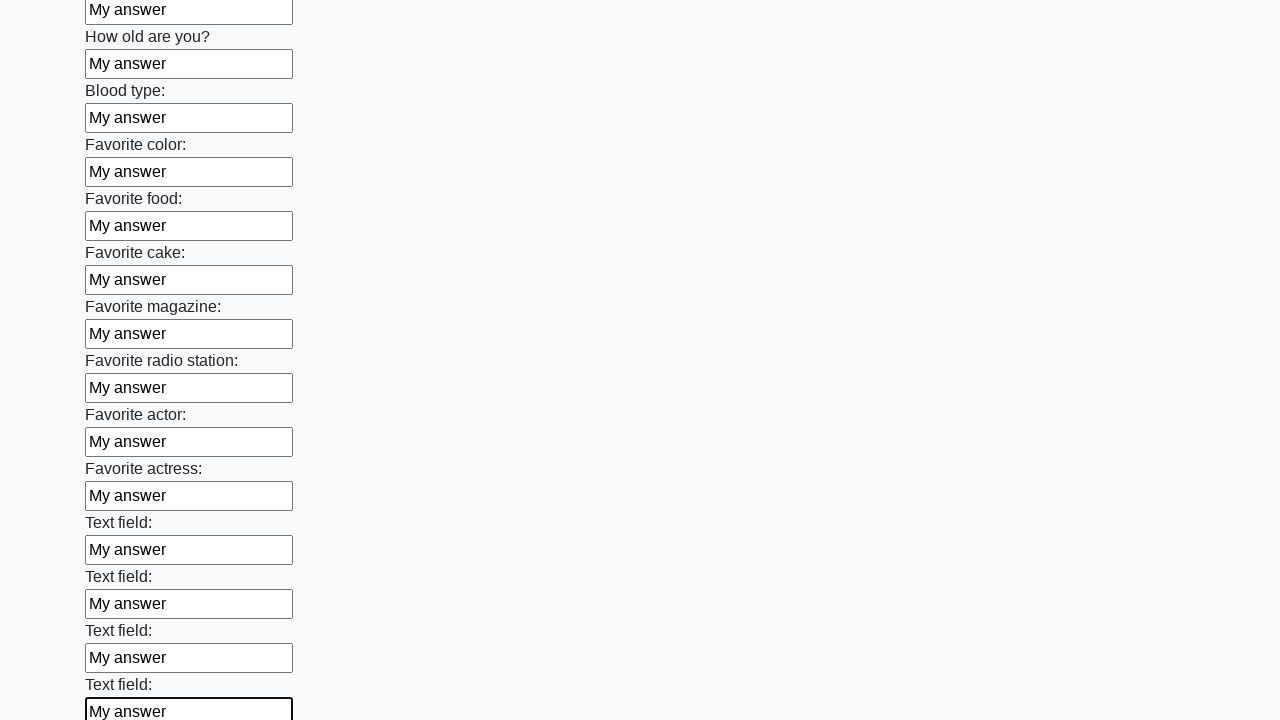

Filled input field with 'My answer' on input >> nth=30
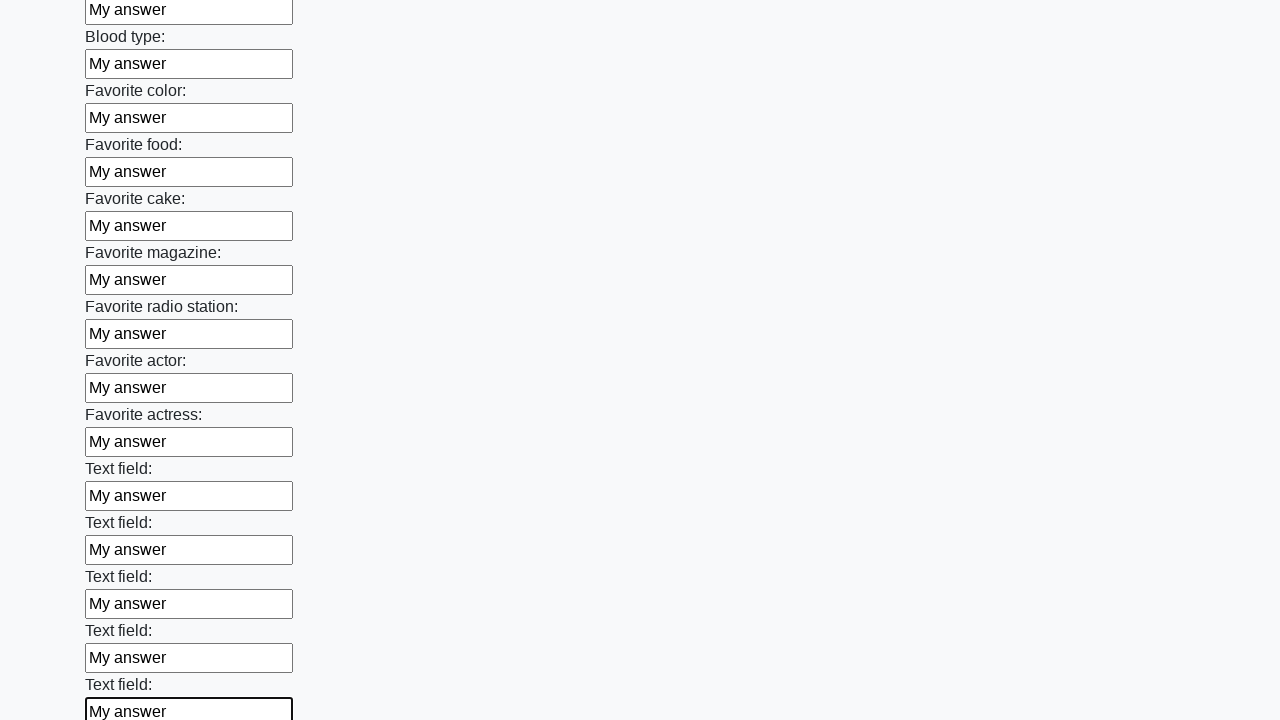

Filled input field with 'My answer' on input >> nth=31
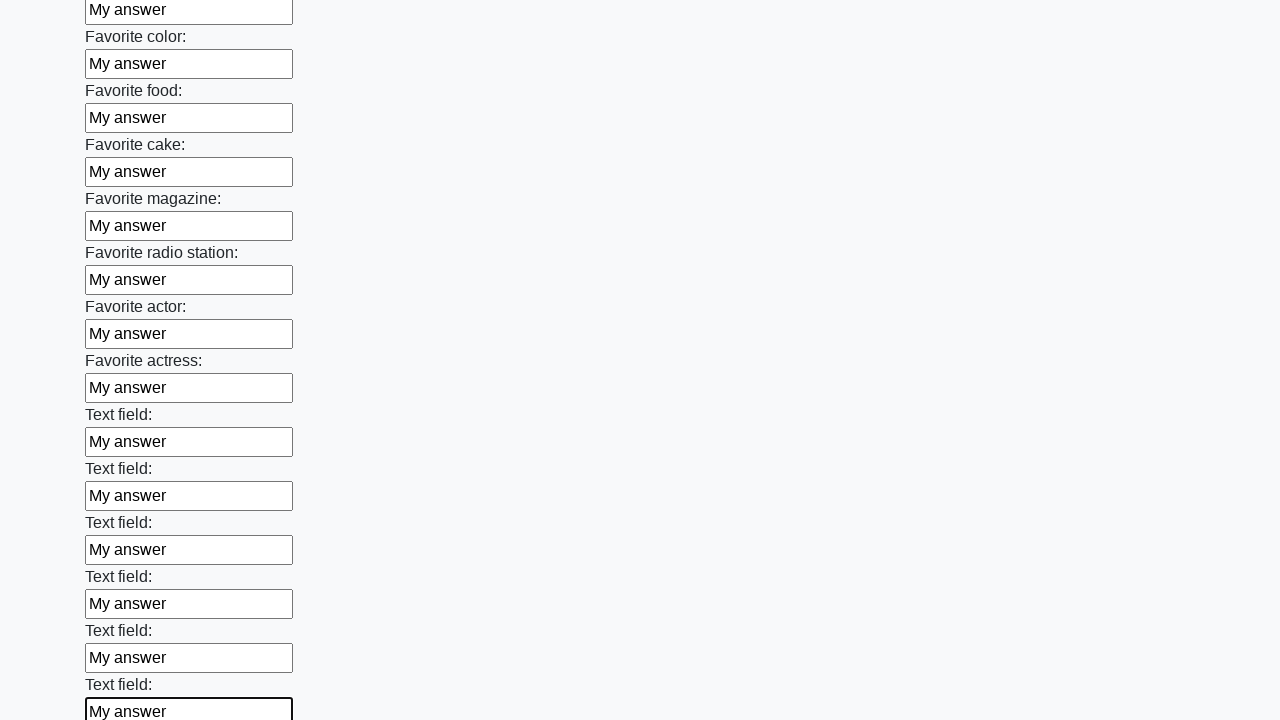

Filled input field with 'My answer' on input >> nth=32
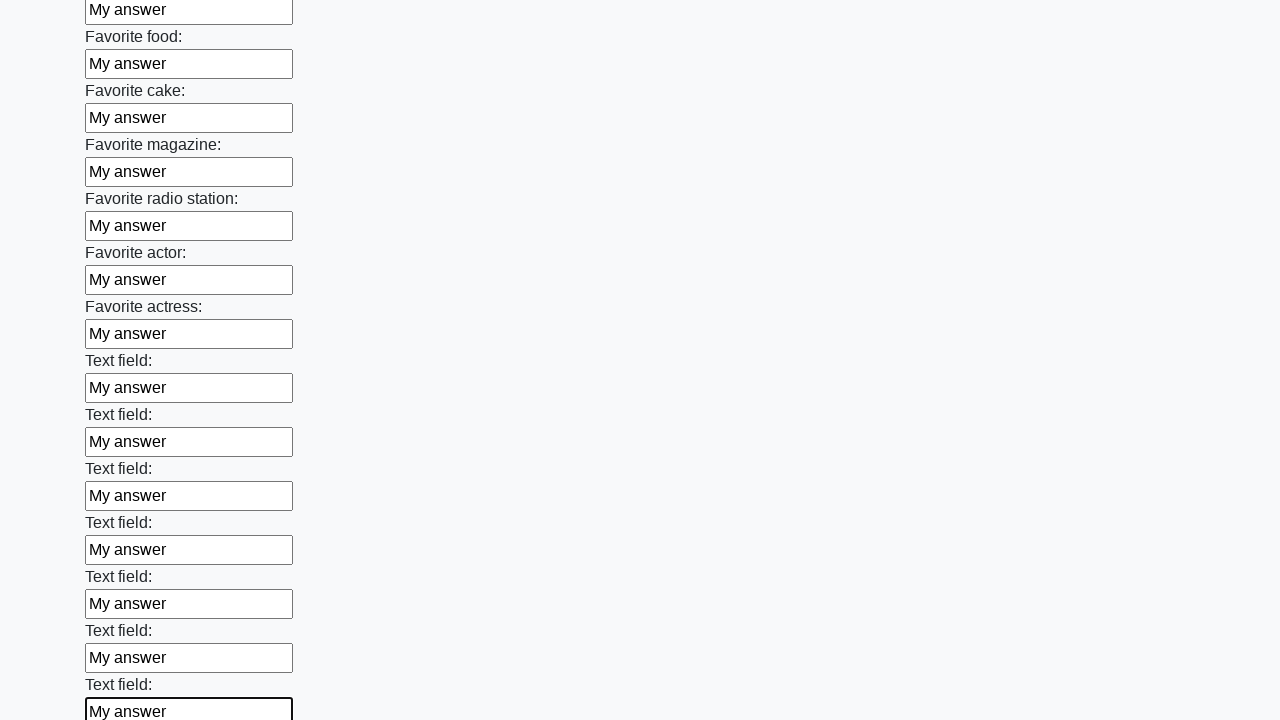

Filled input field with 'My answer' on input >> nth=33
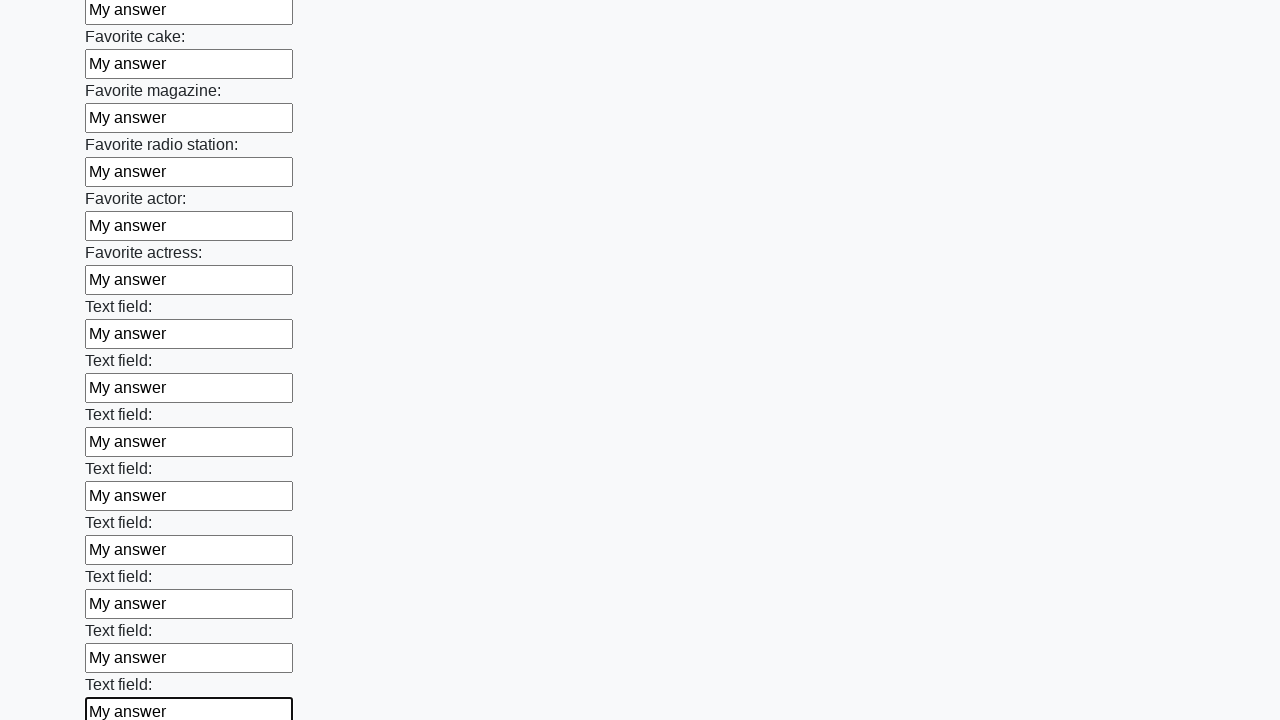

Filled input field with 'My answer' on input >> nth=34
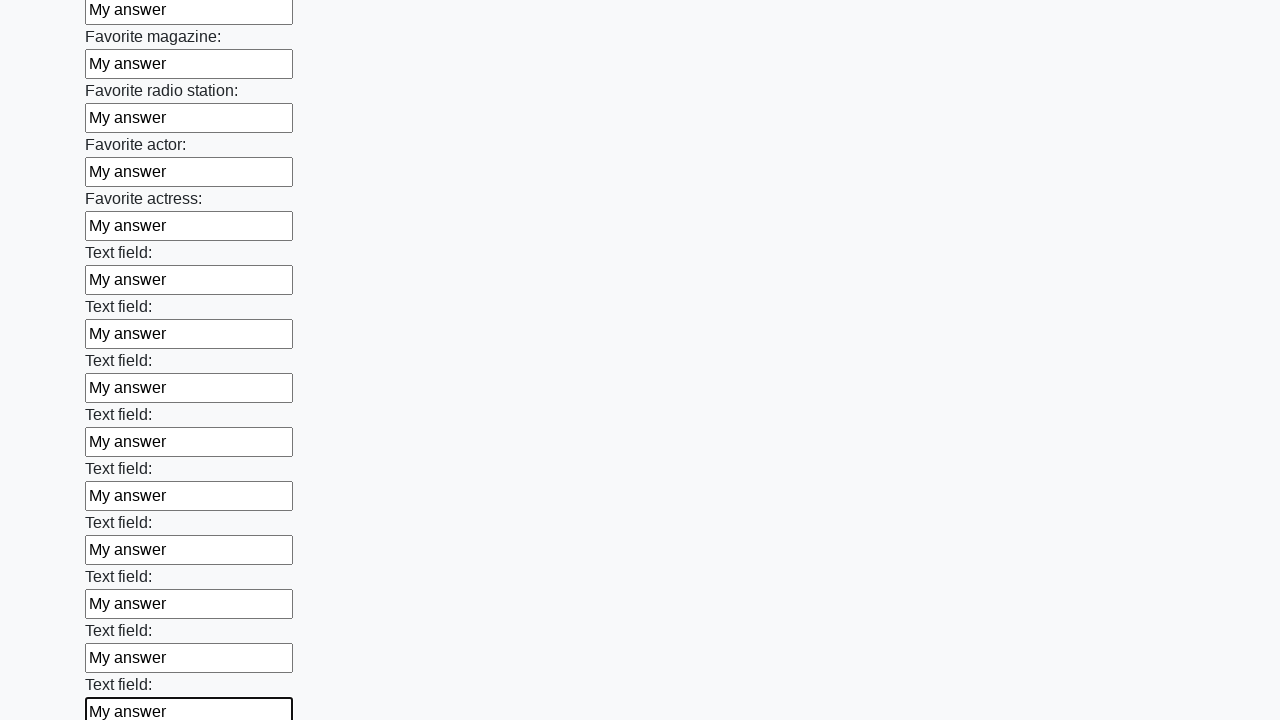

Filled input field with 'My answer' on input >> nth=35
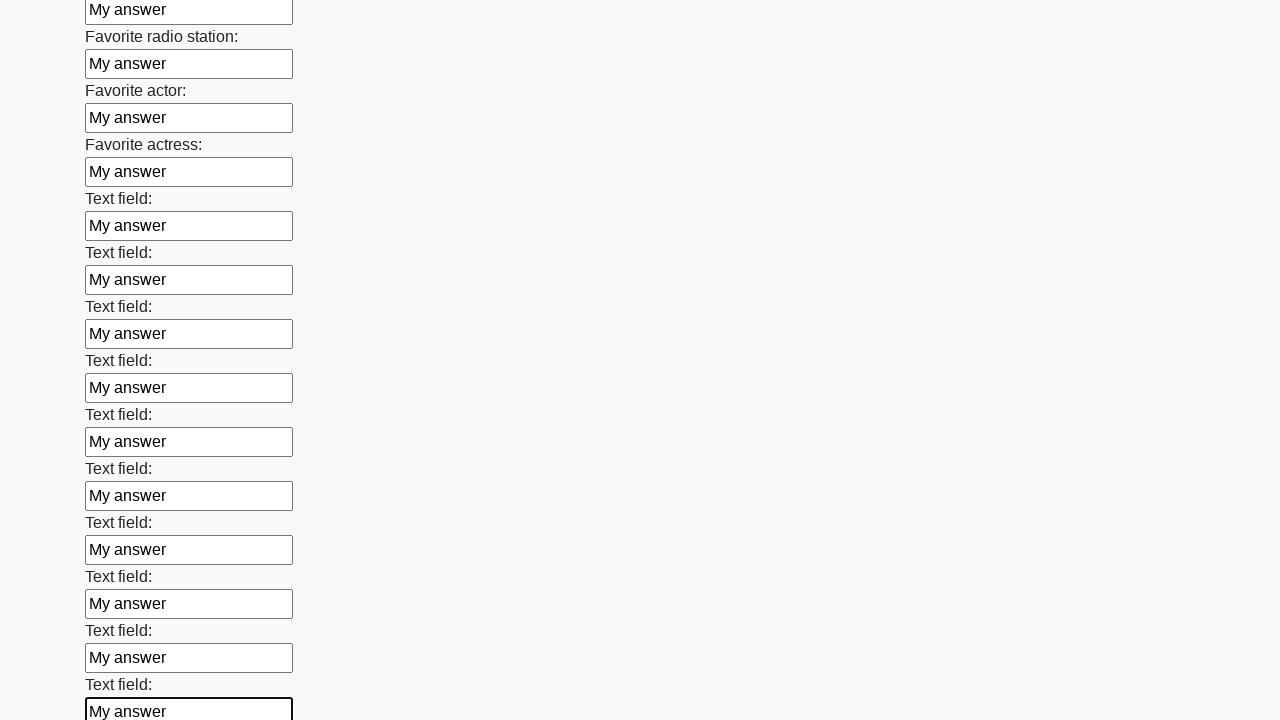

Filled input field with 'My answer' on input >> nth=36
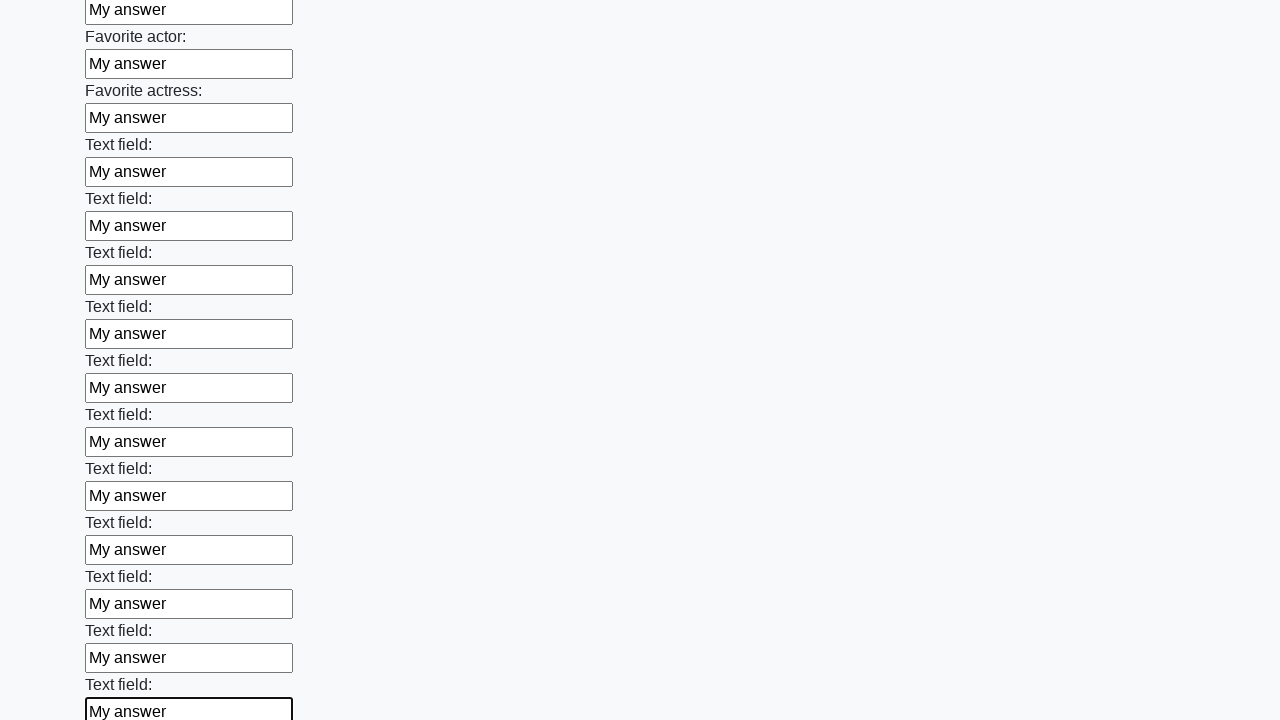

Filled input field with 'My answer' on input >> nth=37
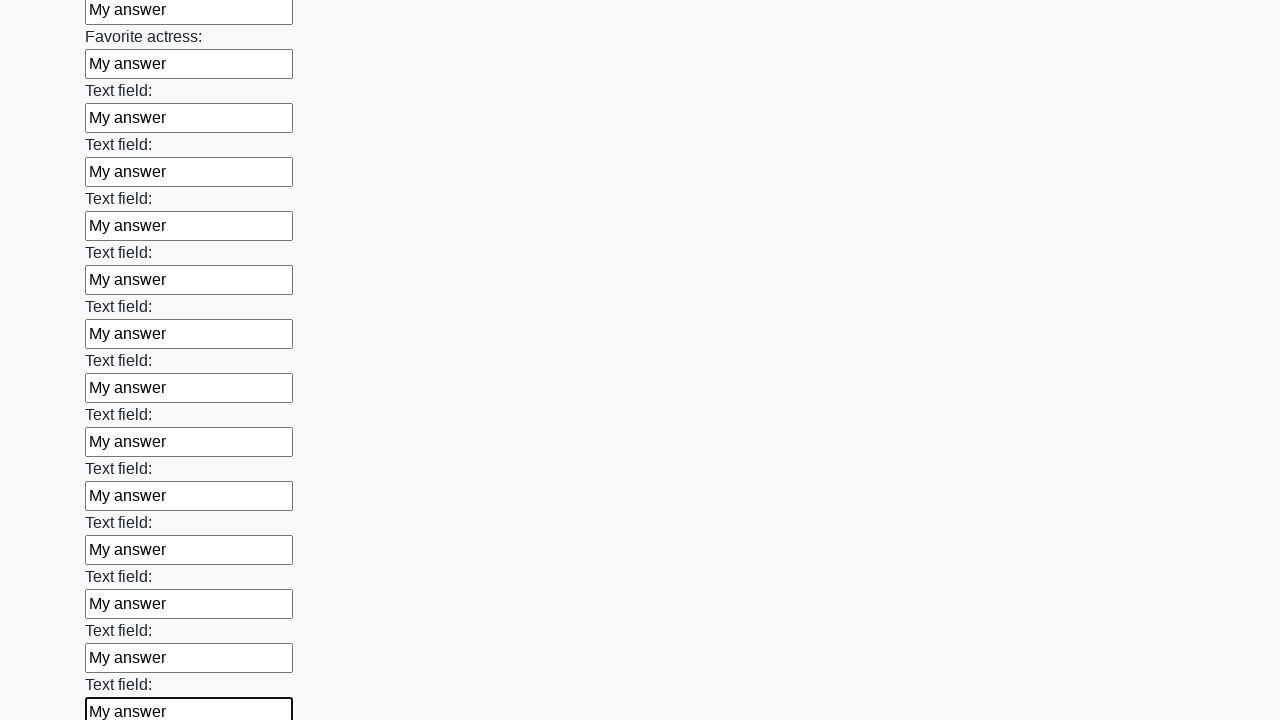

Filled input field with 'My answer' on input >> nth=38
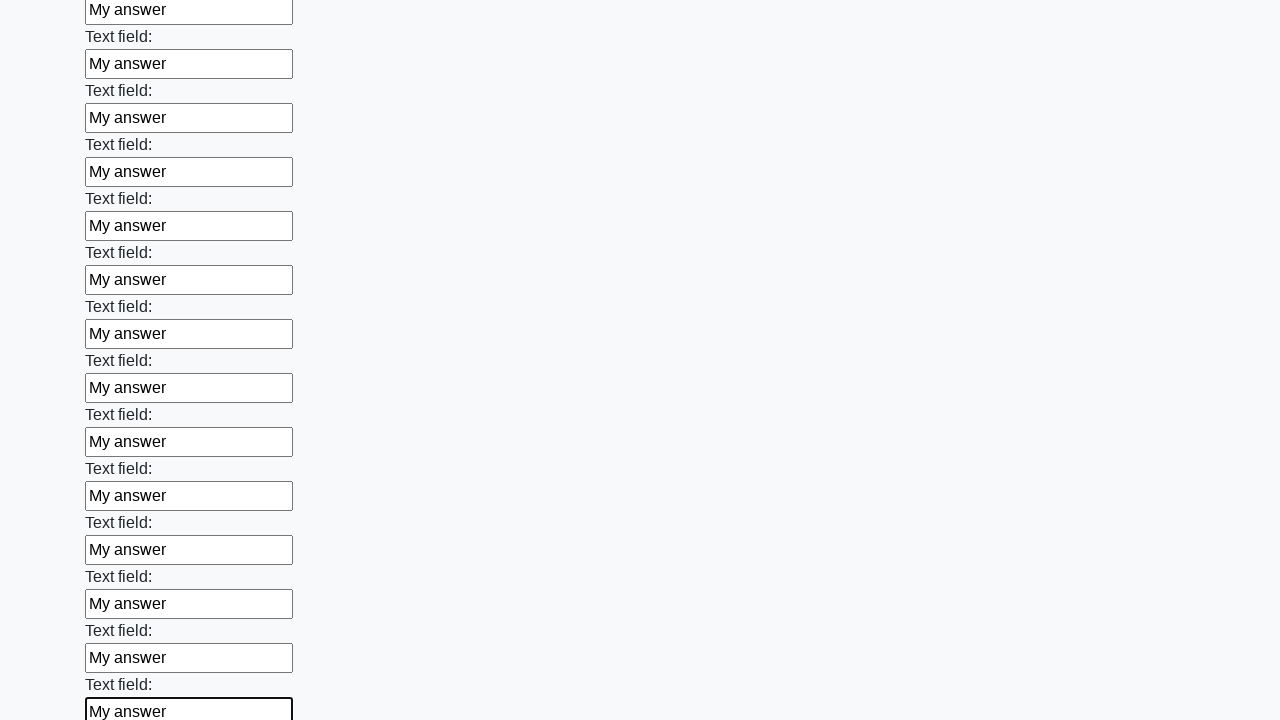

Filled input field with 'My answer' on input >> nth=39
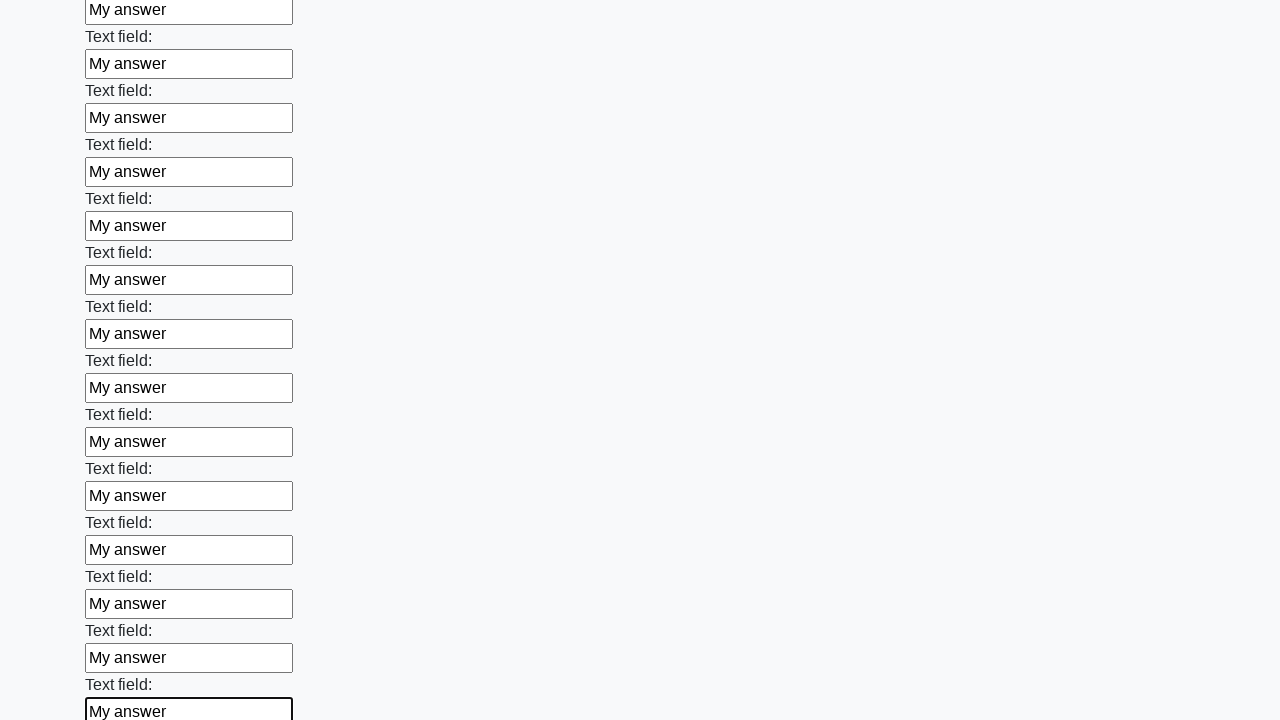

Filled input field with 'My answer' on input >> nth=40
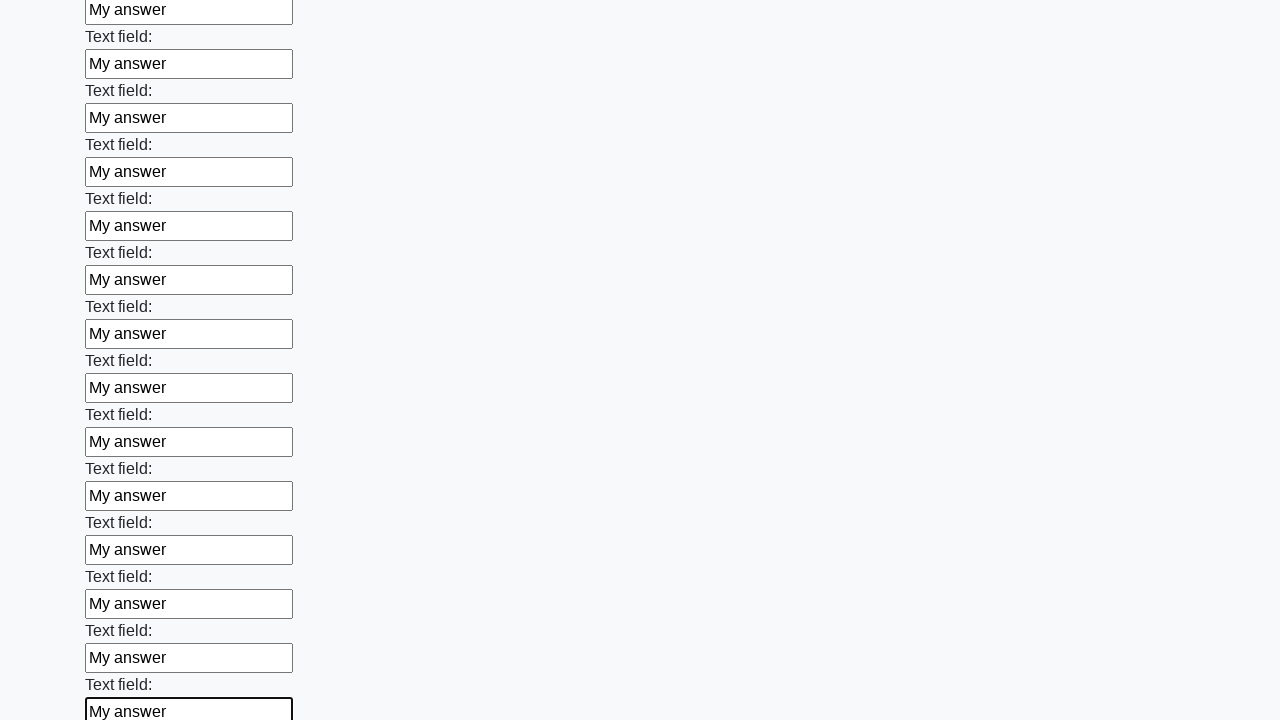

Filled input field with 'My answer' on input >> nth=41
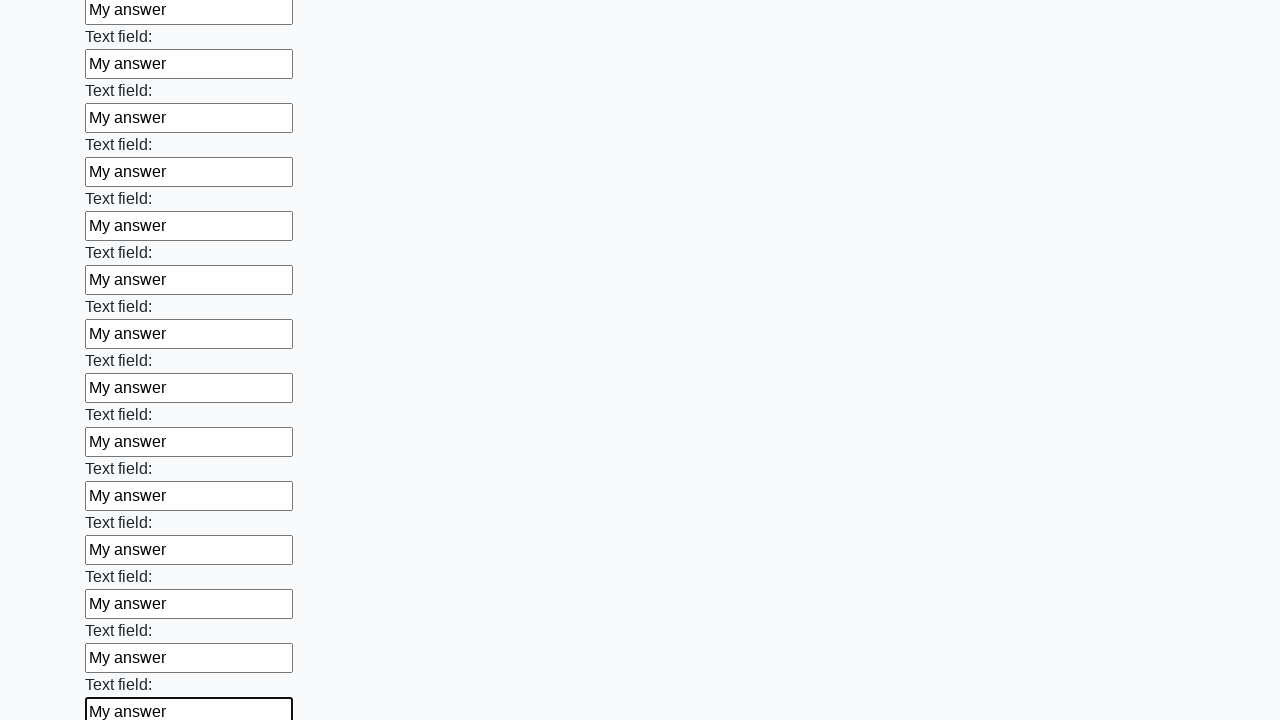

Filled input field with 'My answer' on input >> nth=42
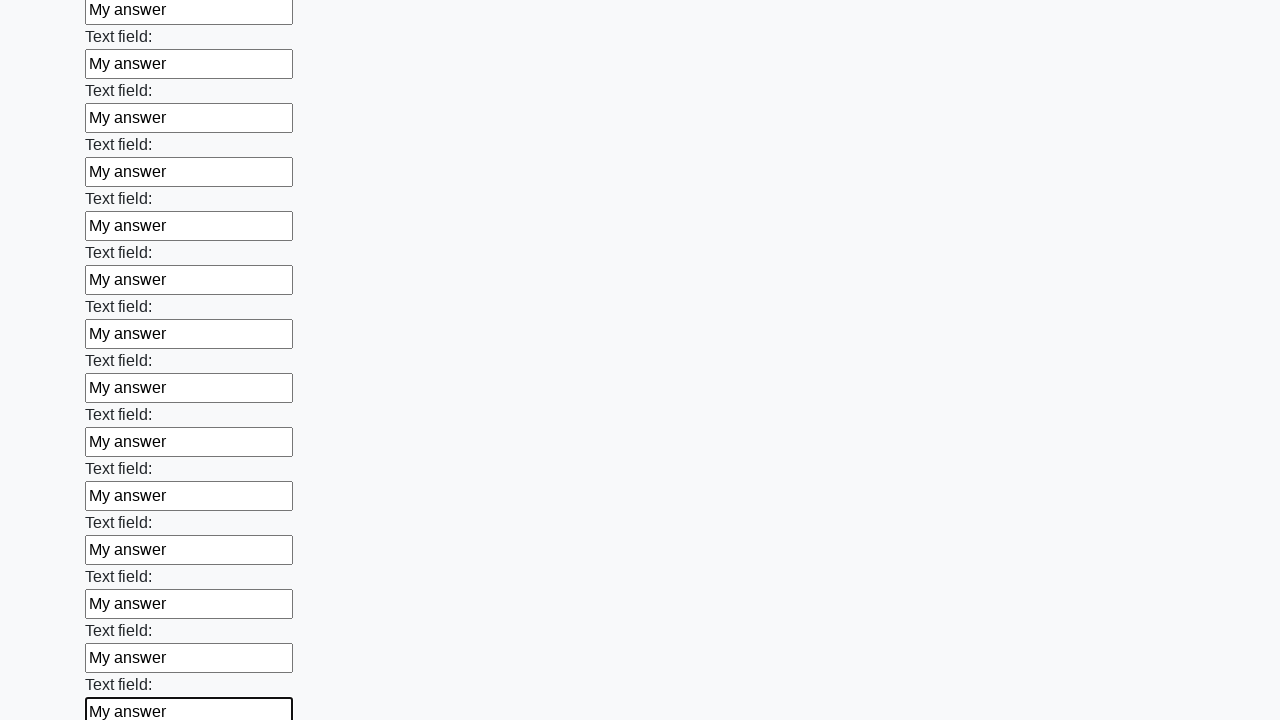

Filled input field with 'My answer' on input >> nth=43
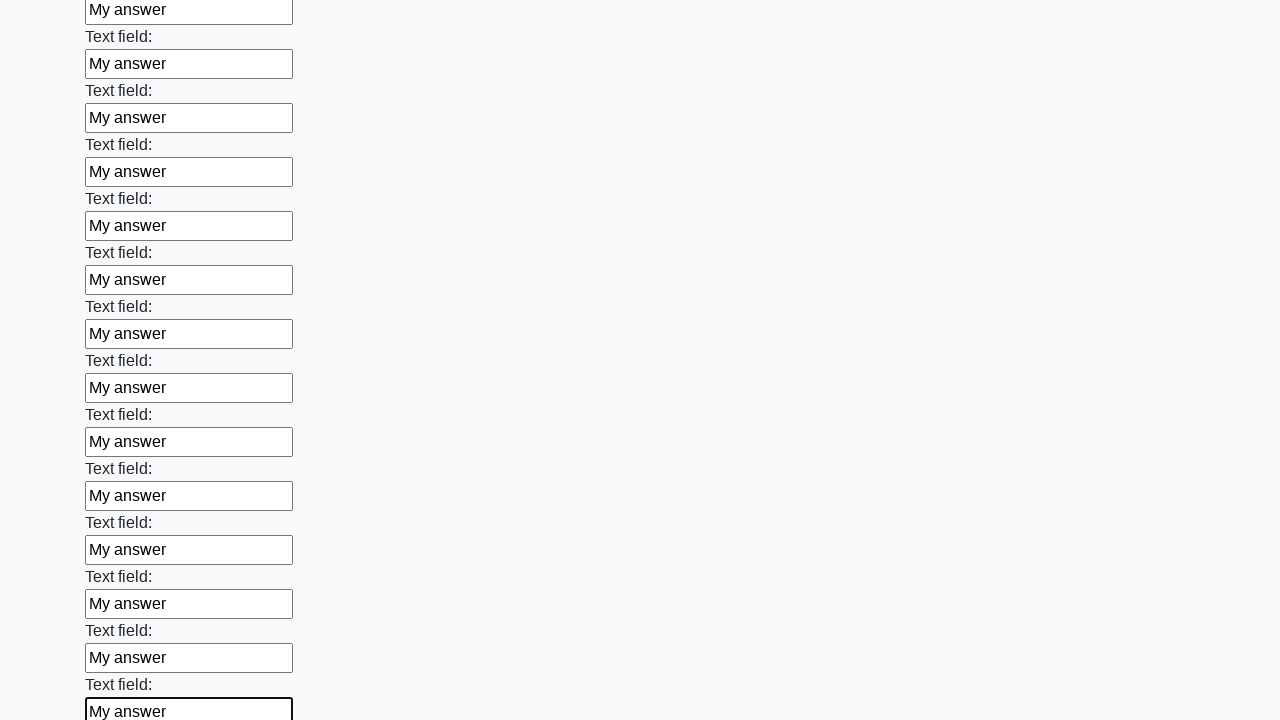

Filled input field with 'My answer' on input >> nth=44
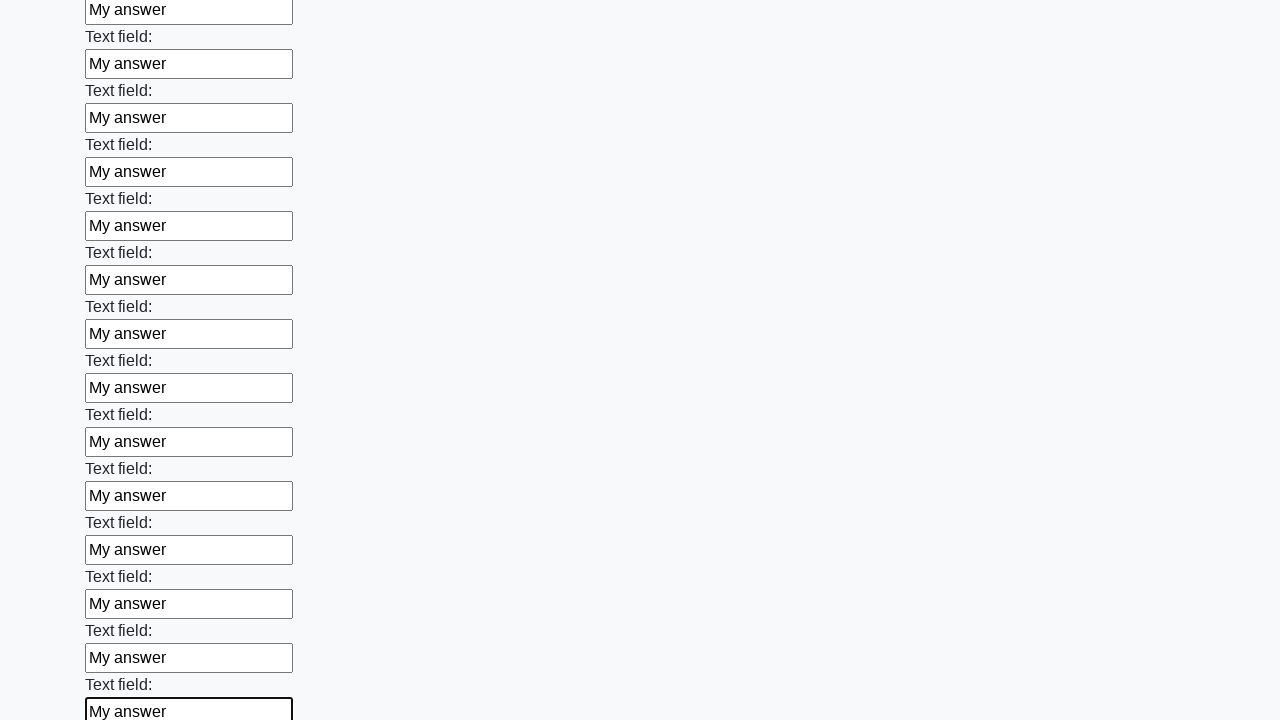

Filled input field with 'My answer' on input >> nth=45
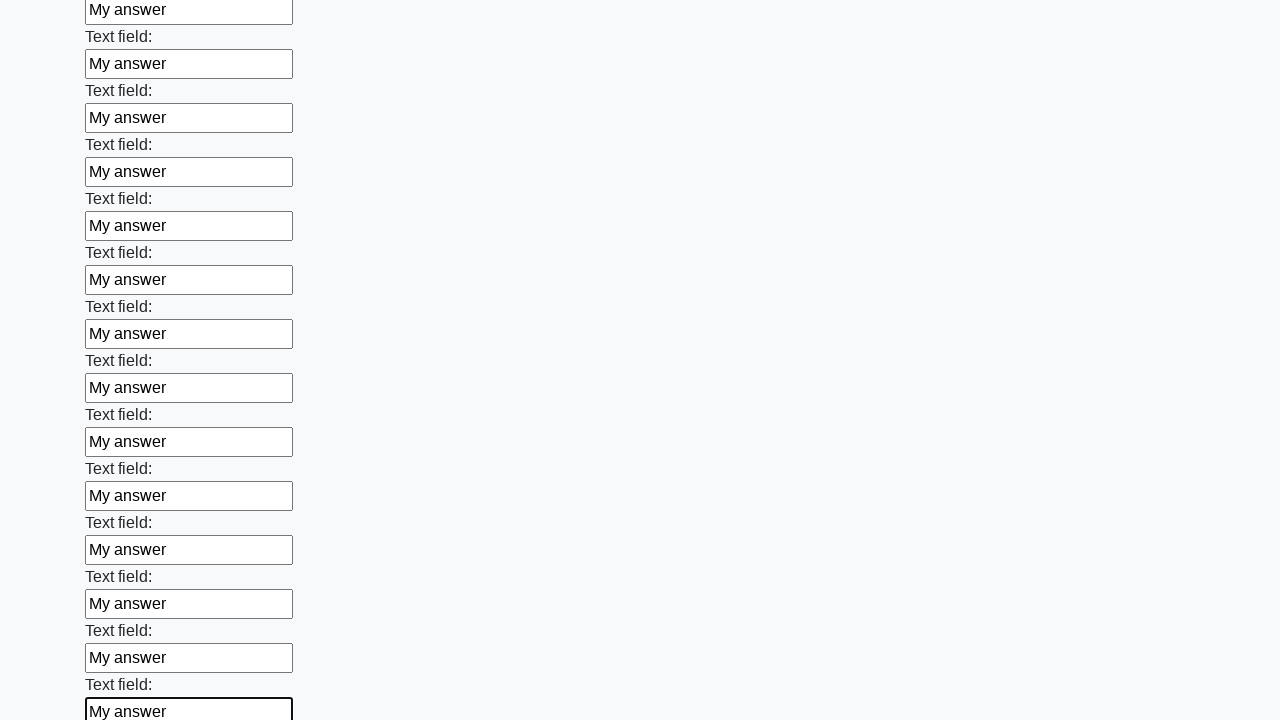

Filled input field with 'My answer' on input >> nth=46
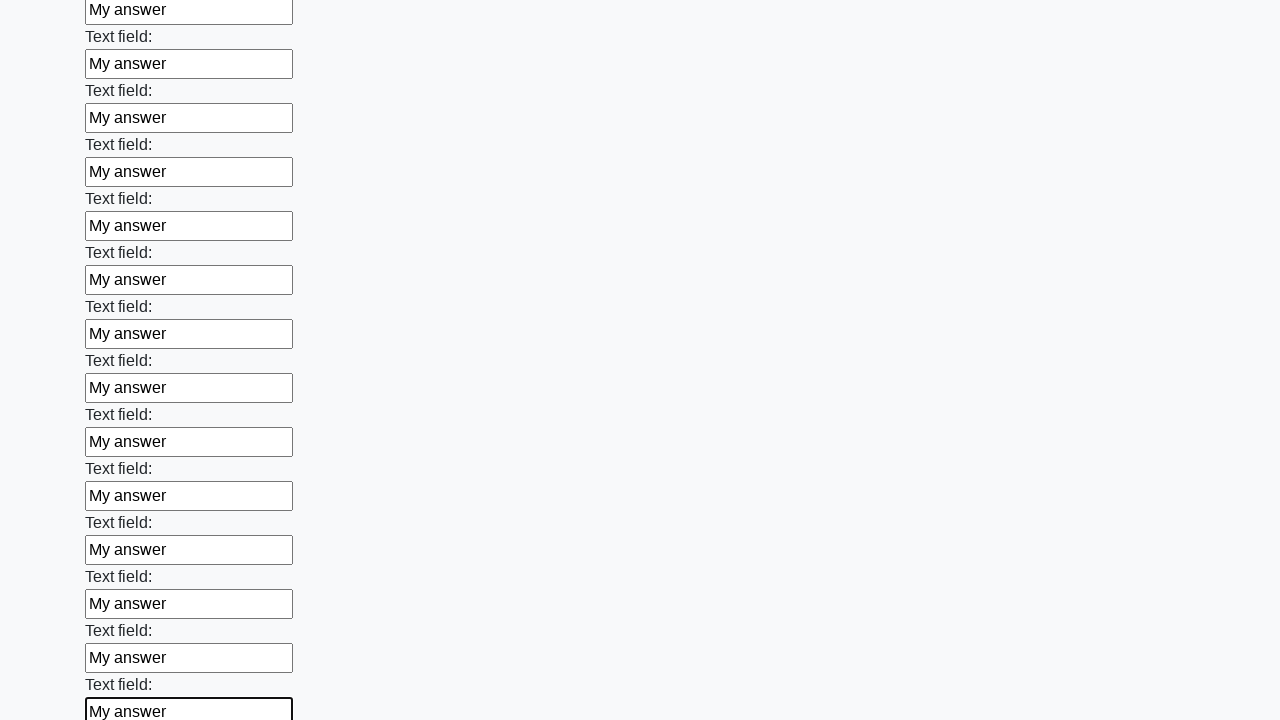

Filled input field with 'My answer' on input >> nth=47
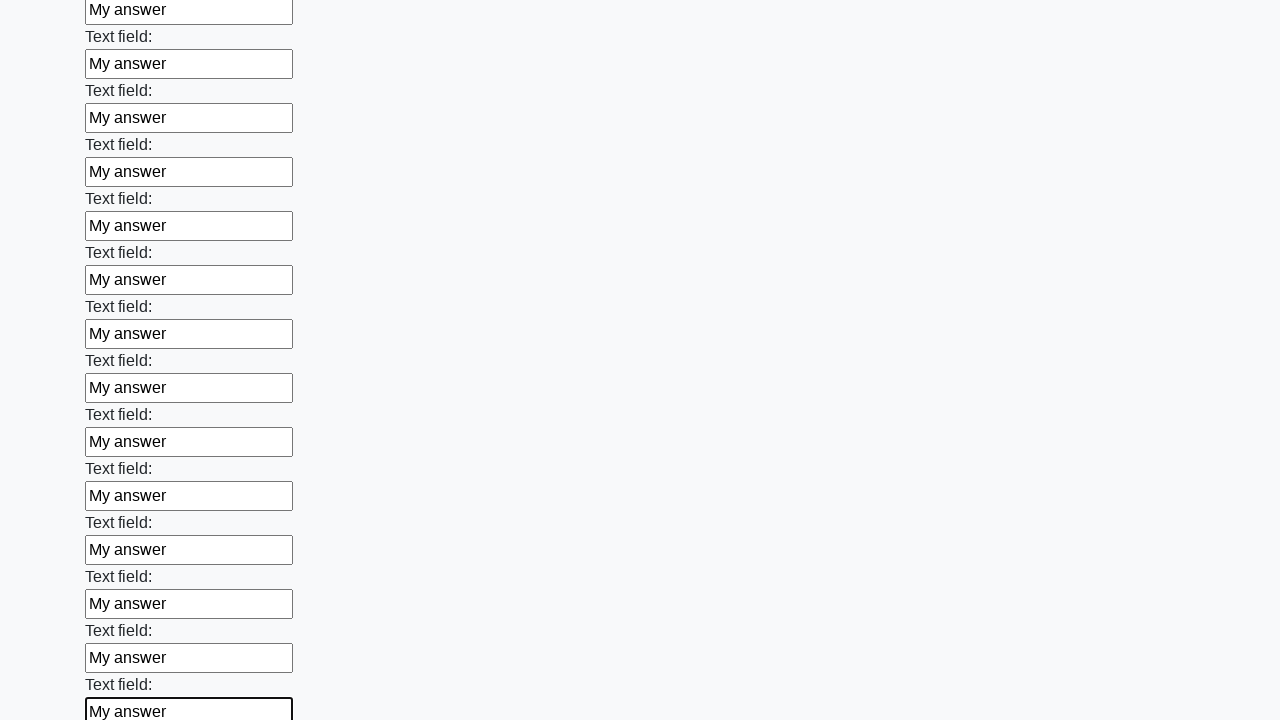

Filled input field with 'My answer' on input >> nth=48
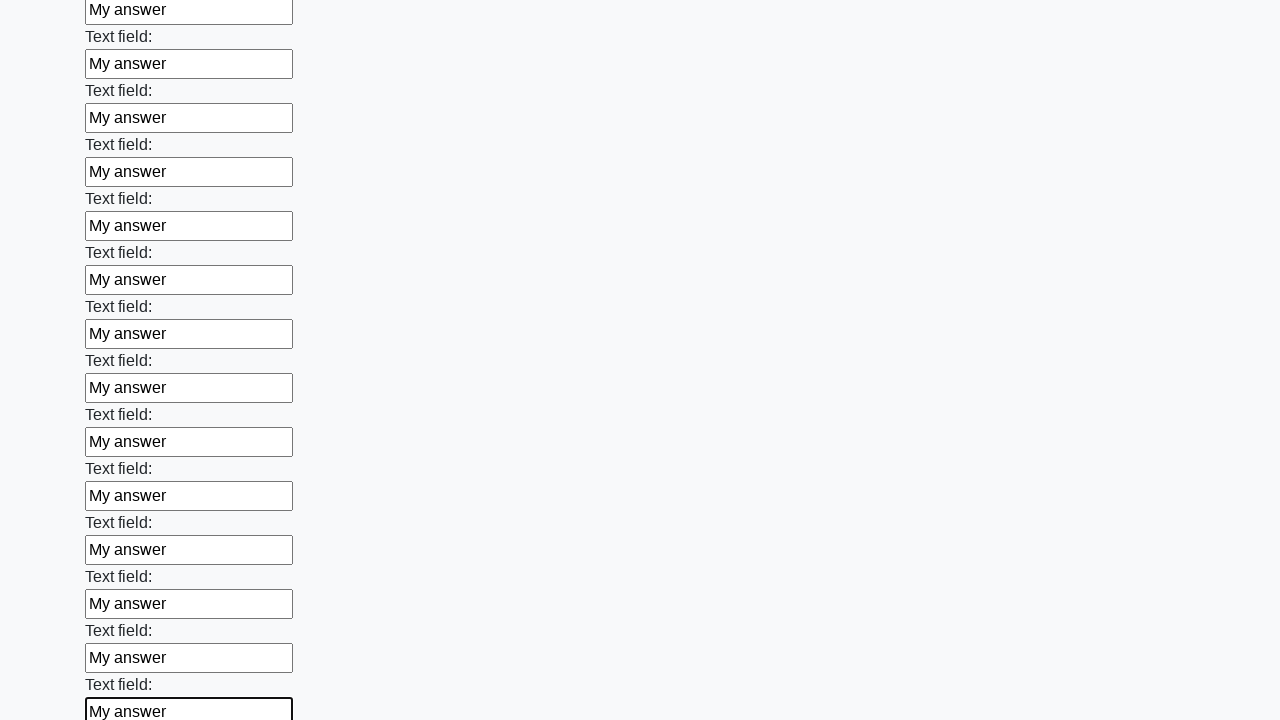

Filled input field with 'My answer' on input >> nth=49
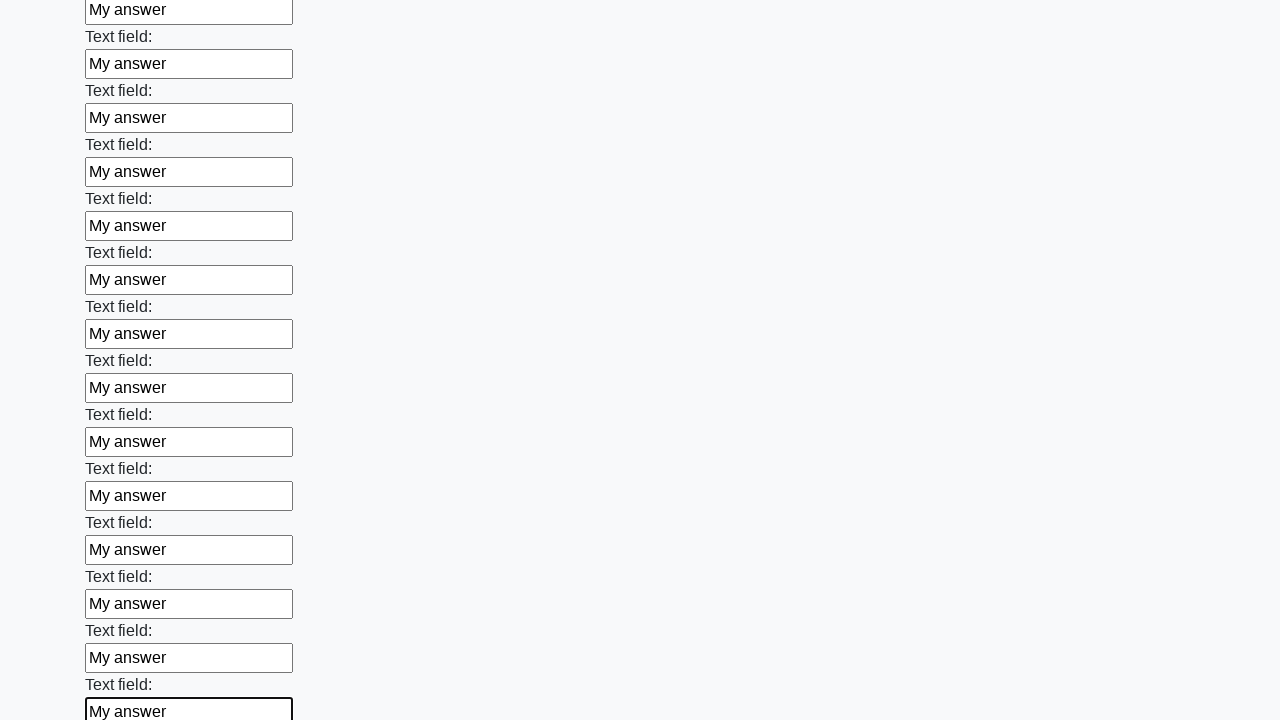

Filled input field with 'My answer' on input >> nth=50
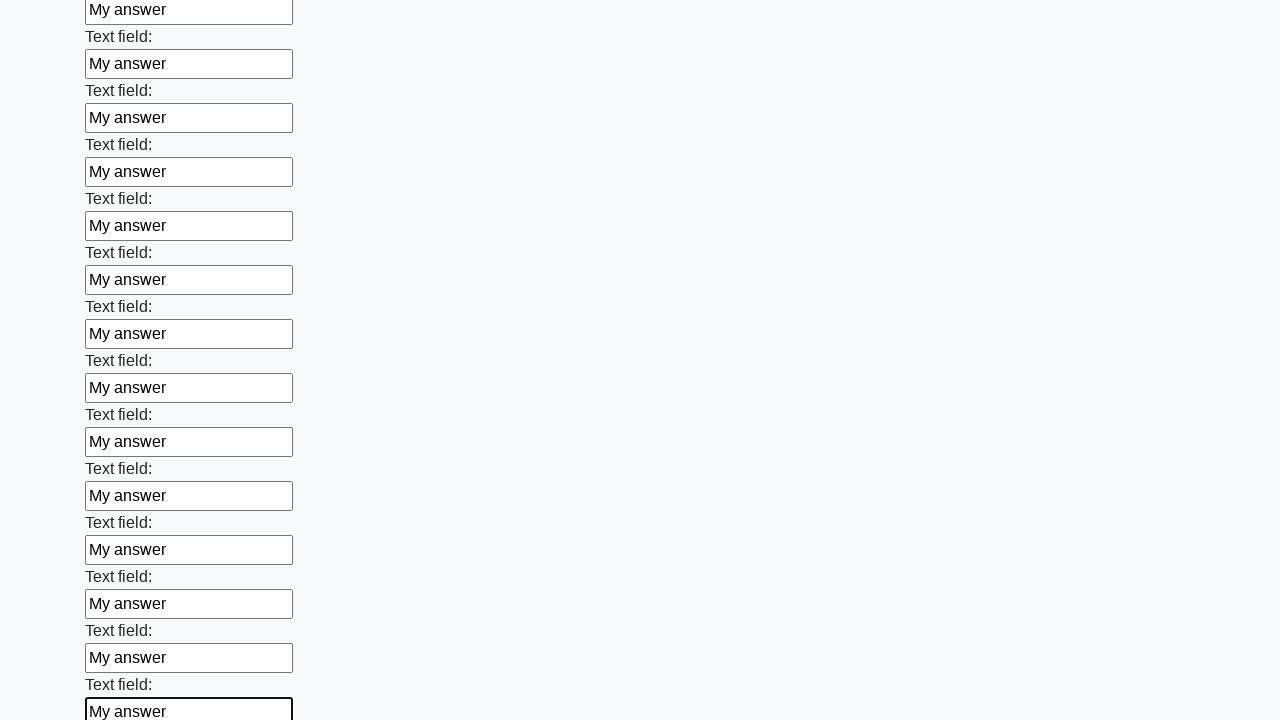

Filled input field with 'My answer' on input >> nth=51
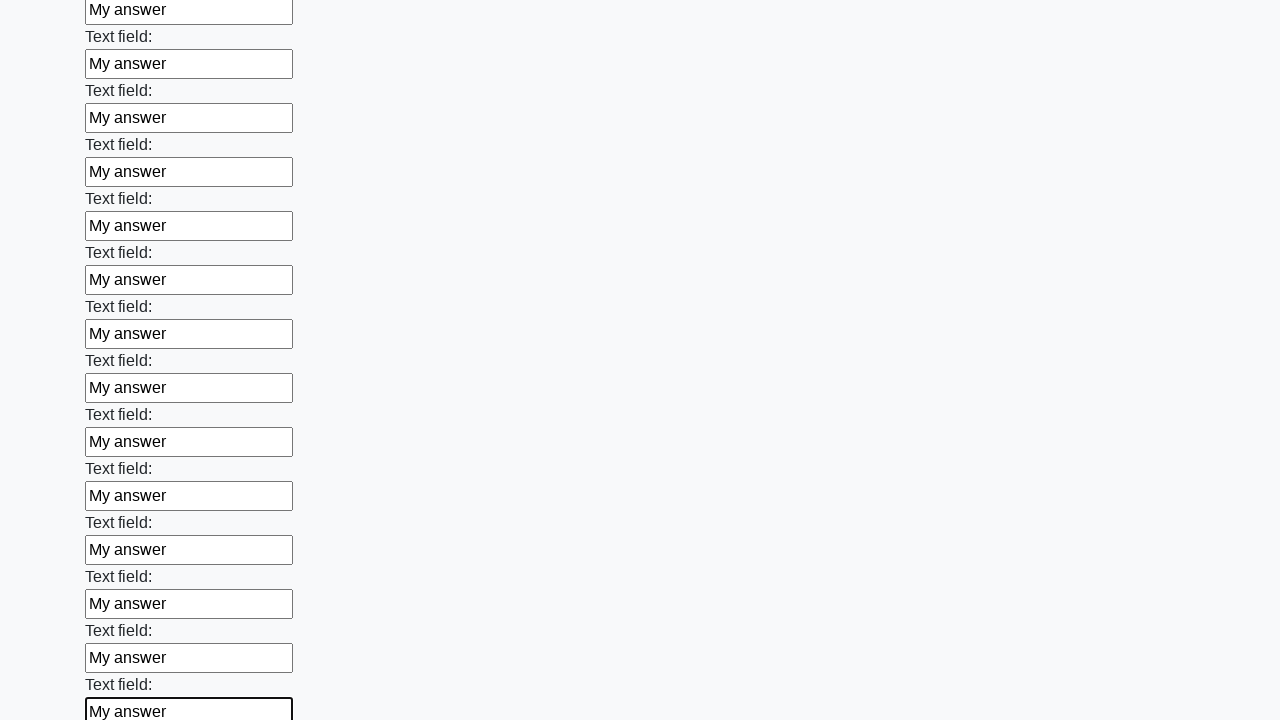

Filled input field with 'My answer' on input >> nth=52
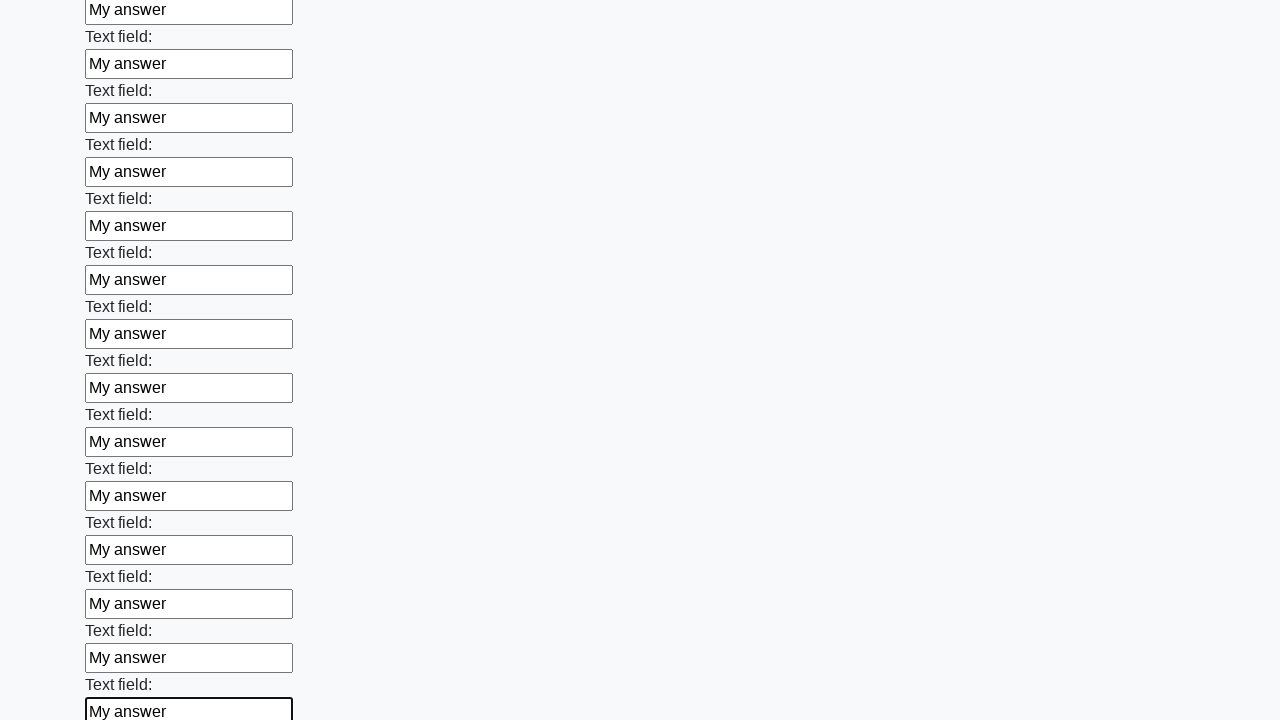

Filled input field with 'My answer' on input >> nth=53
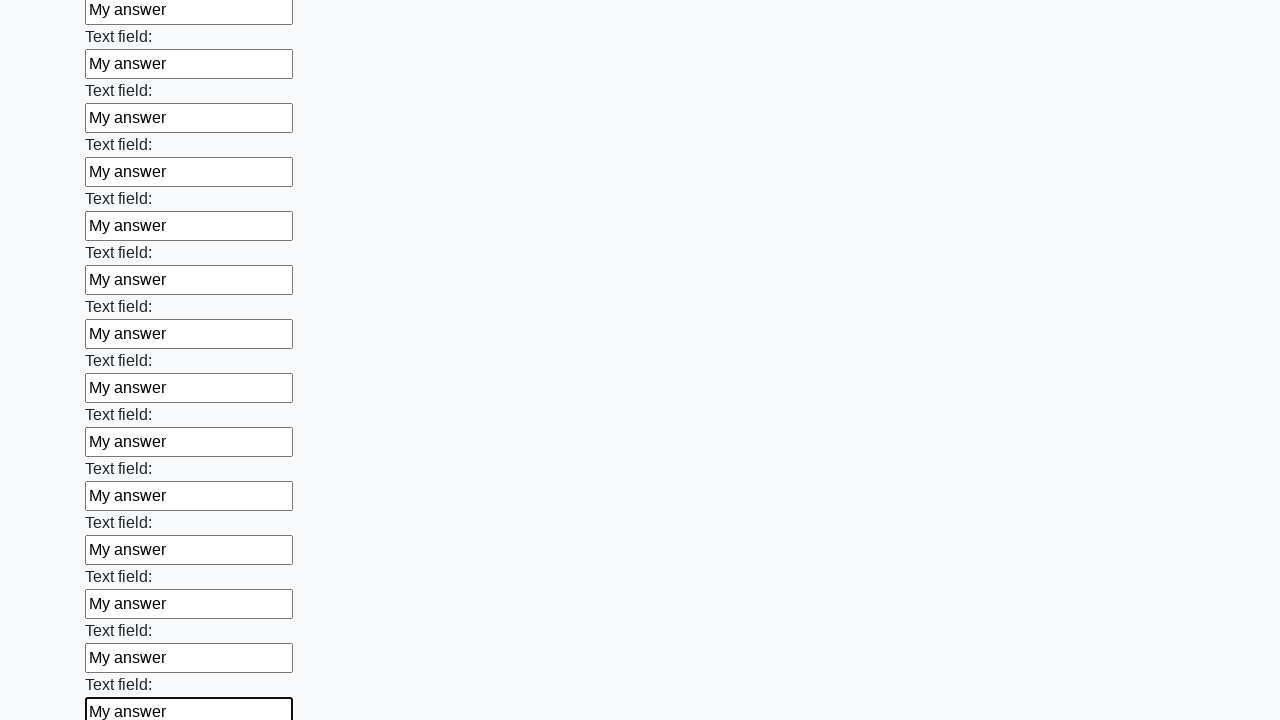

Filled input field with 'My answer' on input >> nth=54
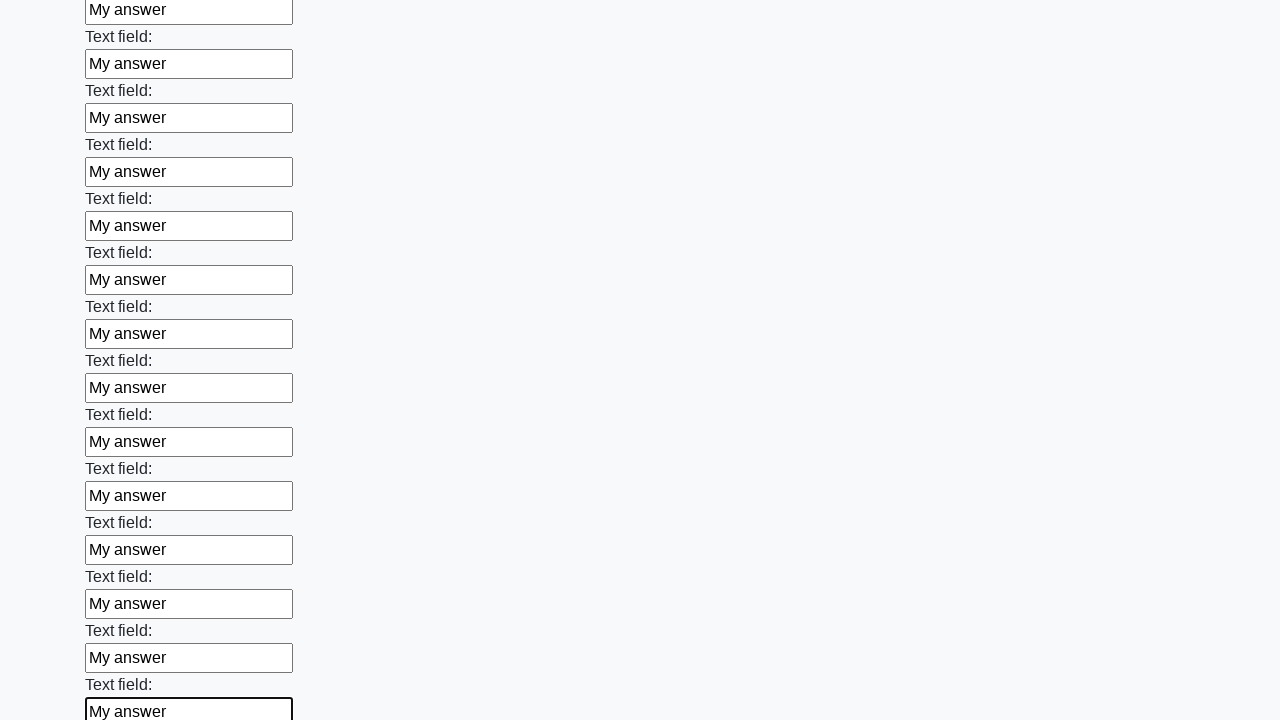

Filled input field with 'My answer' on input >> nth=55
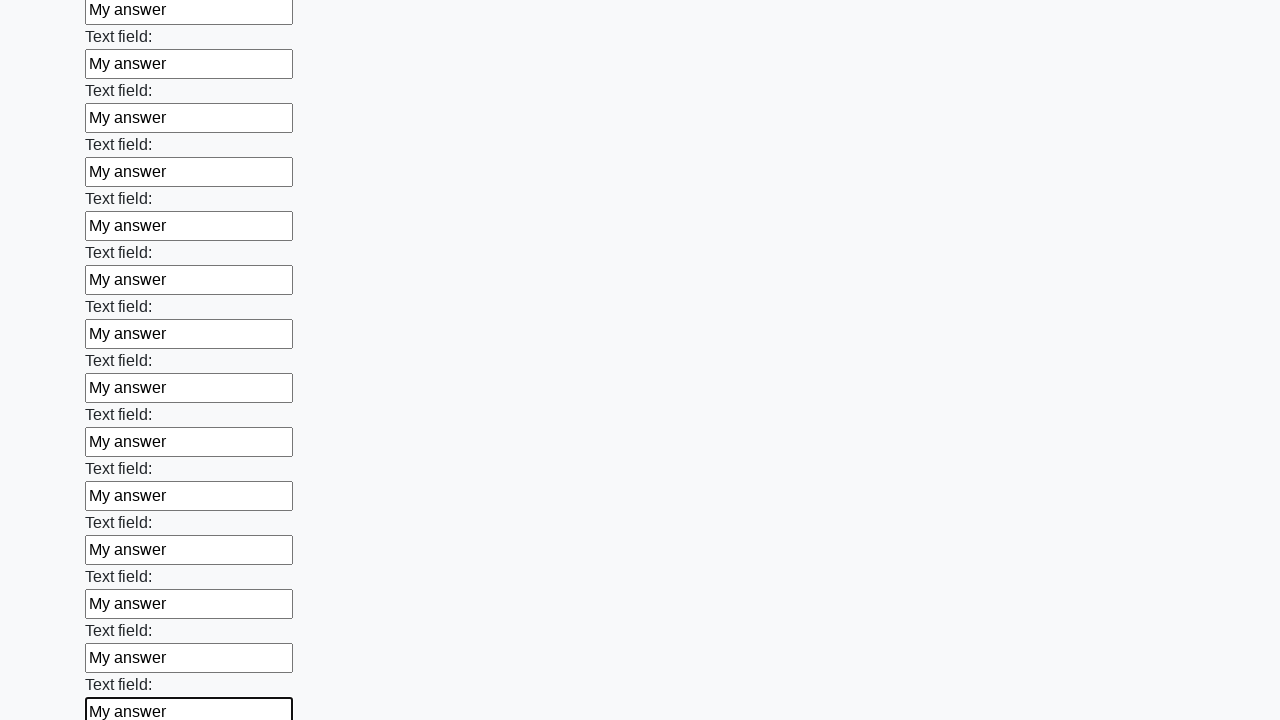

Filled input field with 'My answer' on input >> nth=56
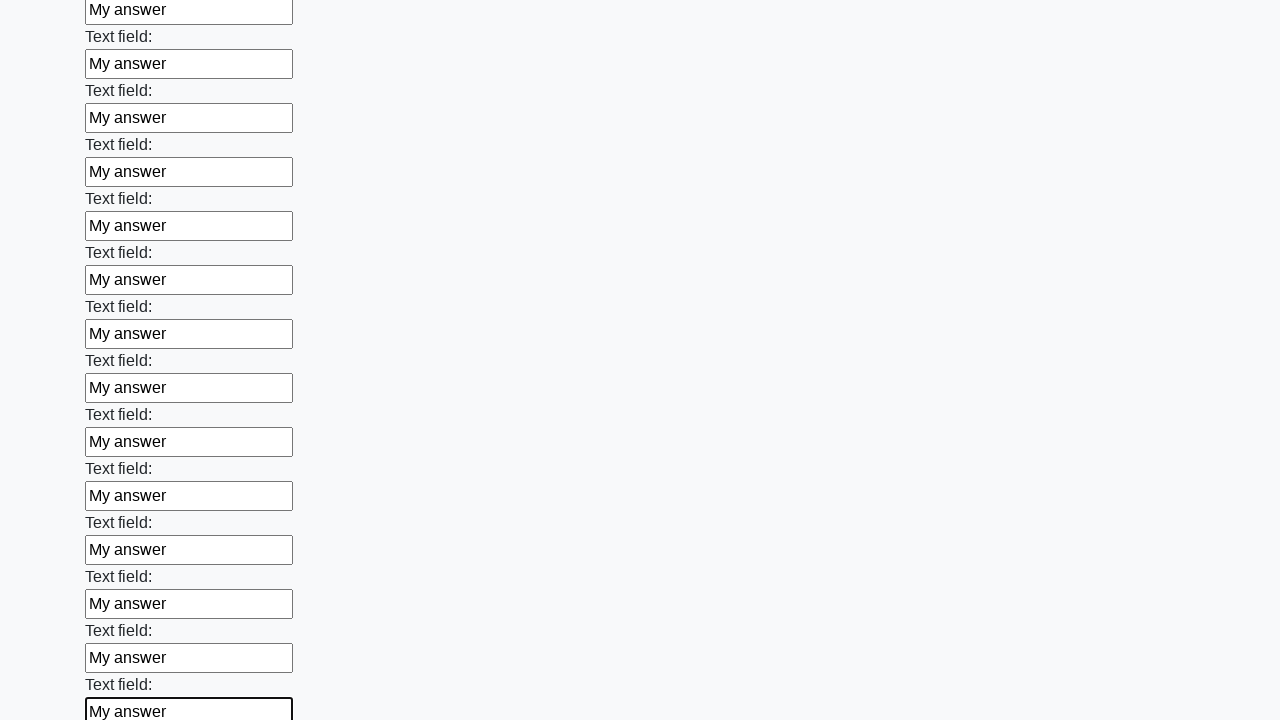

Filled input field with 'My answer' on input >> nth=57
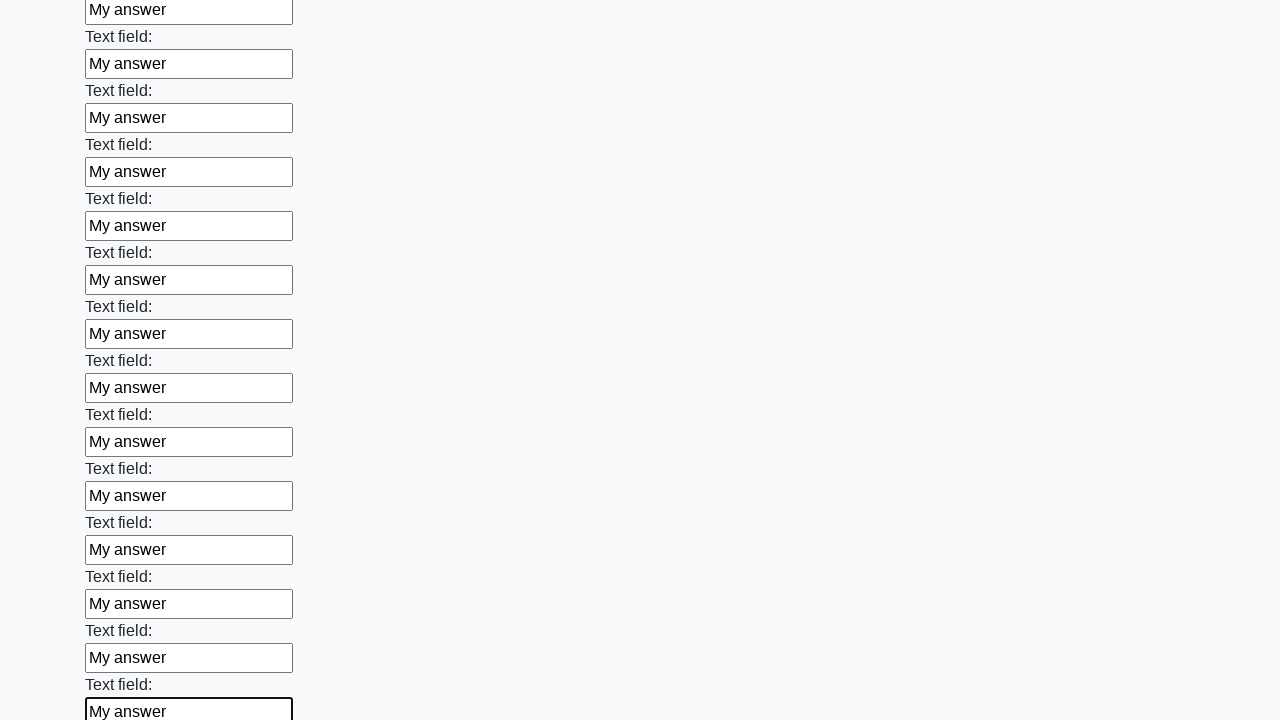

Filled input field with 'My answer' on input >> nth=58
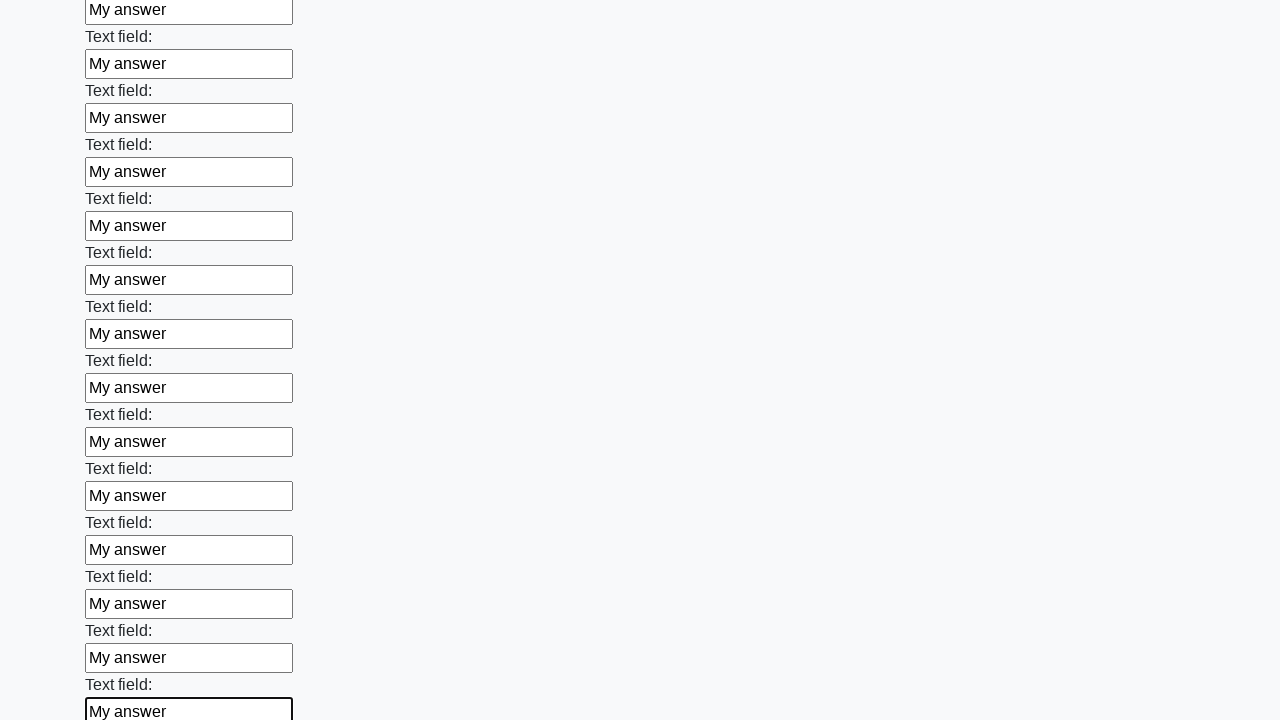

Filled input field with 'My answer' on input >> nth=59
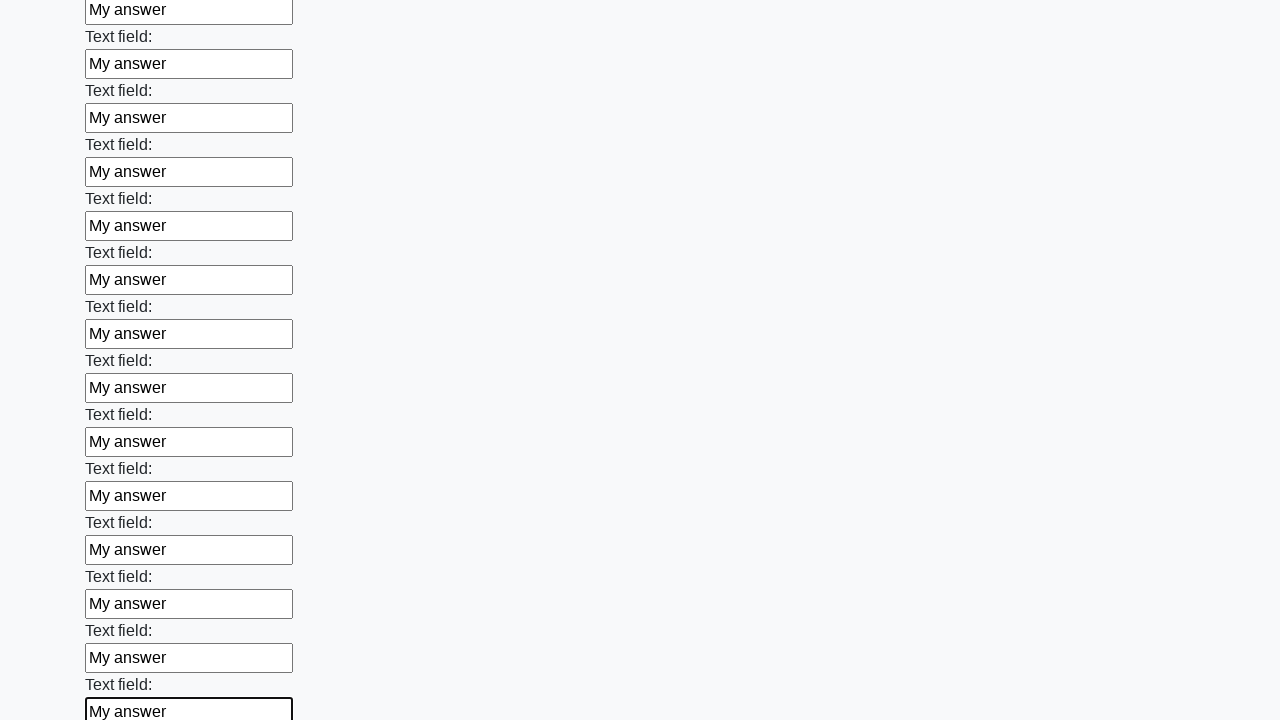

Filled input field with 'My answer' on input >> nth=60
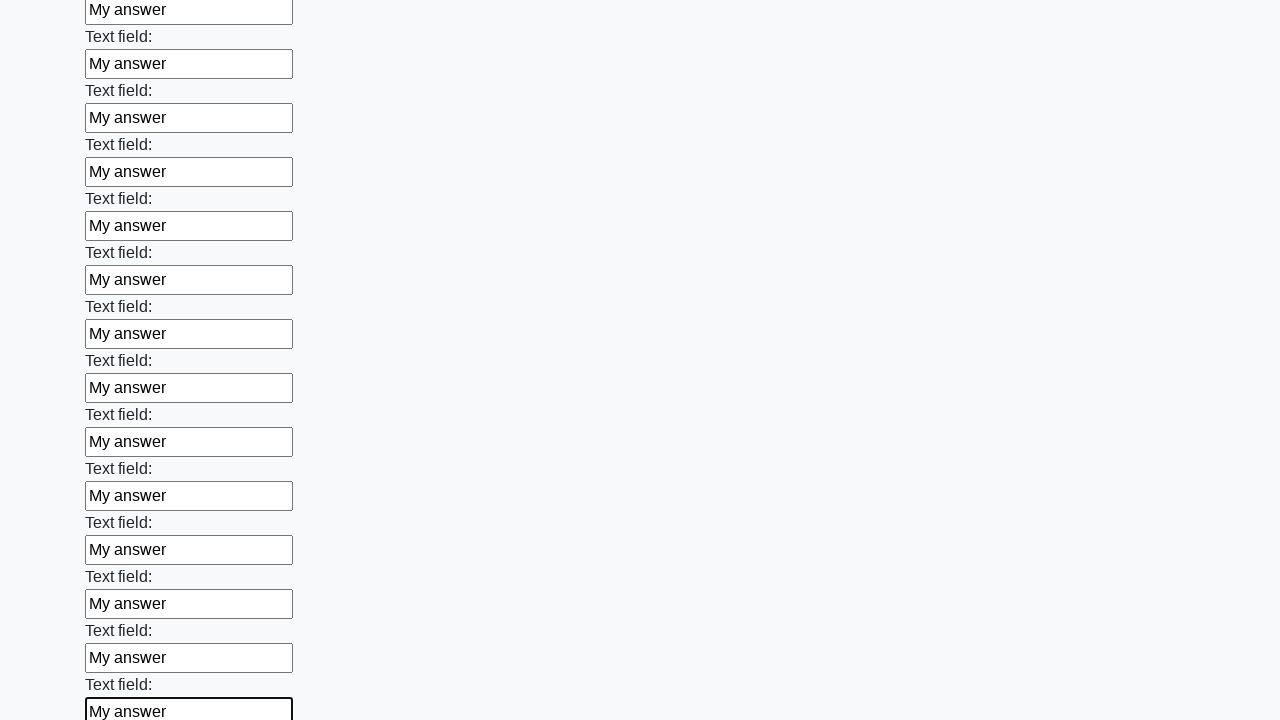

Filled input field with 'My answer' on input >> nth=61
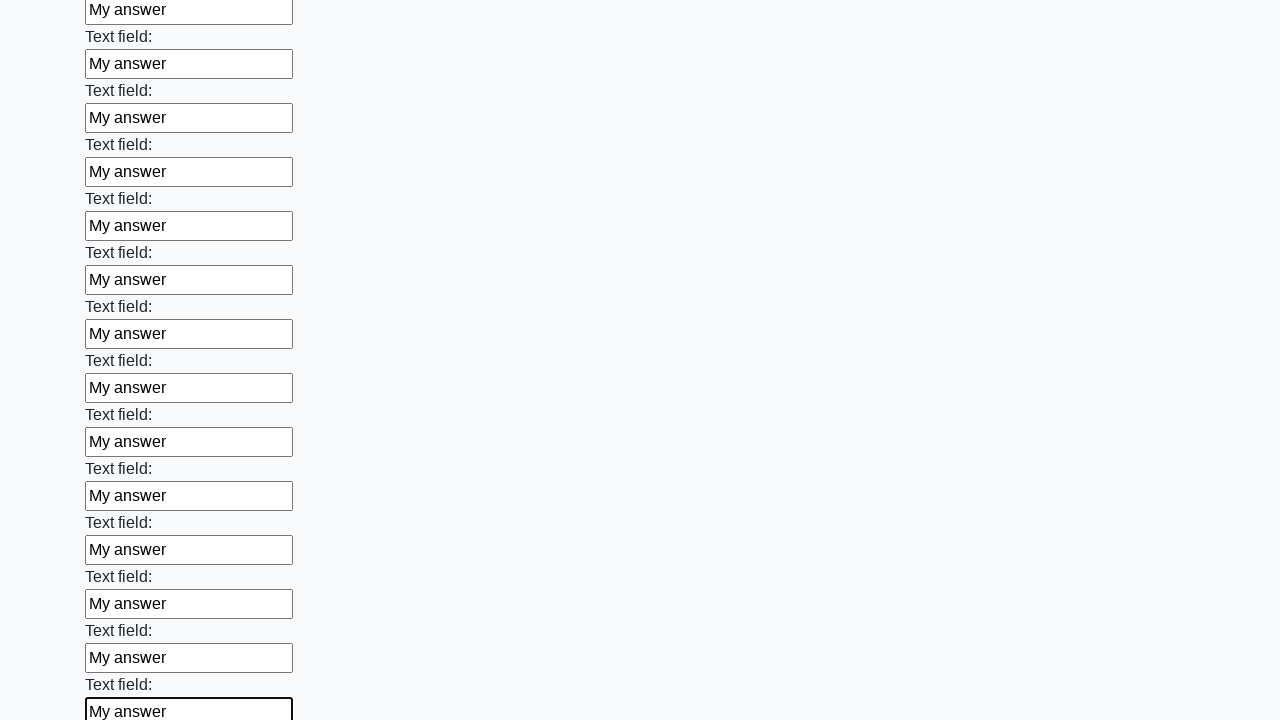

Filled input field with 'My answer' on input >> nth=62
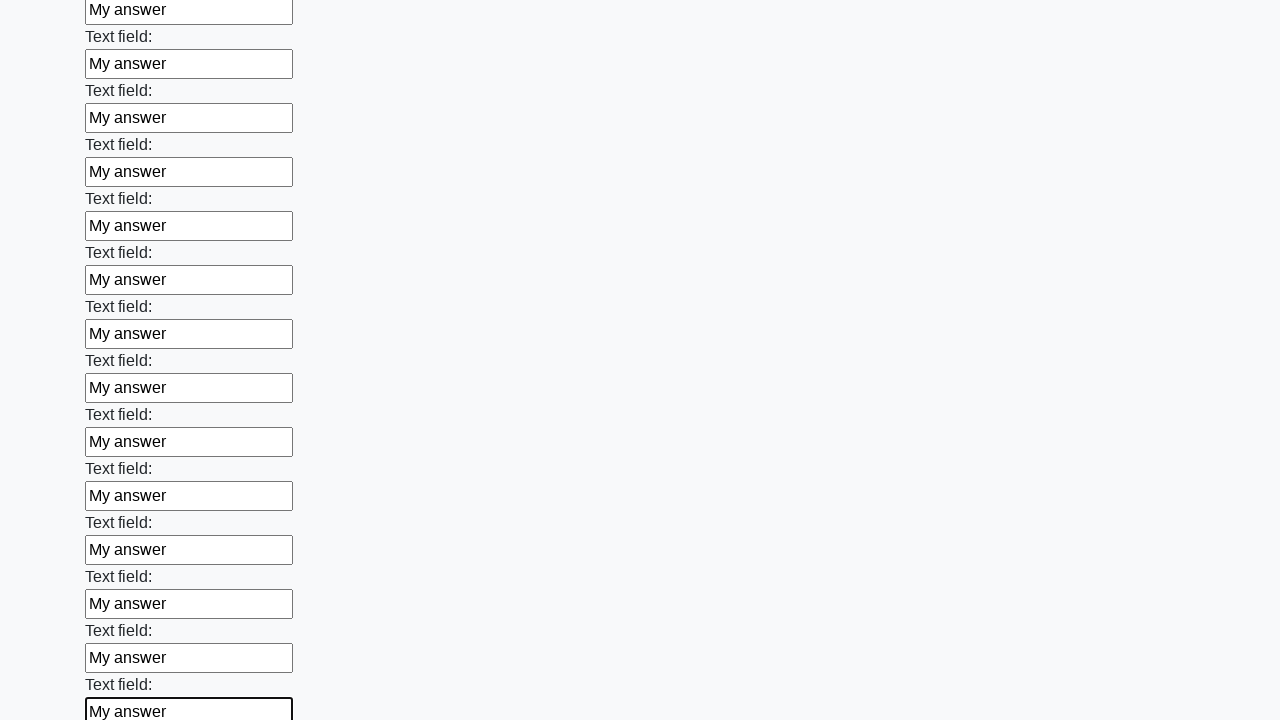

Filled input field with 'My answer' on input >> nth=63
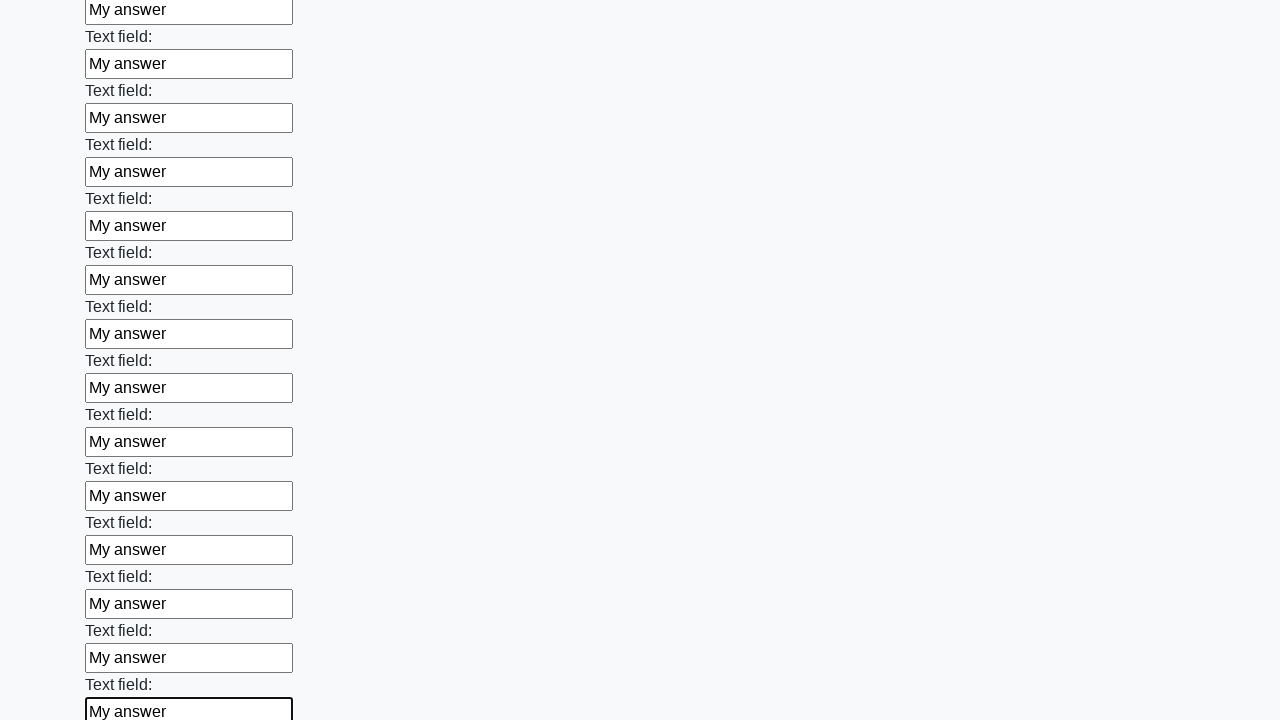

Filled input field with 'My answer' on input >> nth=64
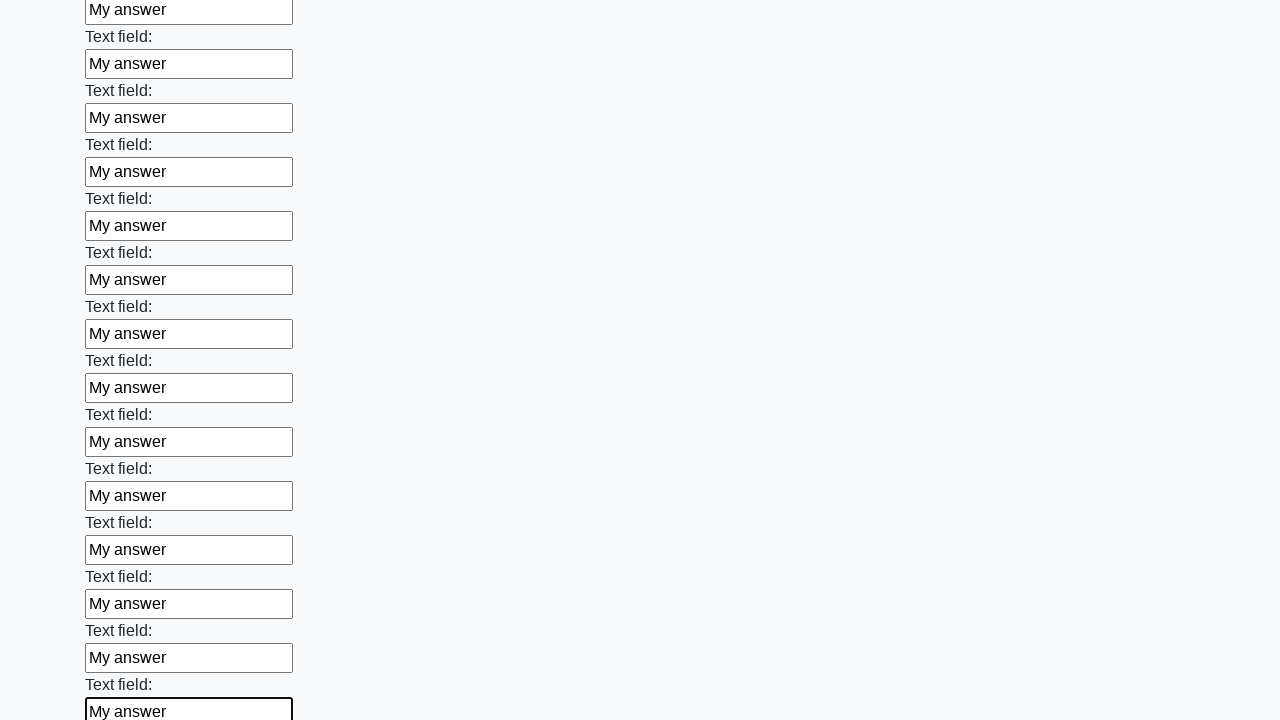

Filled input field with 'My answer' on input >> nth=65
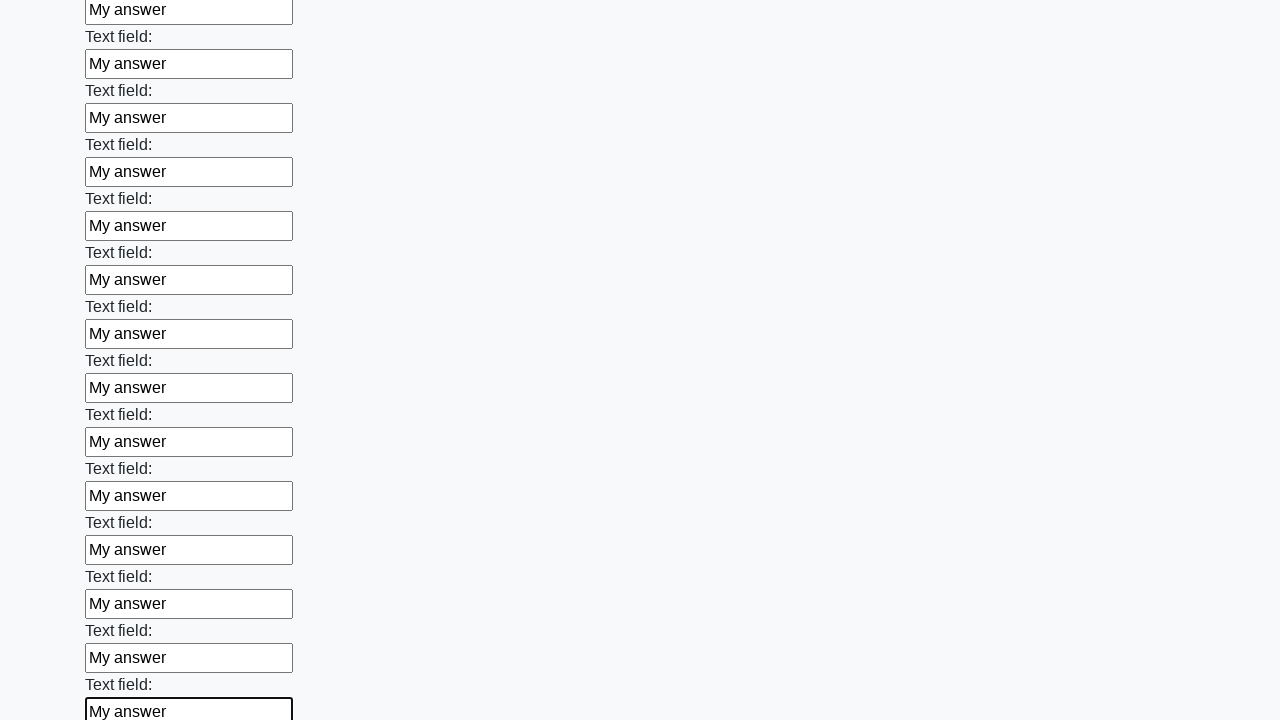

Filled input field with 'My answer' on input >> nth=66
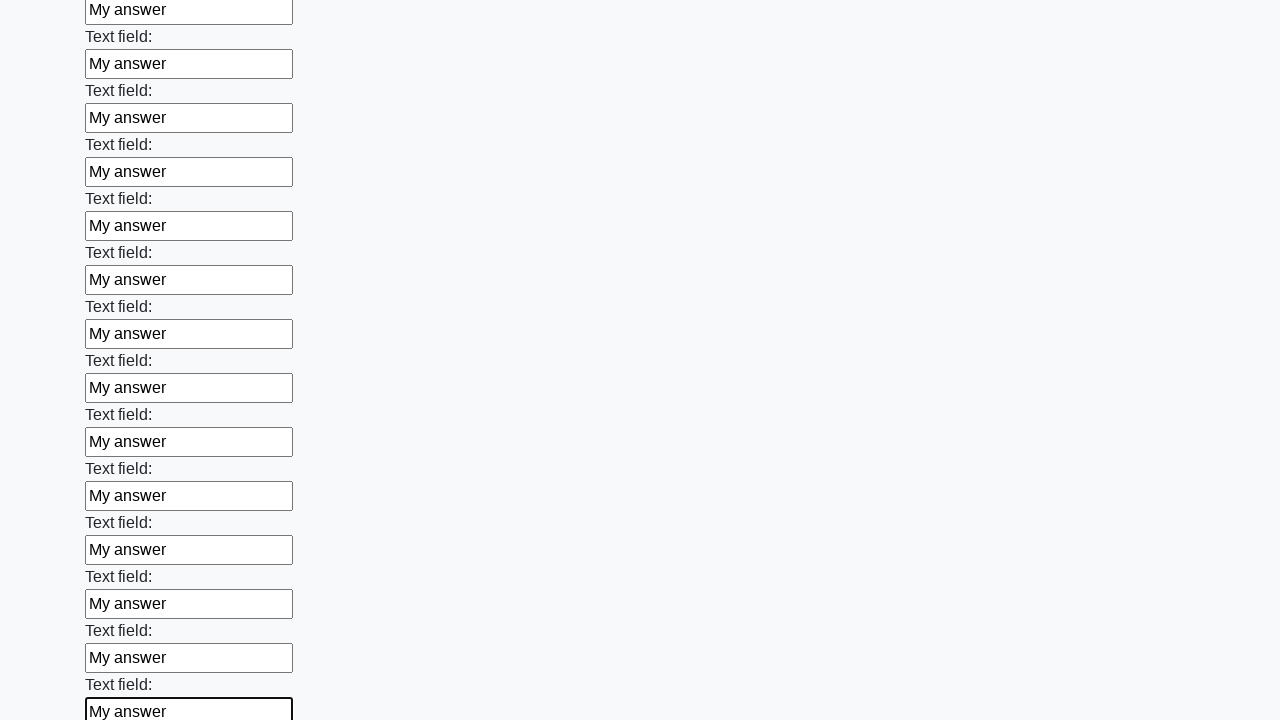

Filled input field with 'My answer' on input >> nth=67
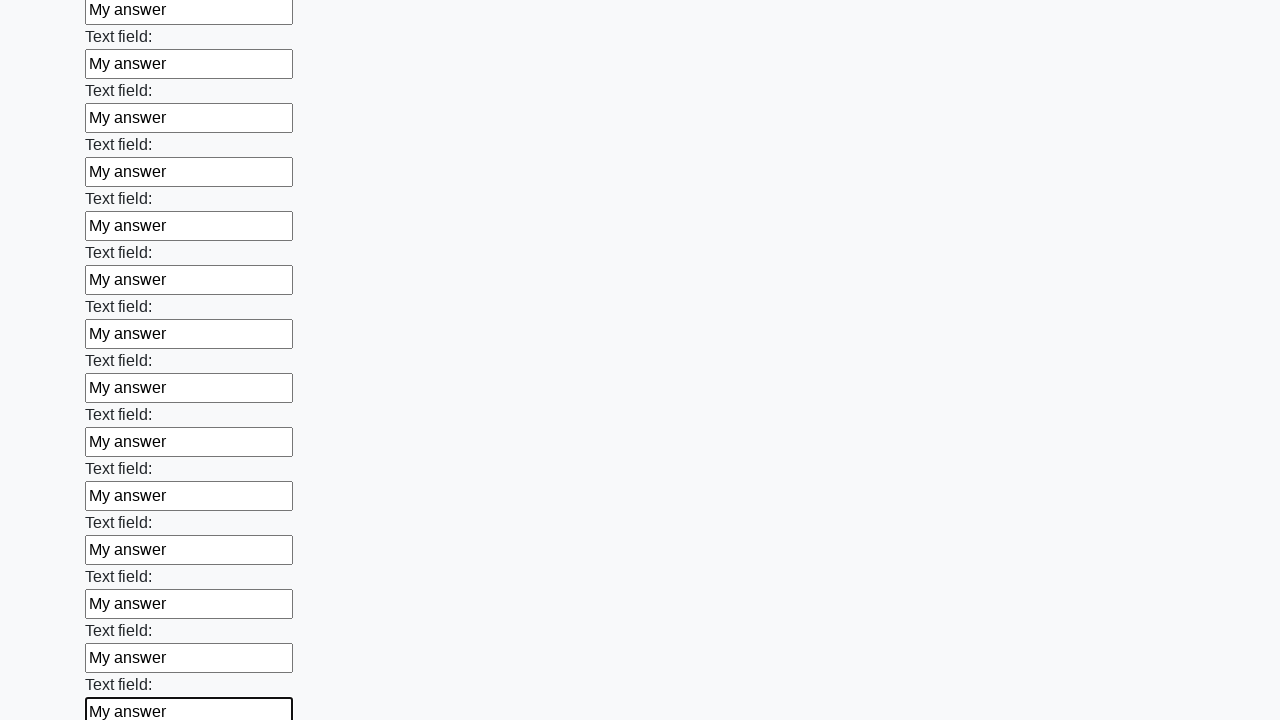

Filled input field with 'My answer' on input >> nth=68
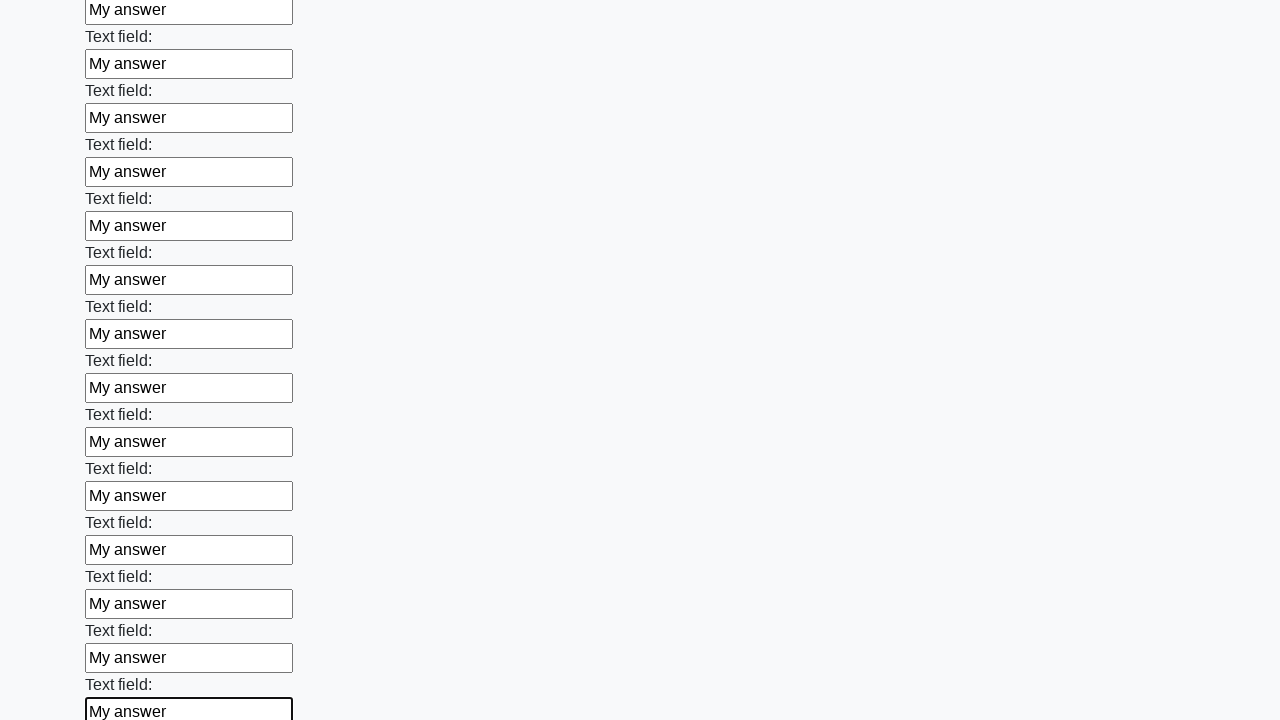

Filled input field with 'My answer' on input >> nth=69
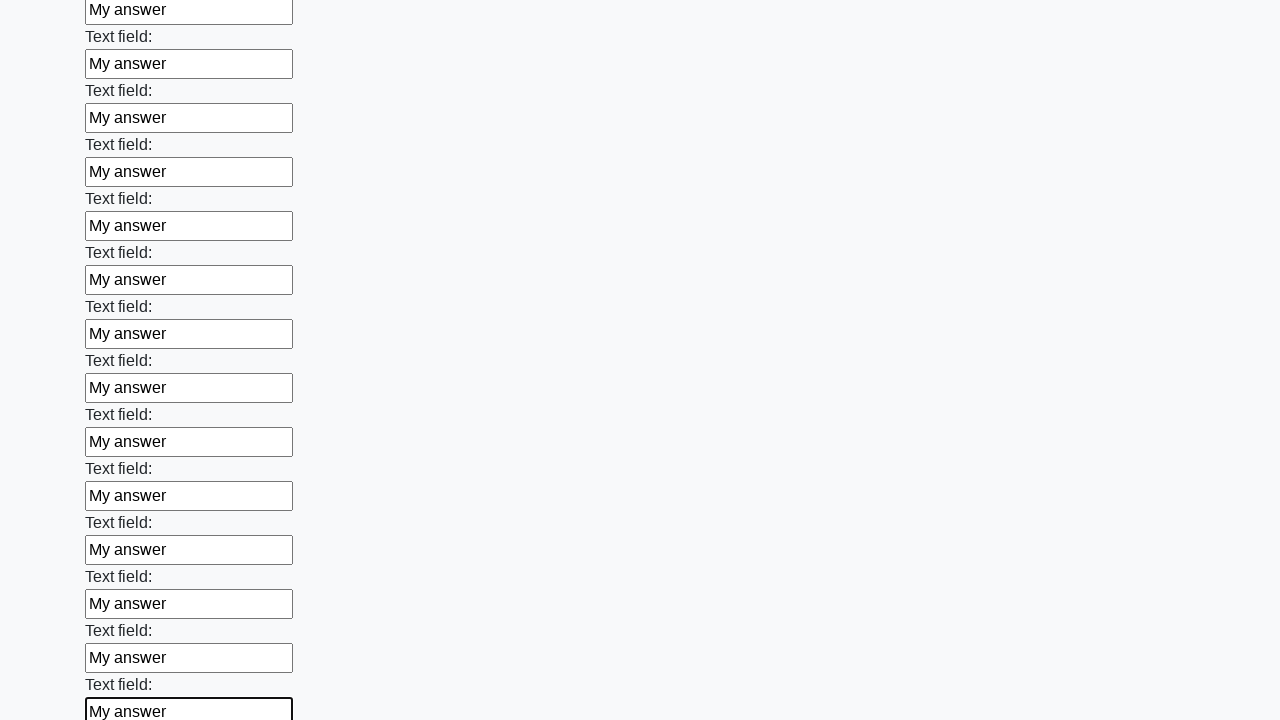

Filled input field with 'My answer' on input >> nth=70
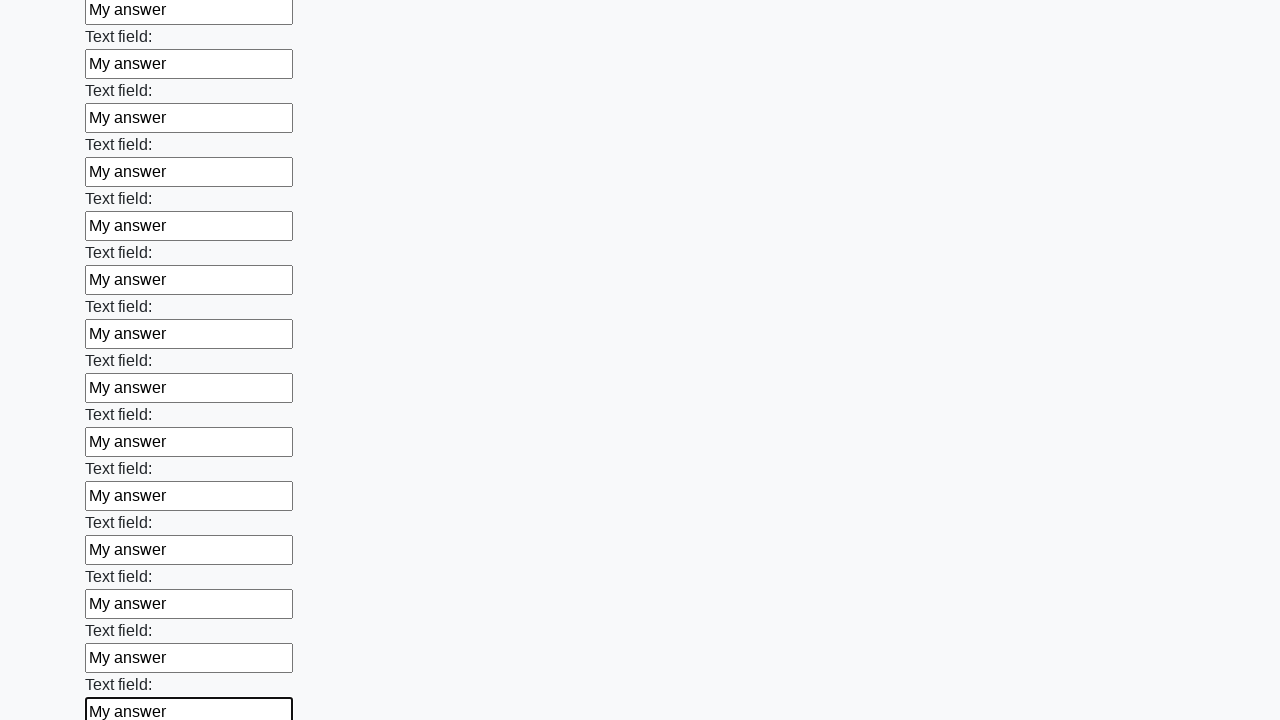

Filled input field with 'My answer' on input >> nth=71
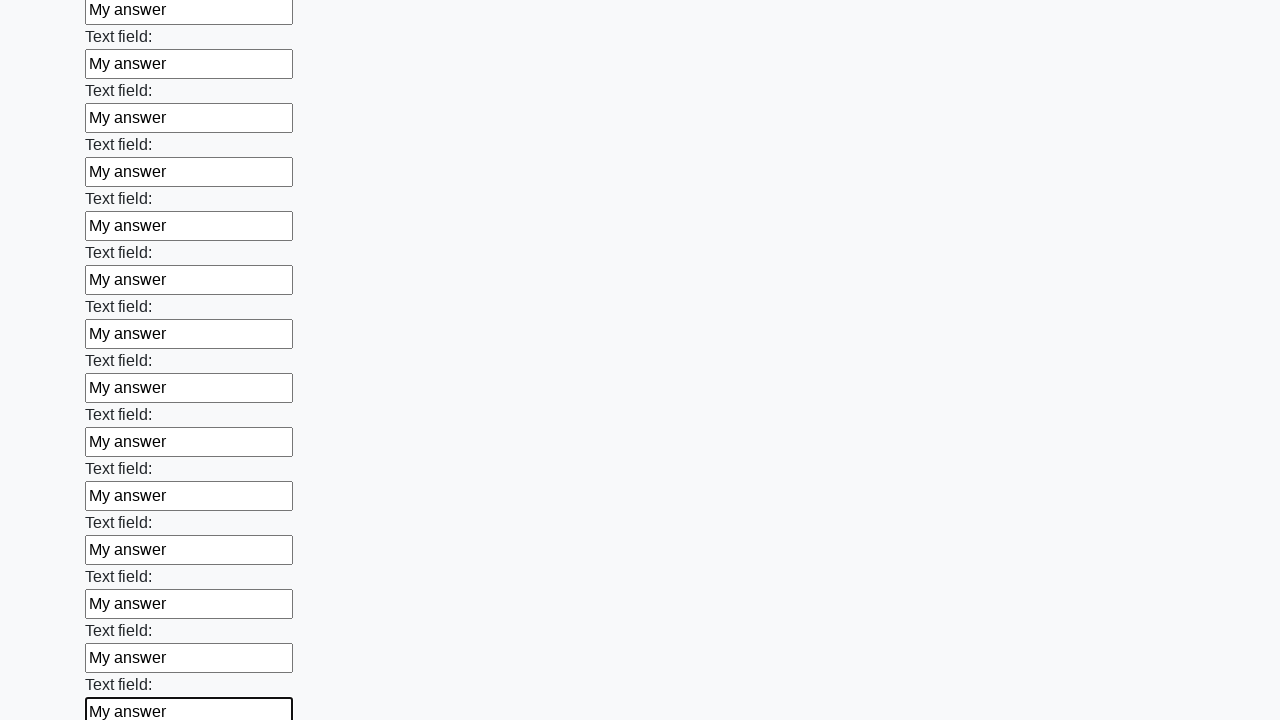

Filled input field with 'My answer' on input >> nth=72
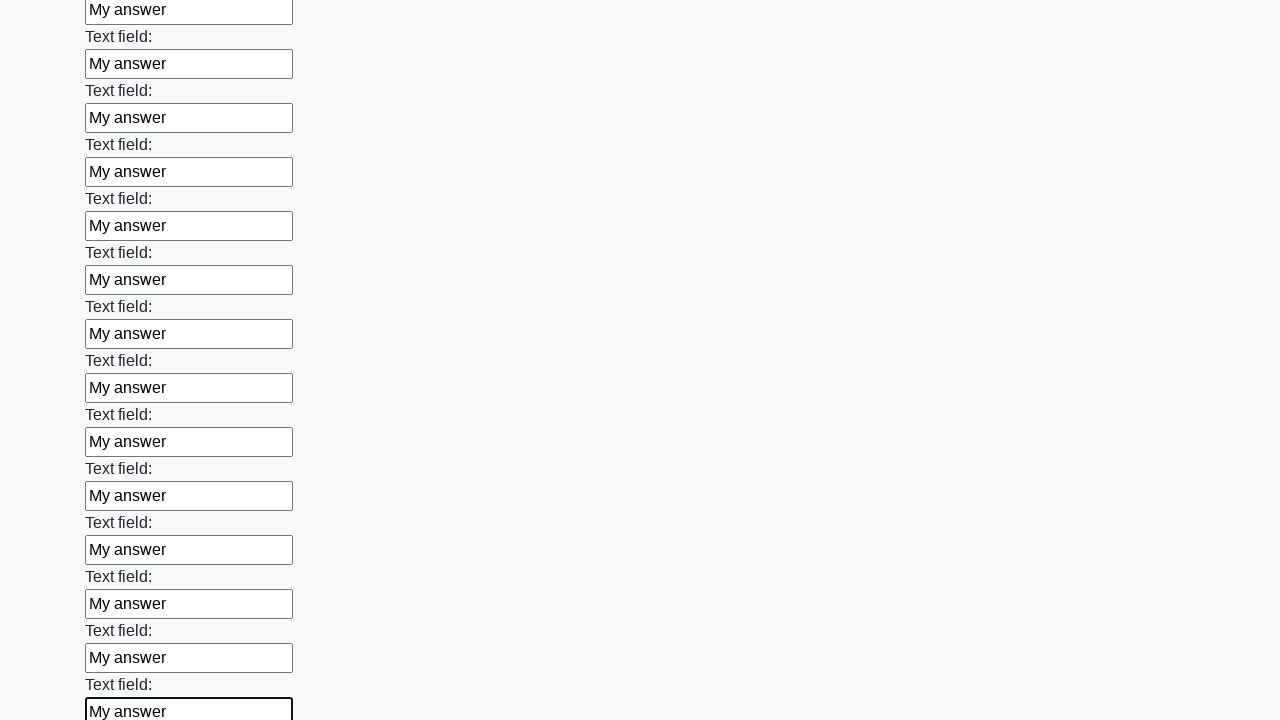

Filled input field with 'My answer' on input >> nth=73
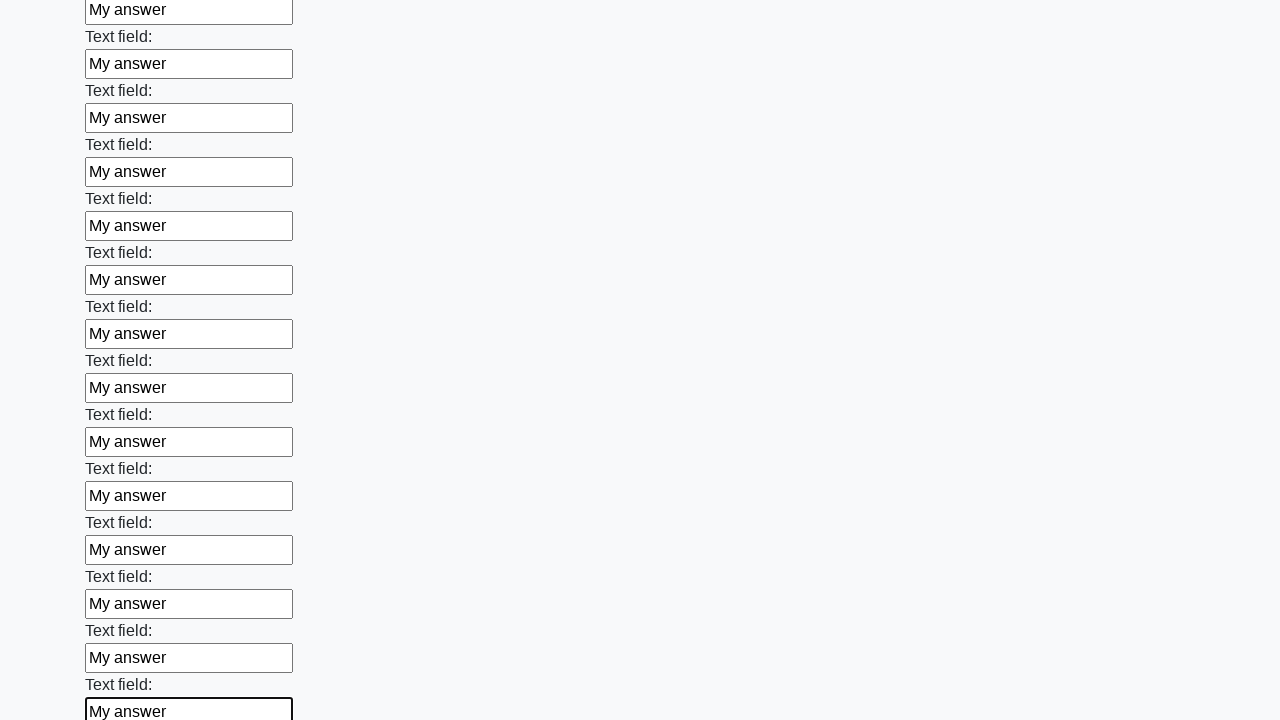

Filled input field with 'My answer' on input >> nth=74
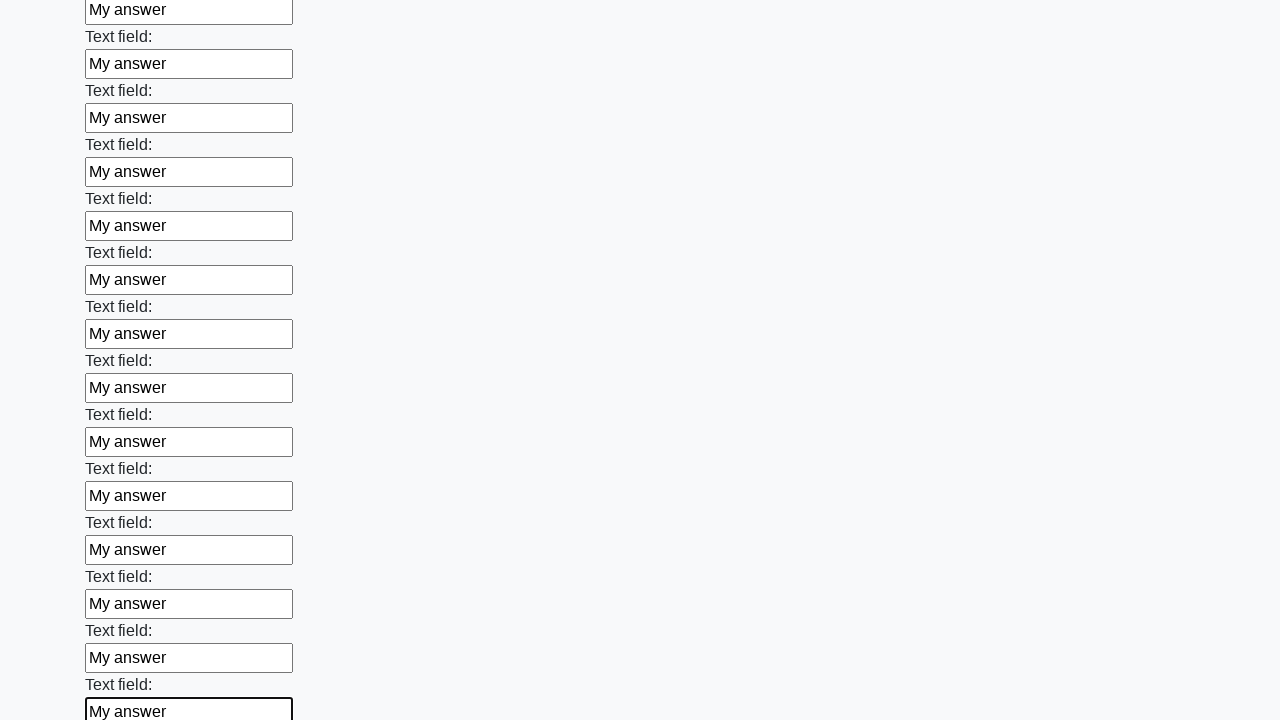

Filled input field with 'My answer' on input >> nth=75
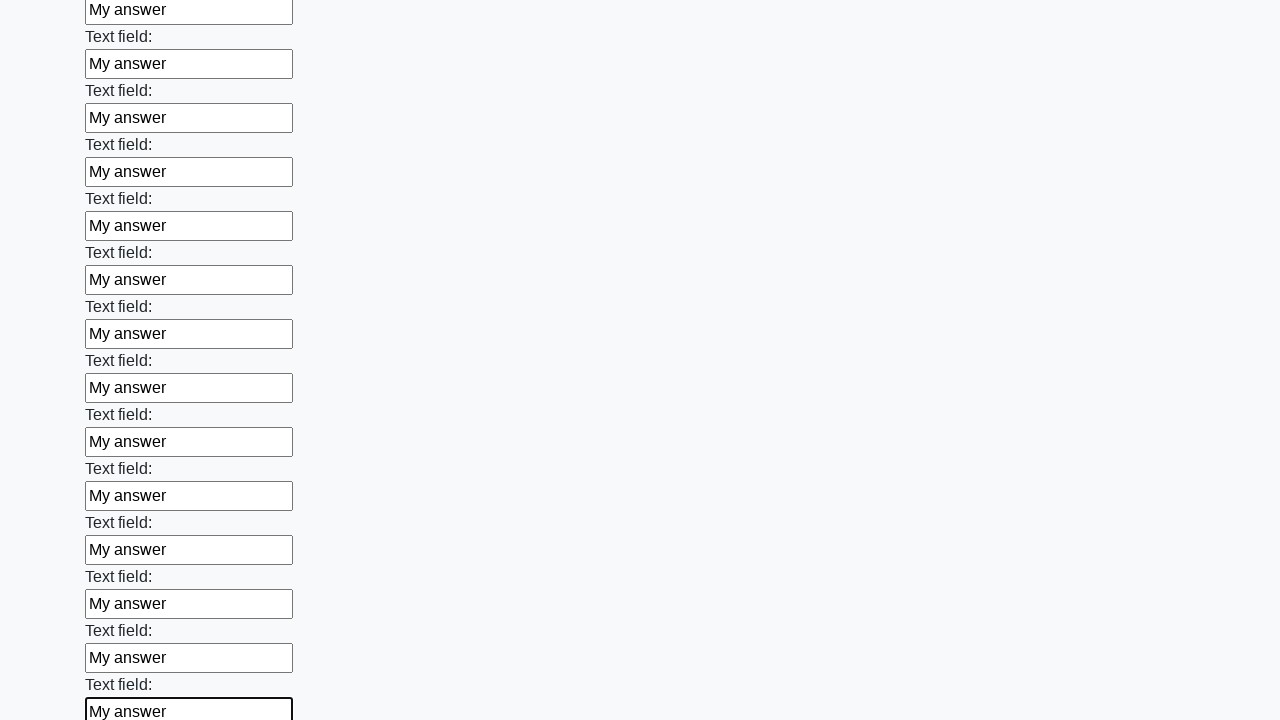

Filled input field with 'My answer' on input >> nth=76
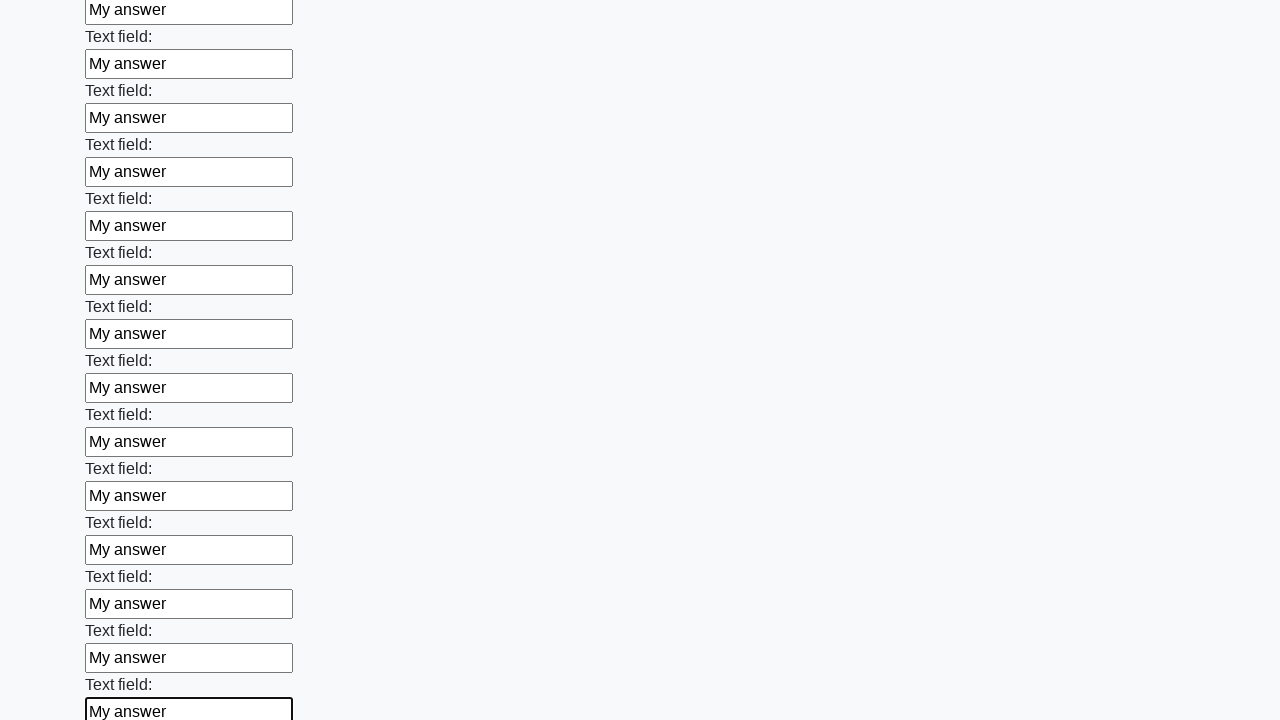

Filled input field with 'My answer' on input >> nth=77
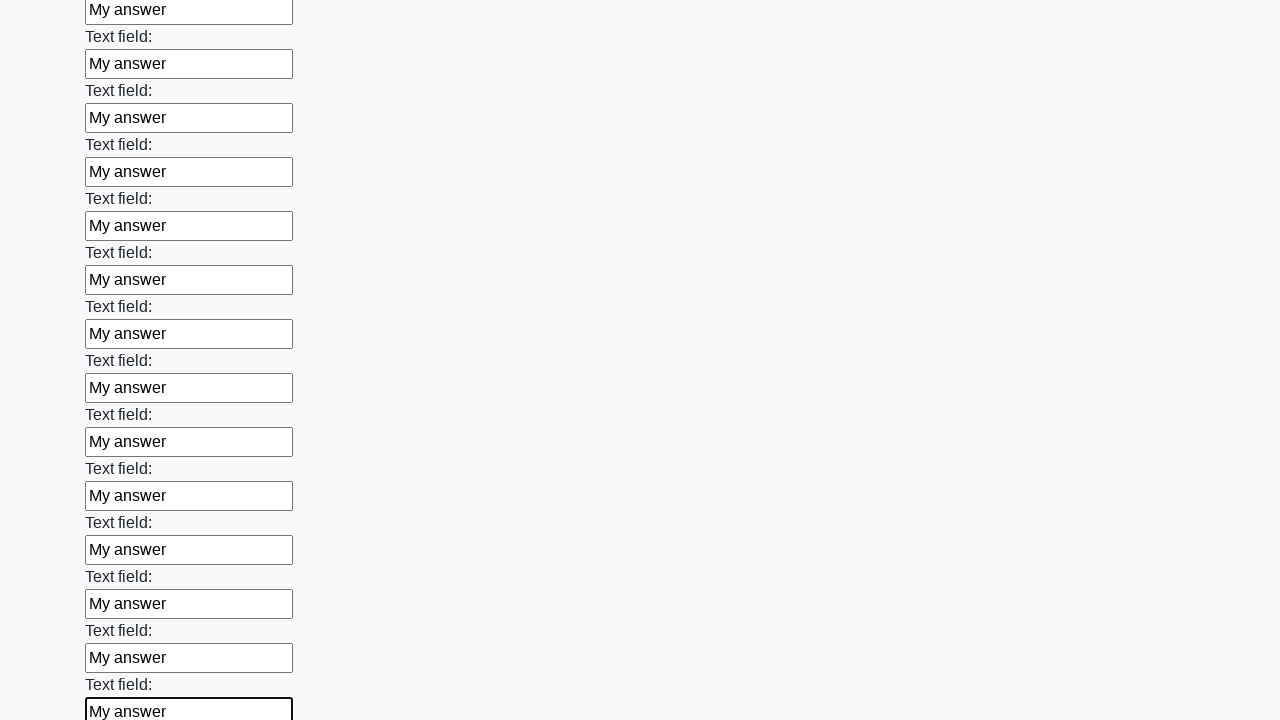

Filled input field with 'My answer' on input >> nth=78
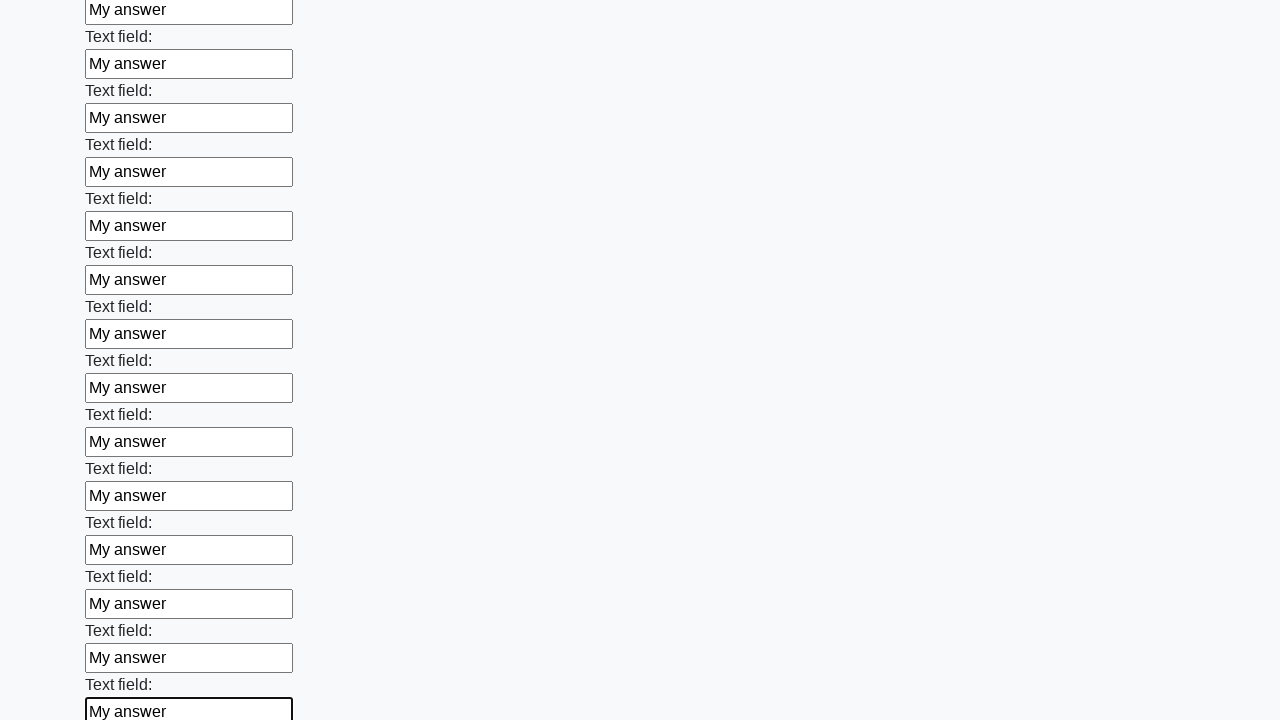

Filled input field with 'My answer' on input >> nth=79
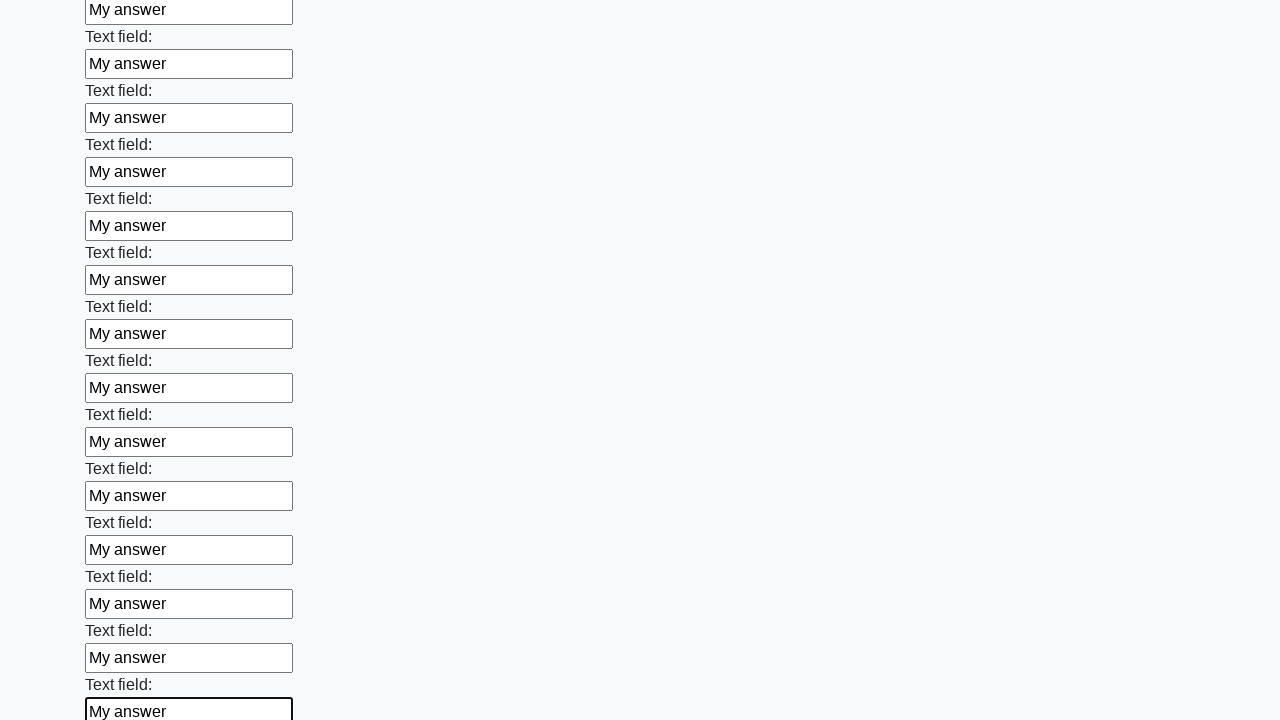

Filled input field with 'My answer' on input >> nth=80
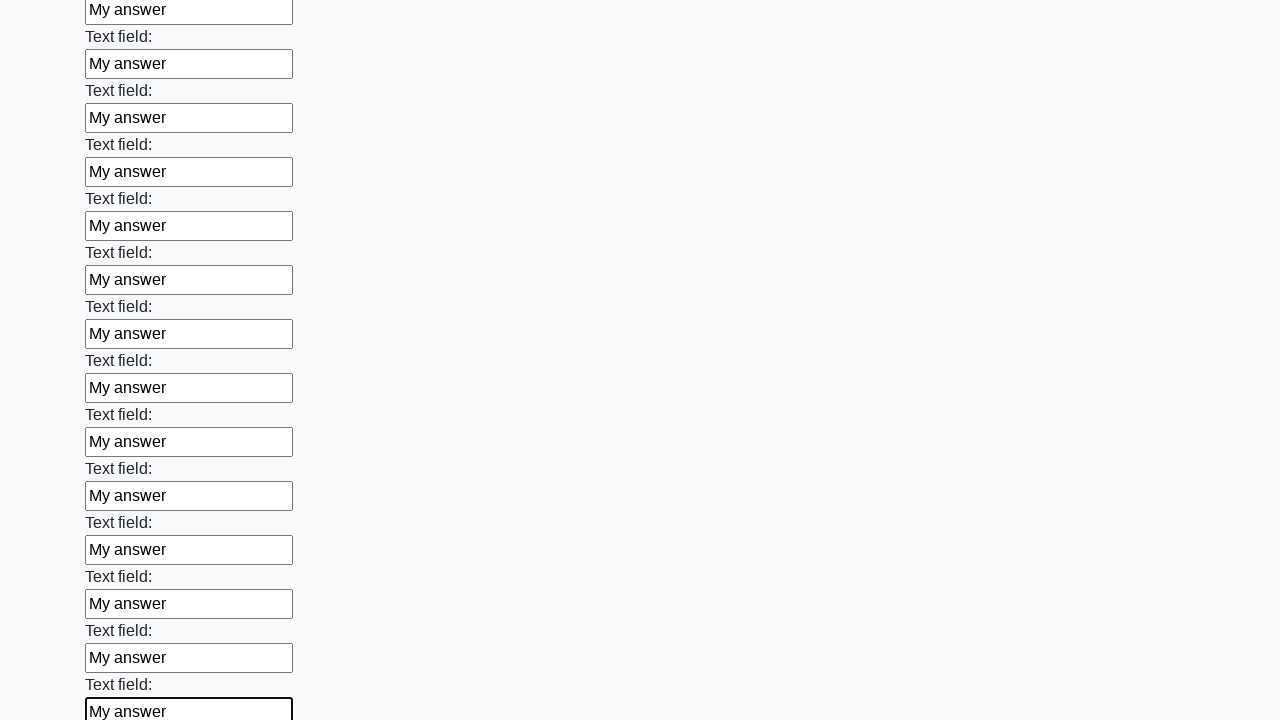

Filled input field with 'My answer' on input >> nth=81
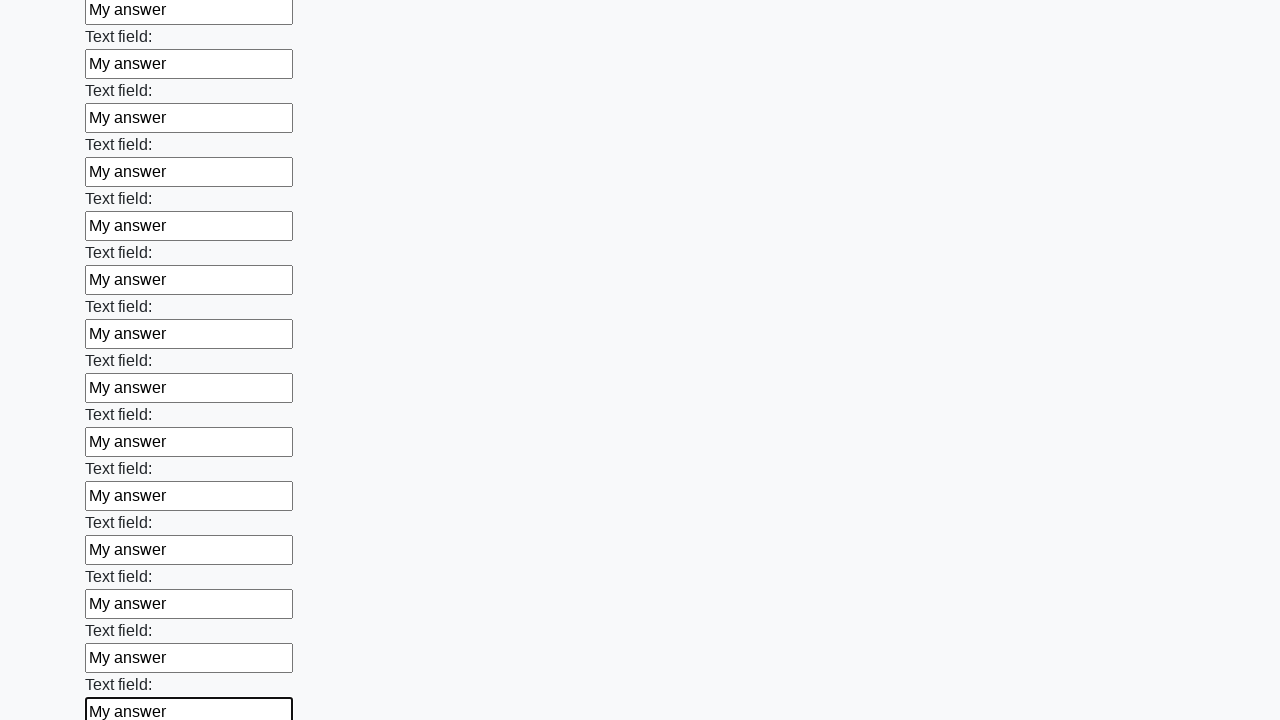

Filled input field with 'My answer' on input >> nth=82
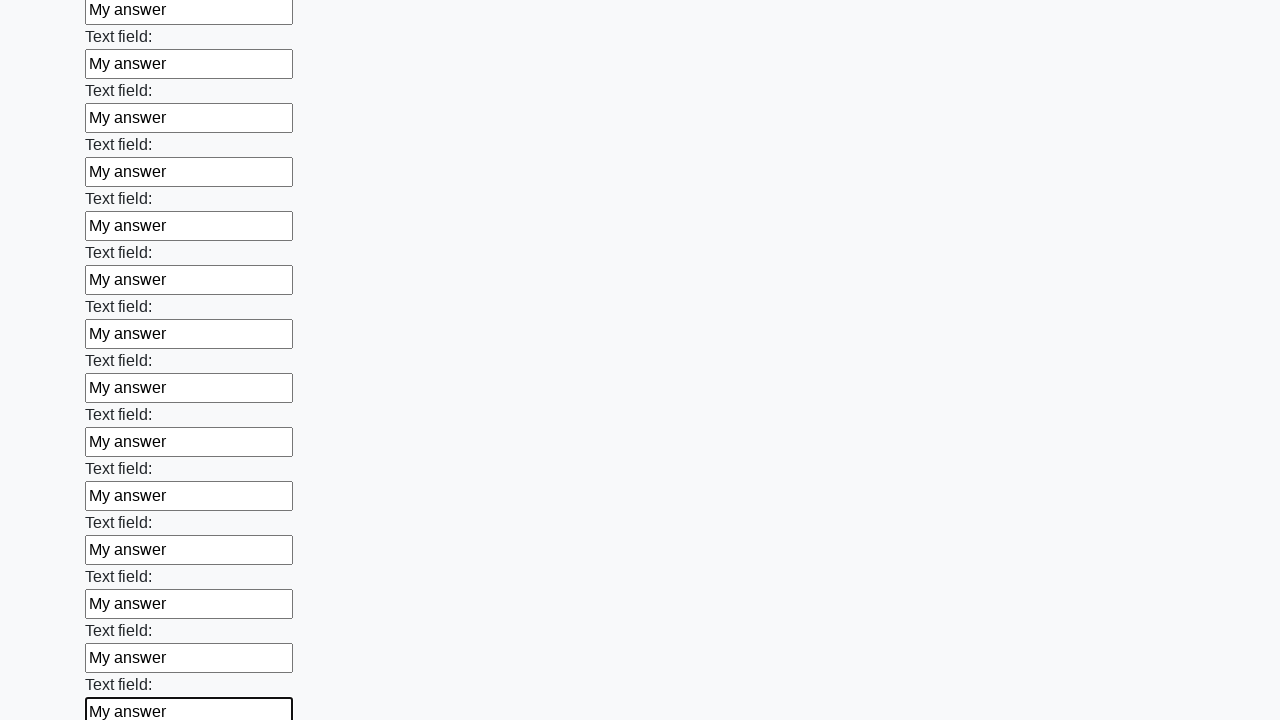

Filled input field with 'My answer' on input >> nth=83
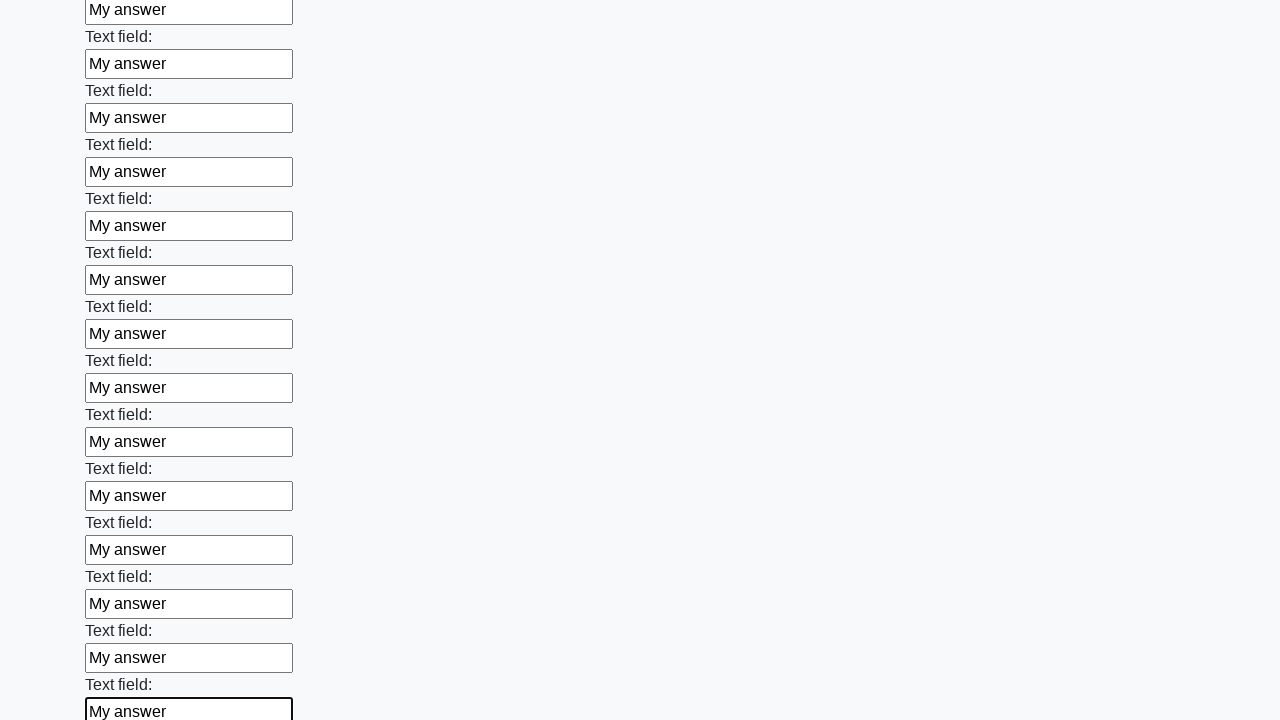

Filled input field with 'My answer' on input >> nth=84
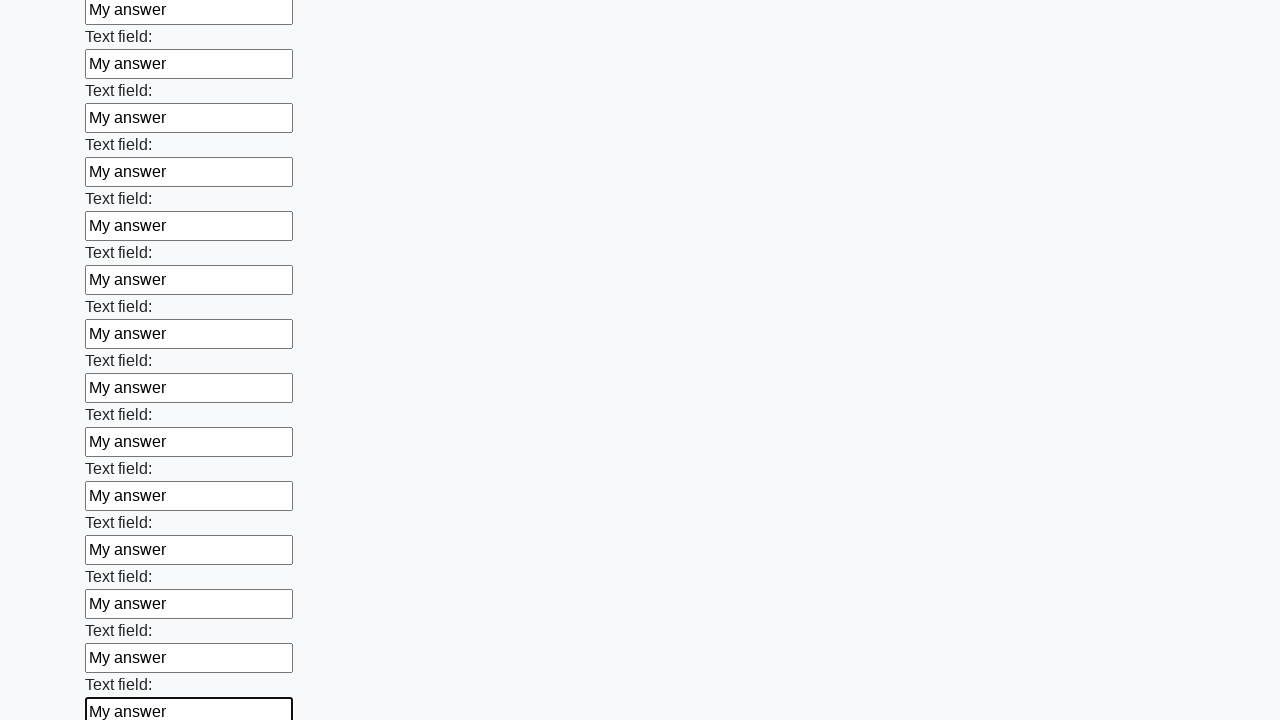

Filled input field with 'My answer' on input >> nth=85
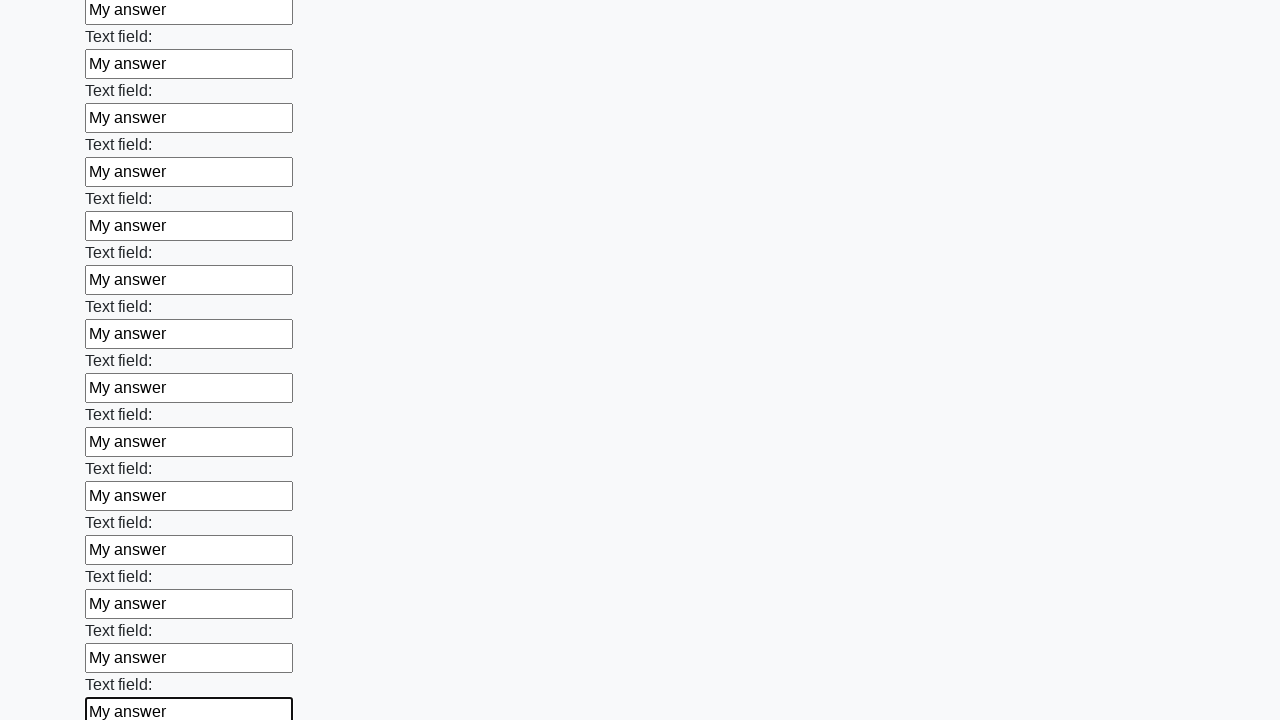

Filled input field with 'My answer' on input >> nth=86
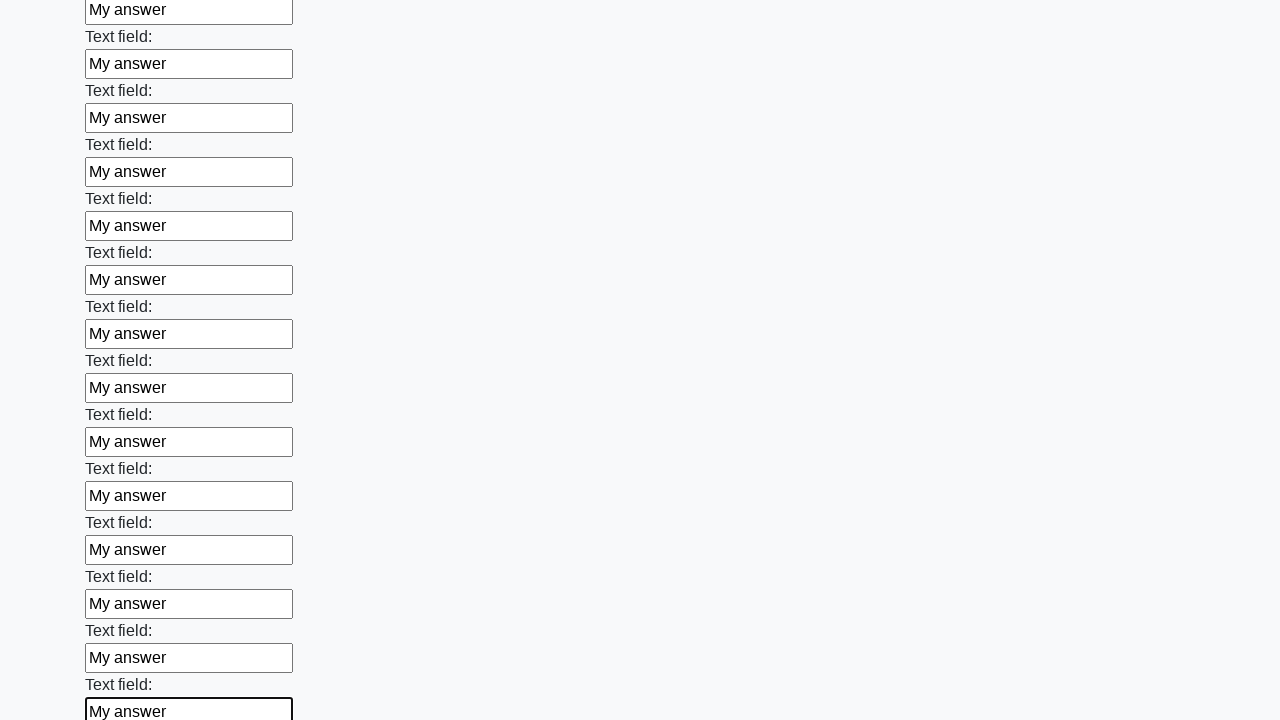

Filled input field with 'My answer' on input >> nth=87
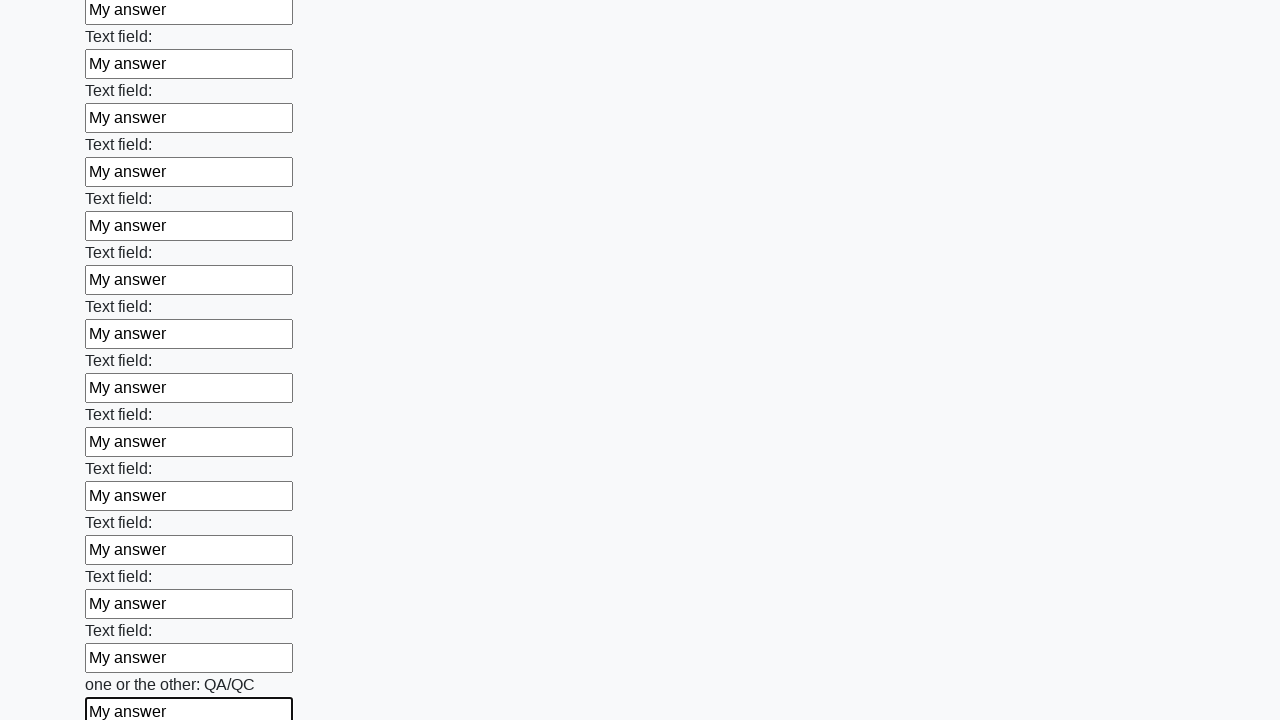

Filled input field with 'My answer' on input >> nth=88
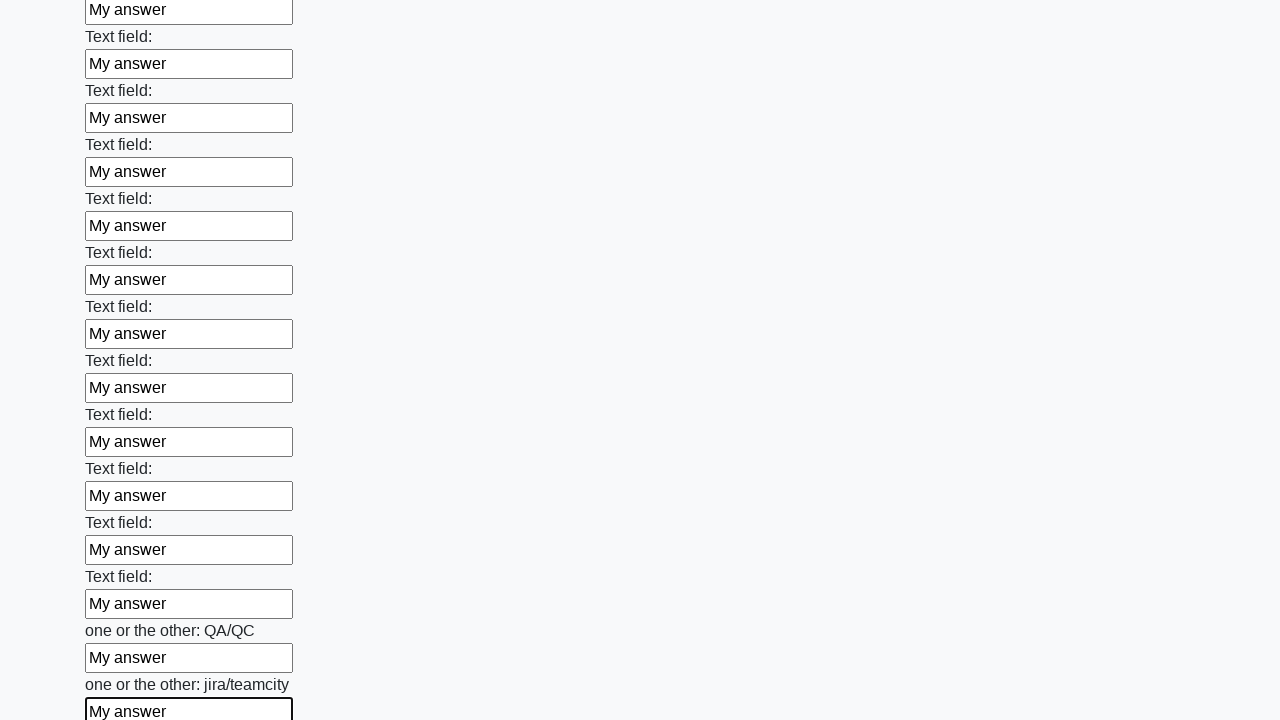

Filled input field with 'My answer' on input >> nth=89
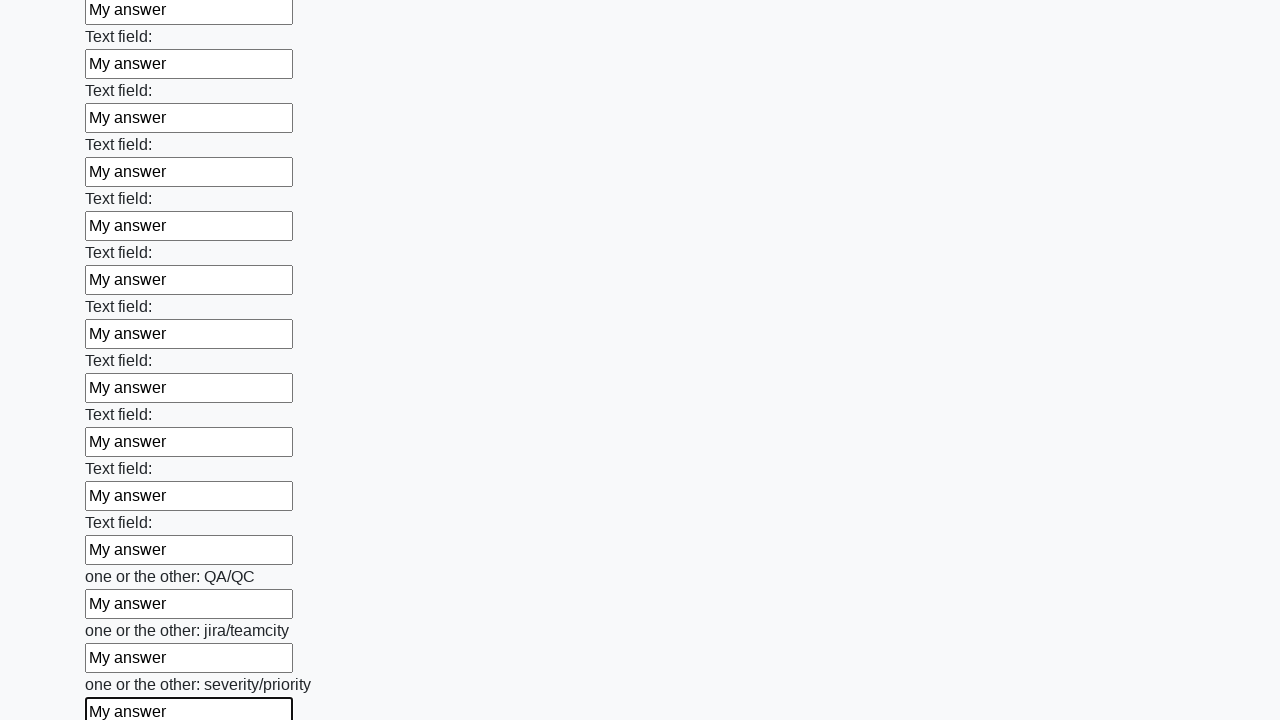

Filled input field with 'My answer' on input >> nth=90
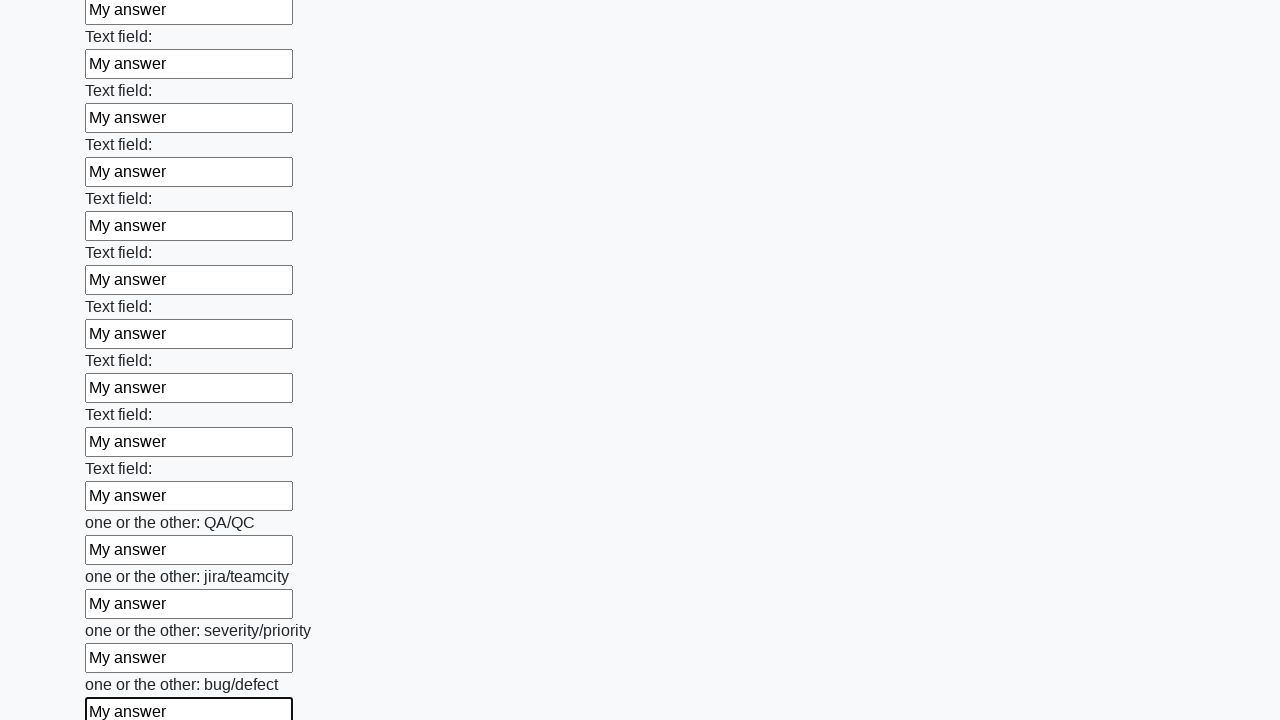

Filled input field with 'My answer' on input >> nth=91
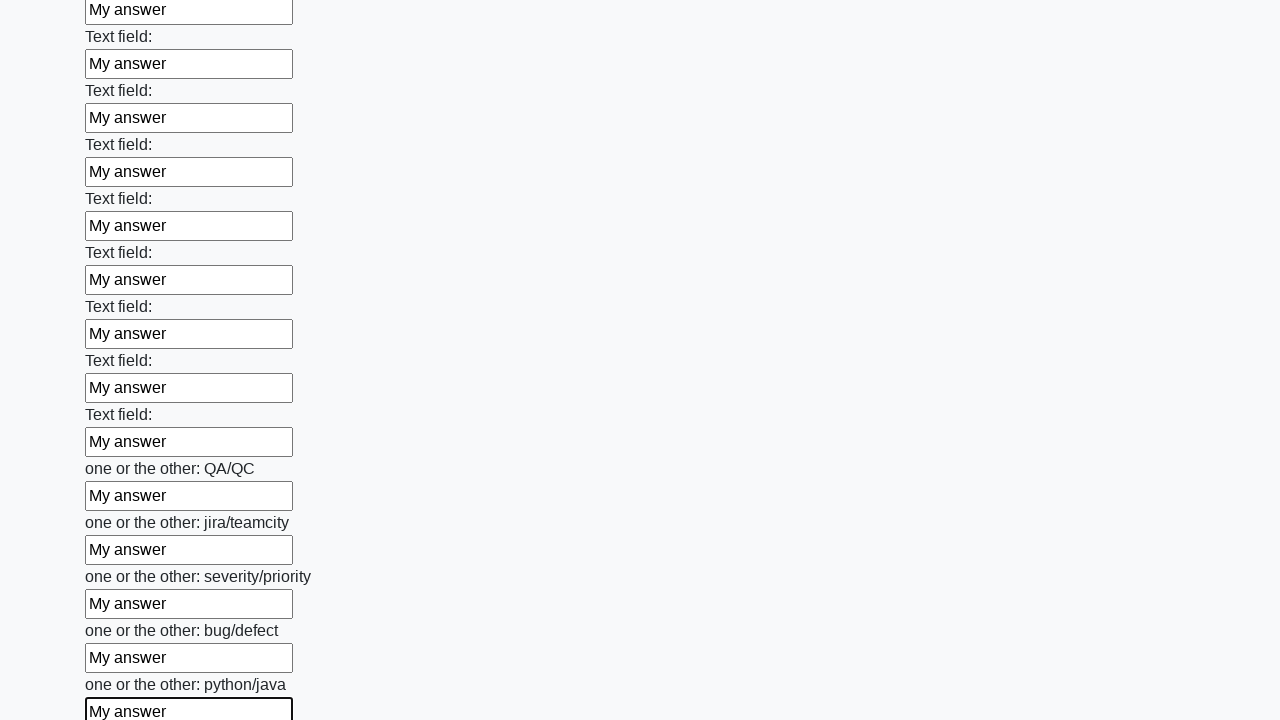

Filled input field with 'My answer' on input >> nth=92
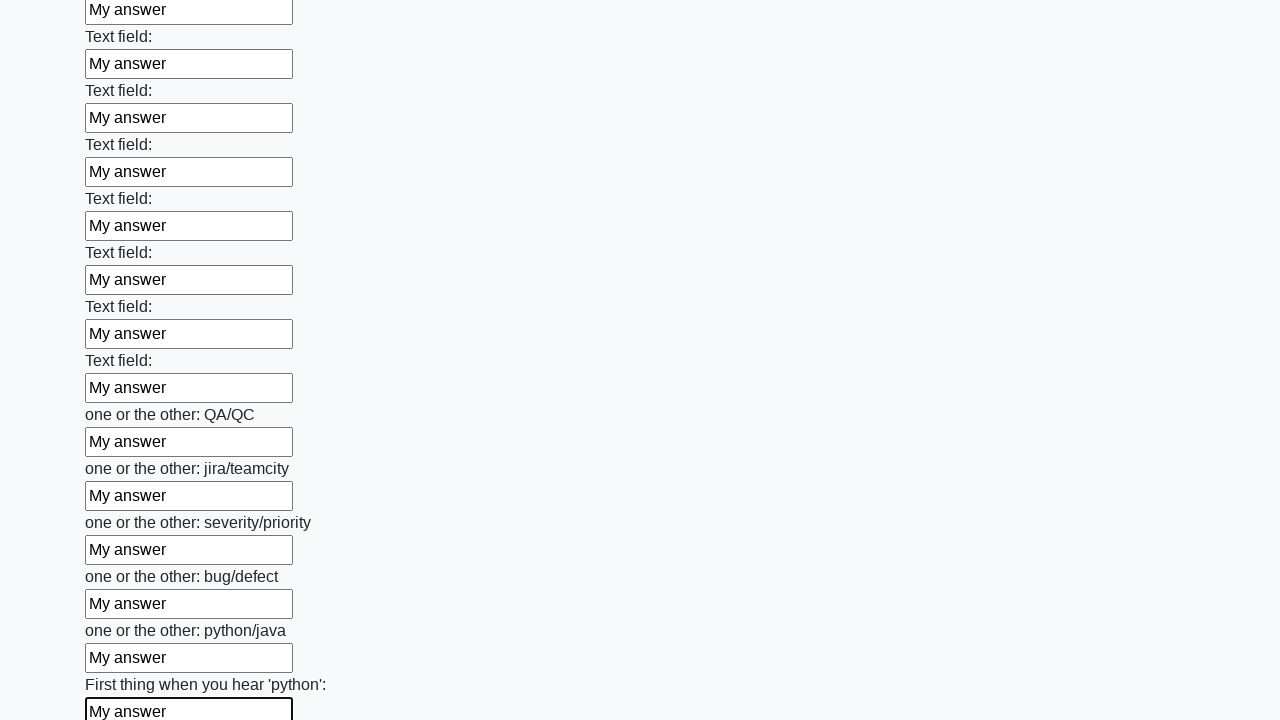

Filled input field with 'My answer' on input >> nth=93
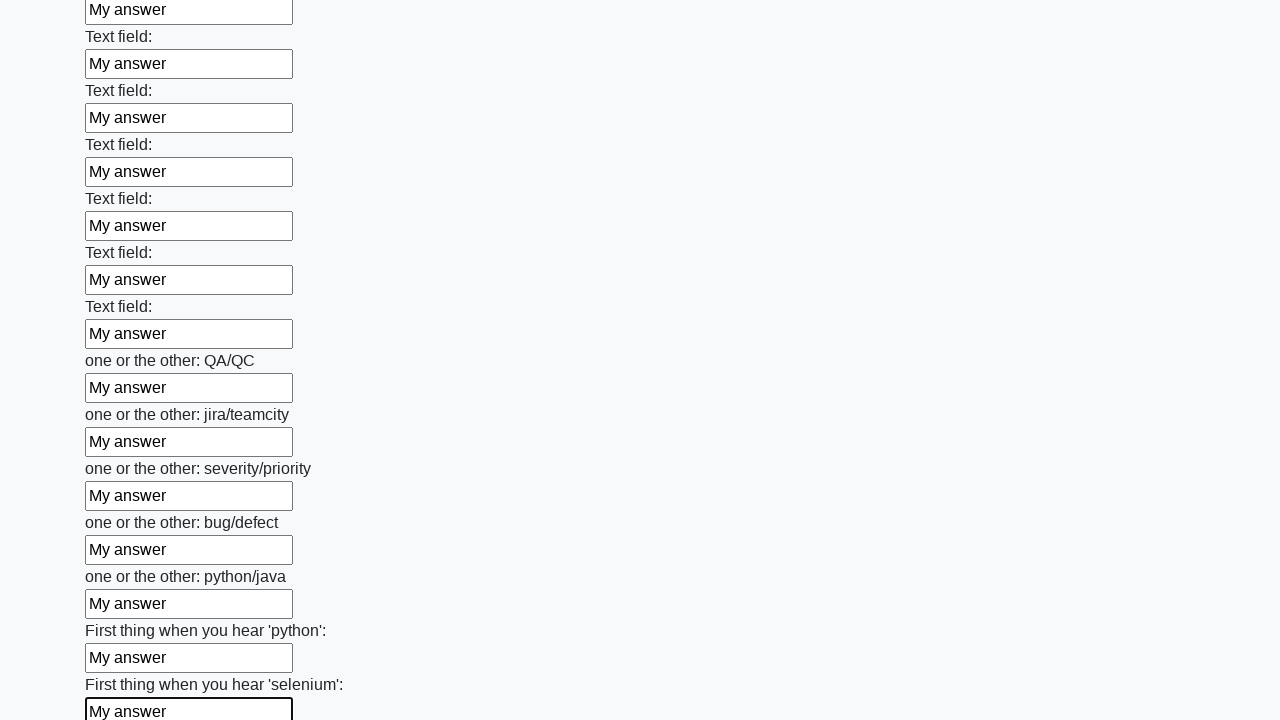

Filled input field with 'My answer' on input >> nth=94
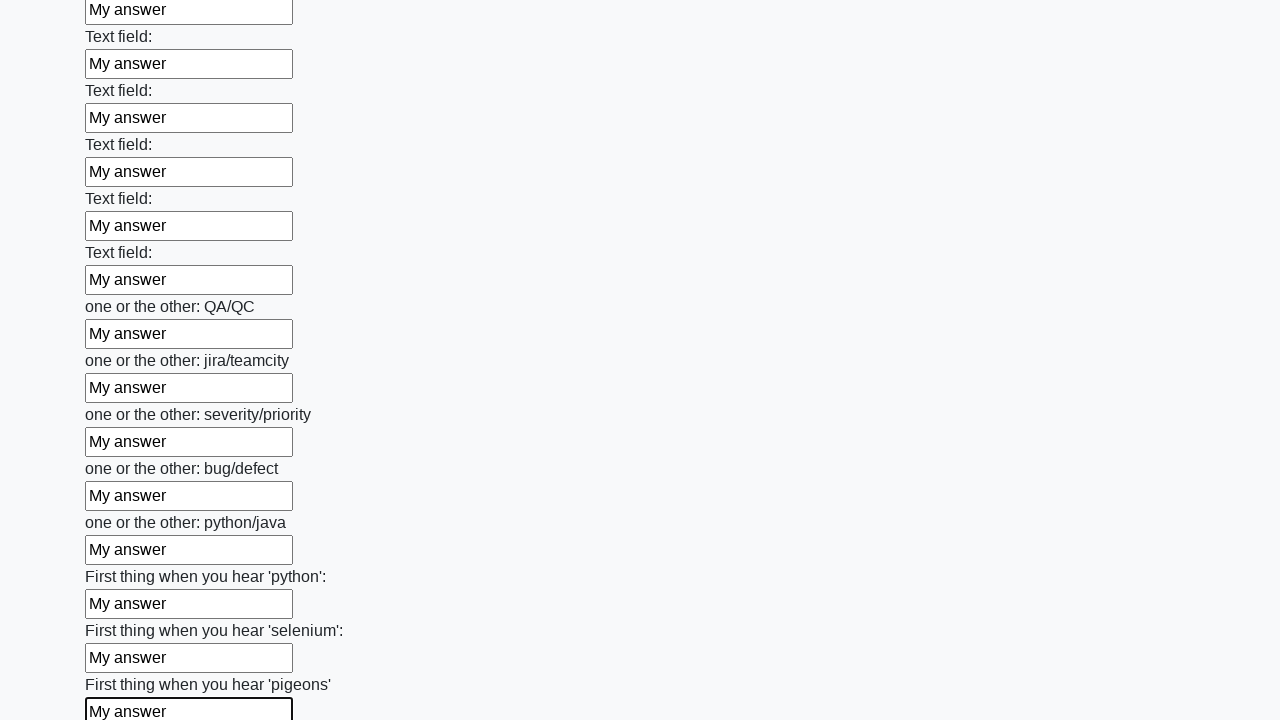

Filled input field with 'My answer' on input >> nth=95
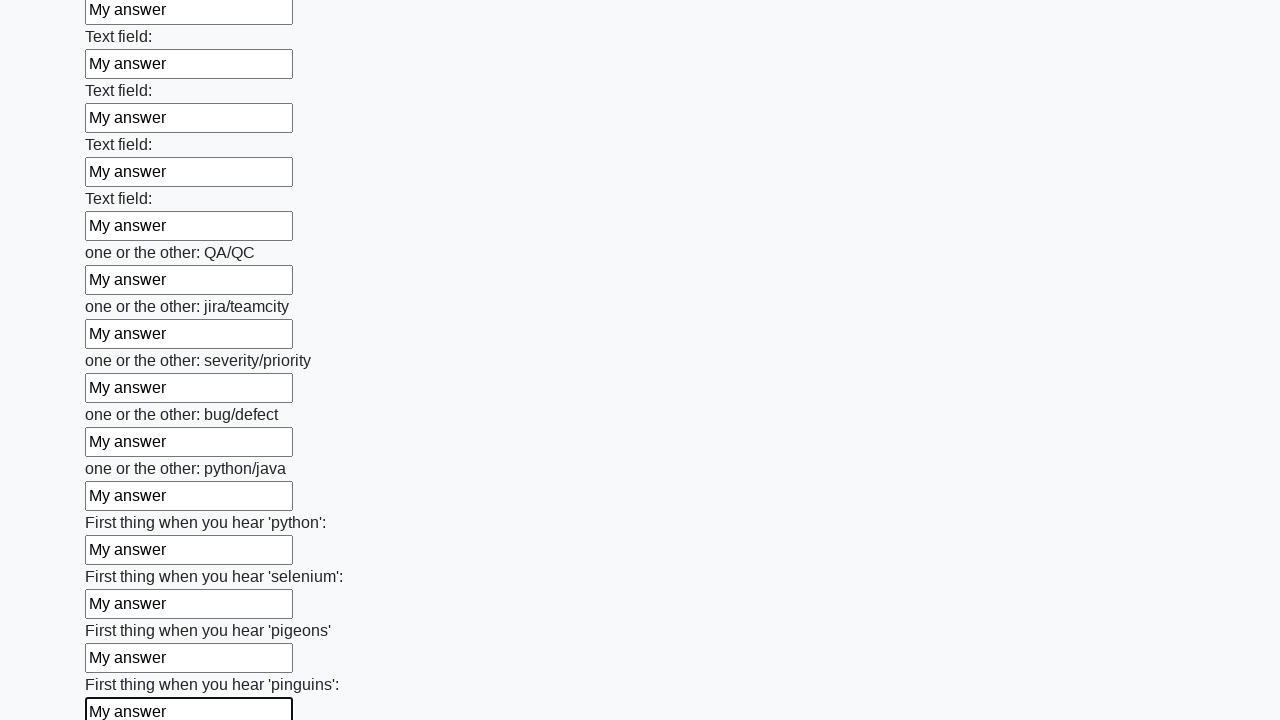

Filled input field with 'My answer' on input >> nth=96
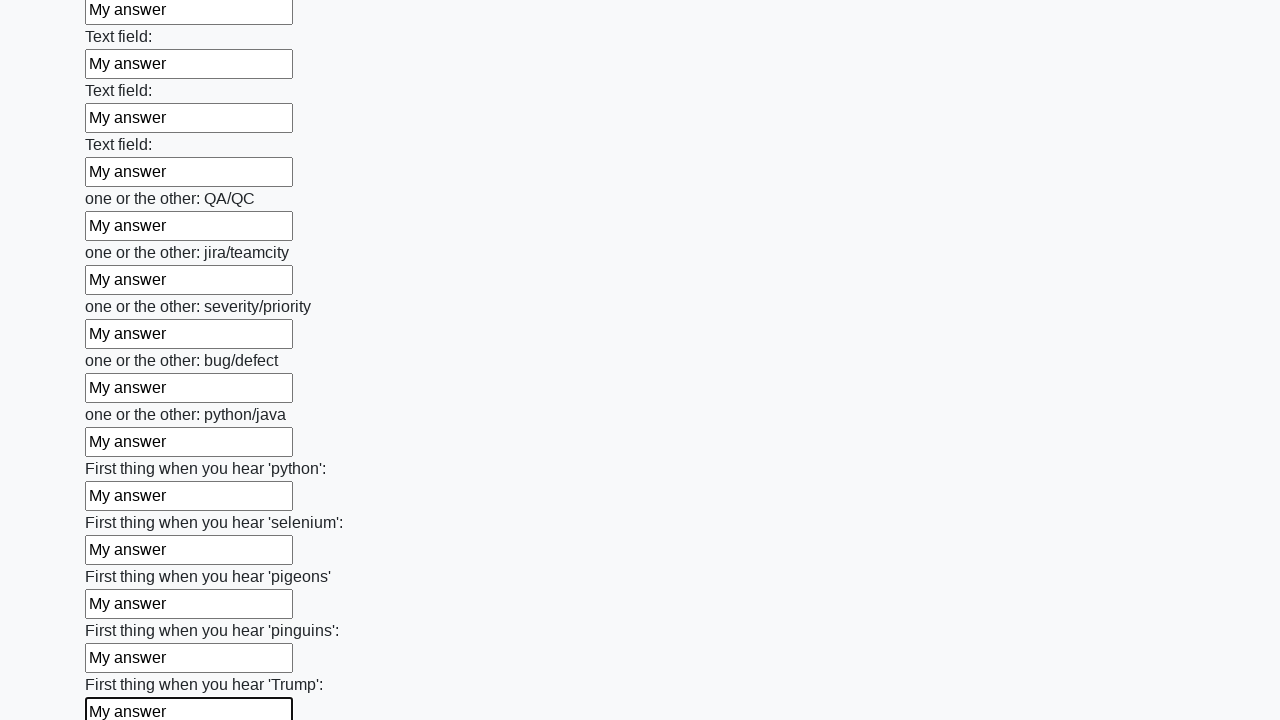

Filled input field with 'My answer' on input >> nth=97
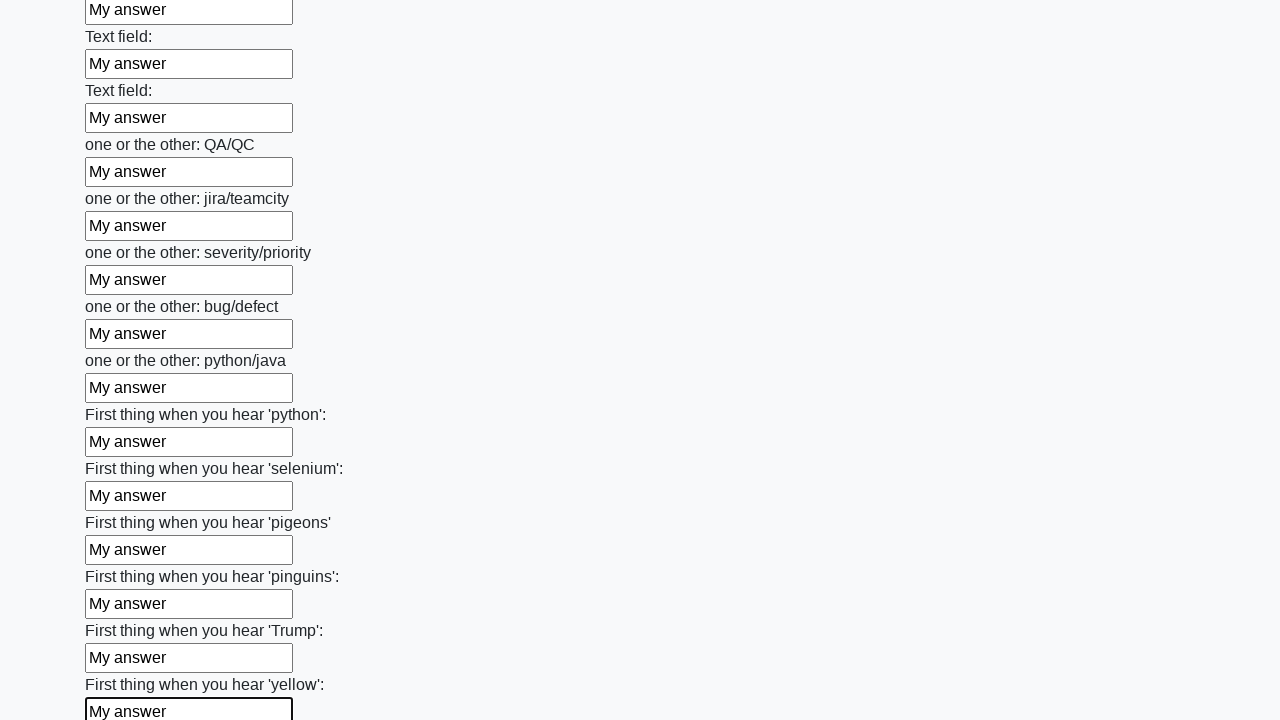

Filled input field with 'My answer' on input >> nth=98
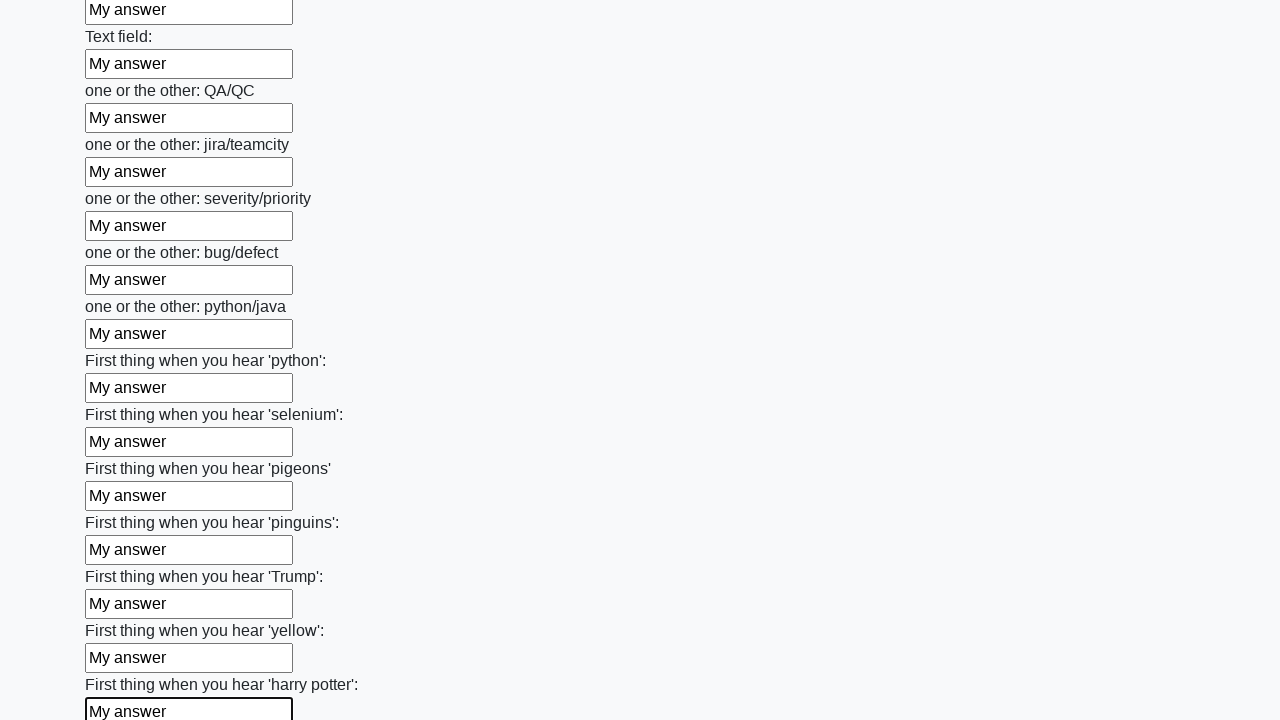

Filled input field with 'My answer' on input >> nth=99
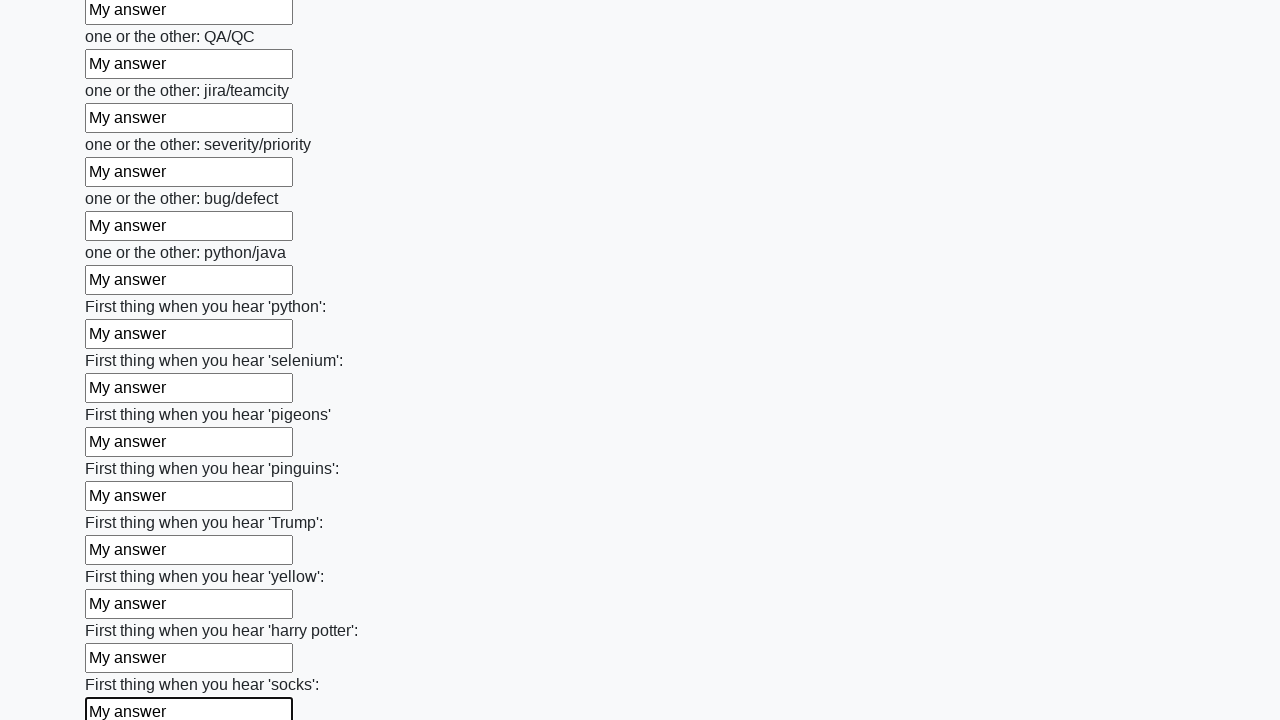

Clicked the submit button at (123, 611) on button.btn
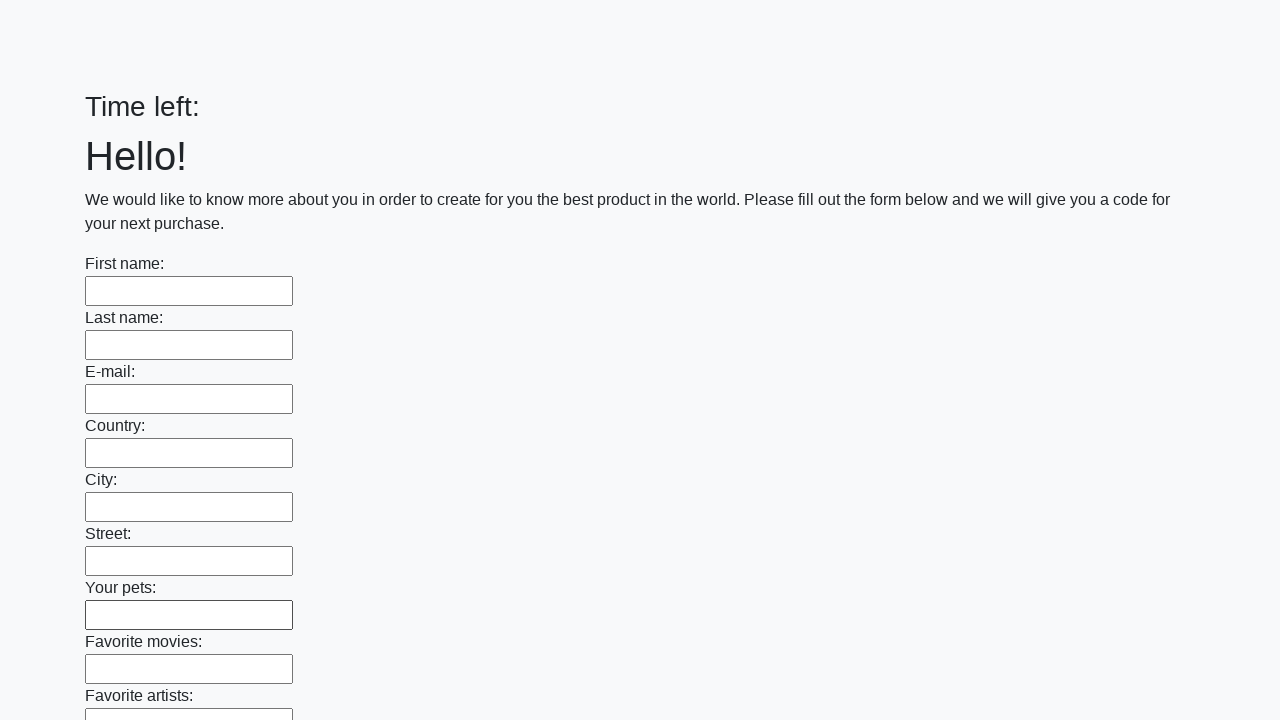

Waited 2 seconds for form submission to complete
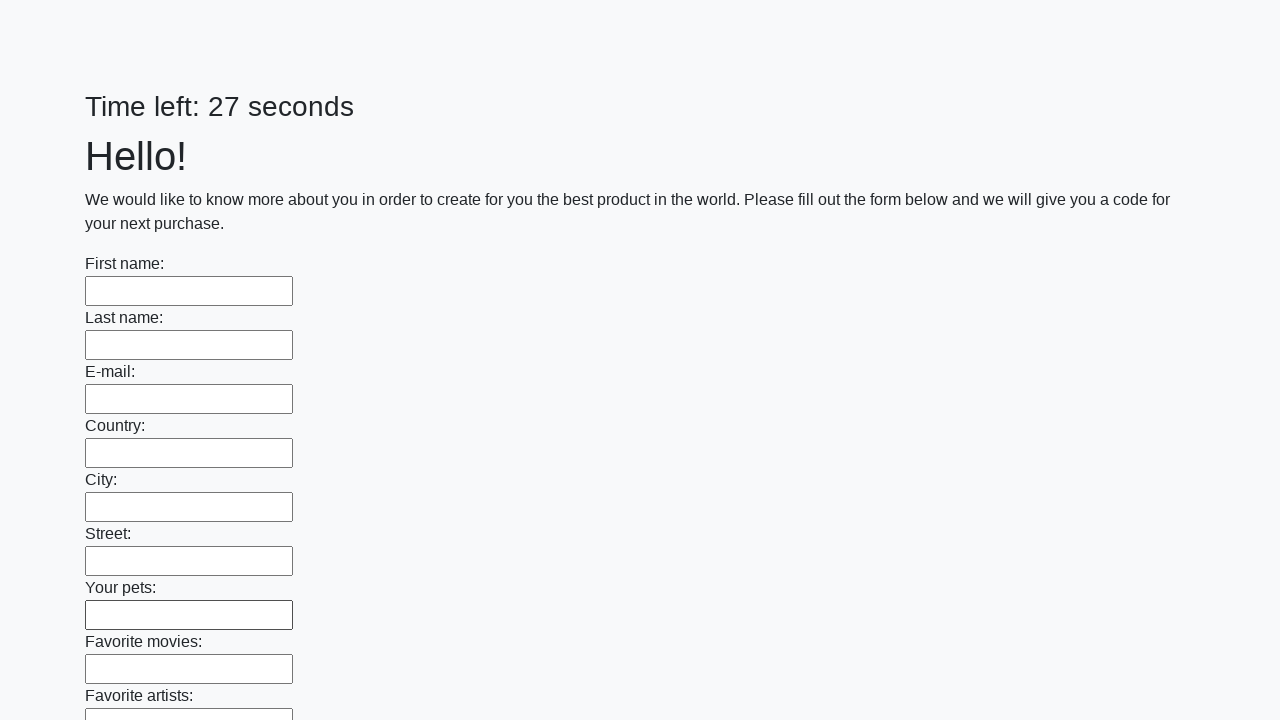

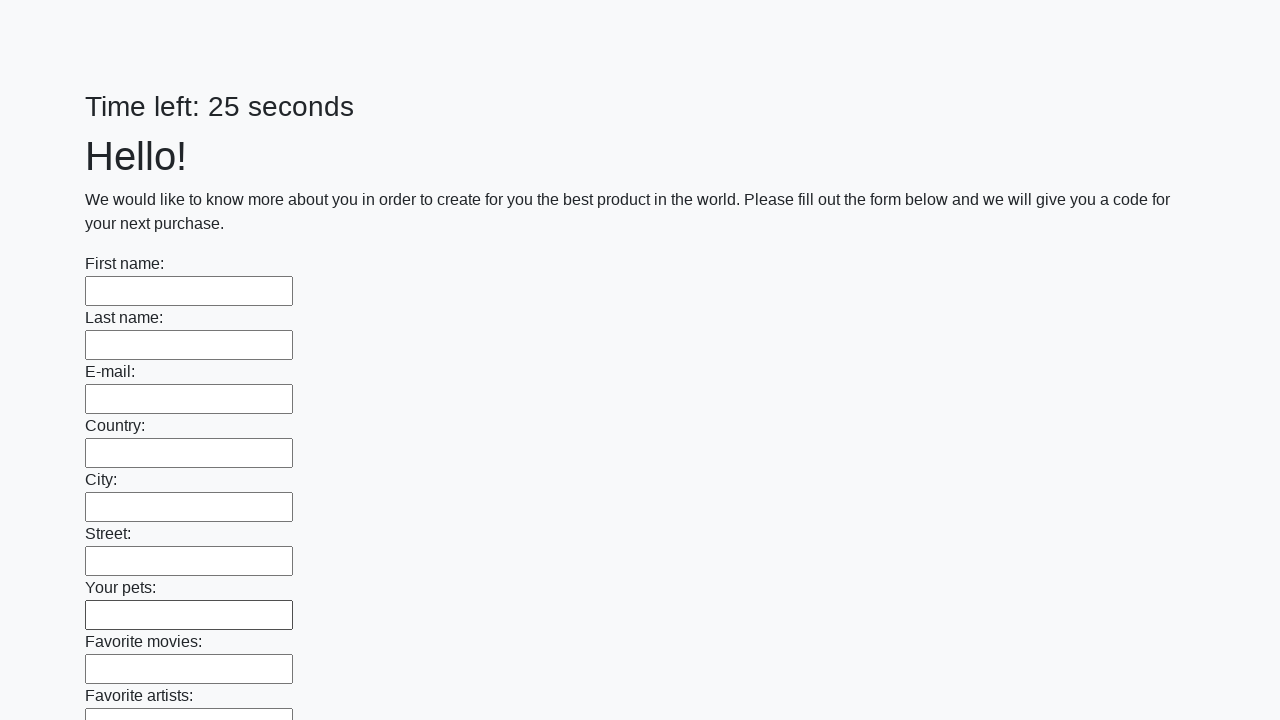